Automates the Taiwan Depository & Clearing Corporation website to query stock shareholding distribution data by iterating through dates and stock symbols

Starting URL: https://www.tdcc.com.tw/portal/zh/smWeb/qryStock

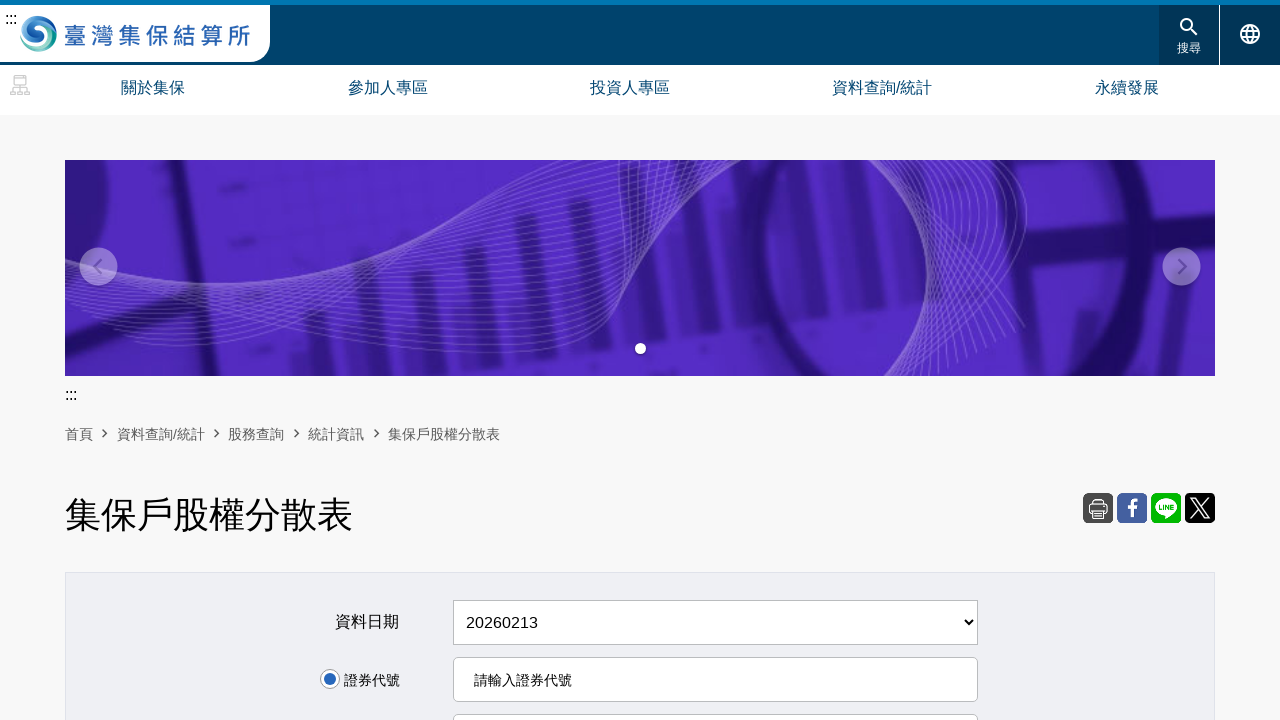

Located the date dropdown selector
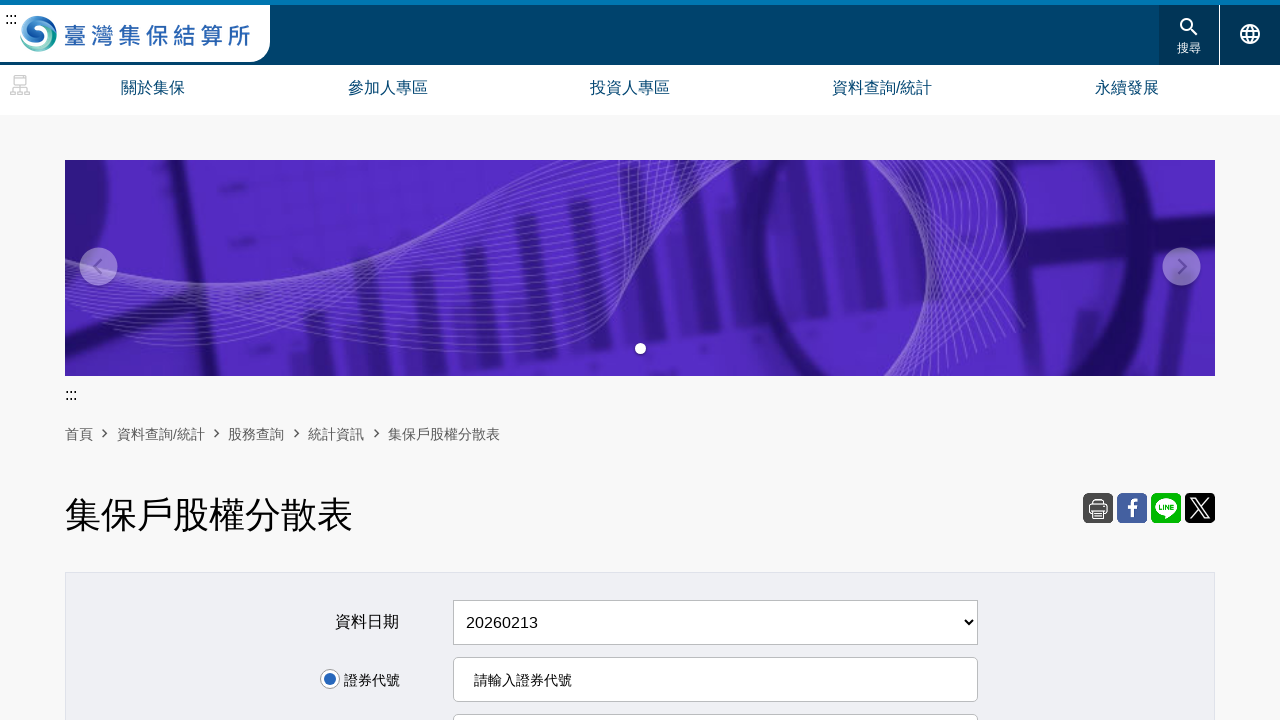

Retrieved all available date options from dropdown
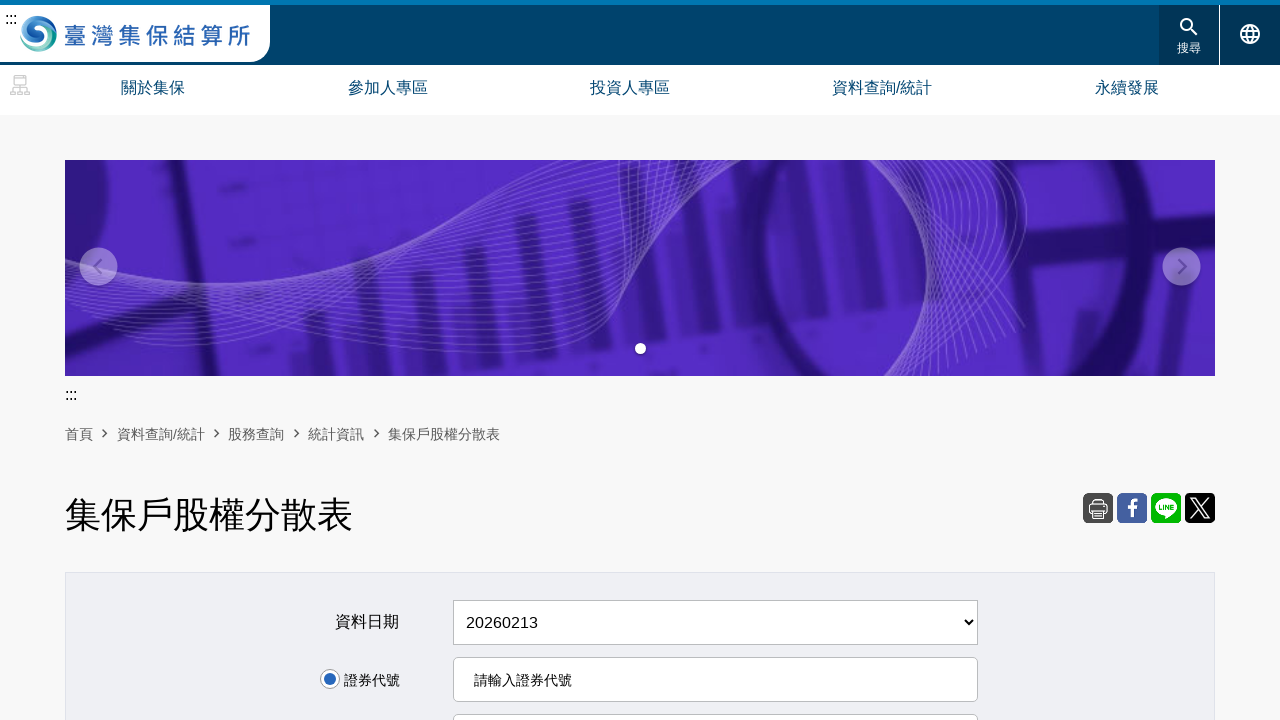

Extracted 51 valid dates from dropdown options
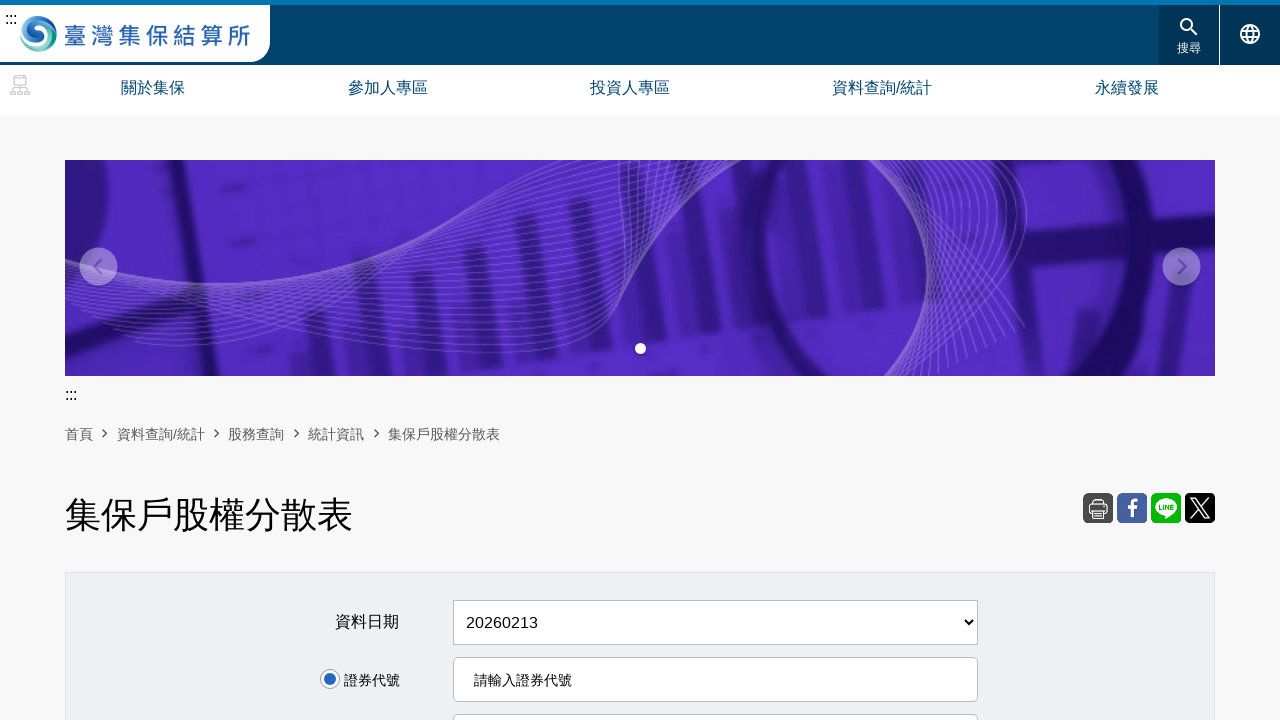

Sorted extracted dates in ascending order
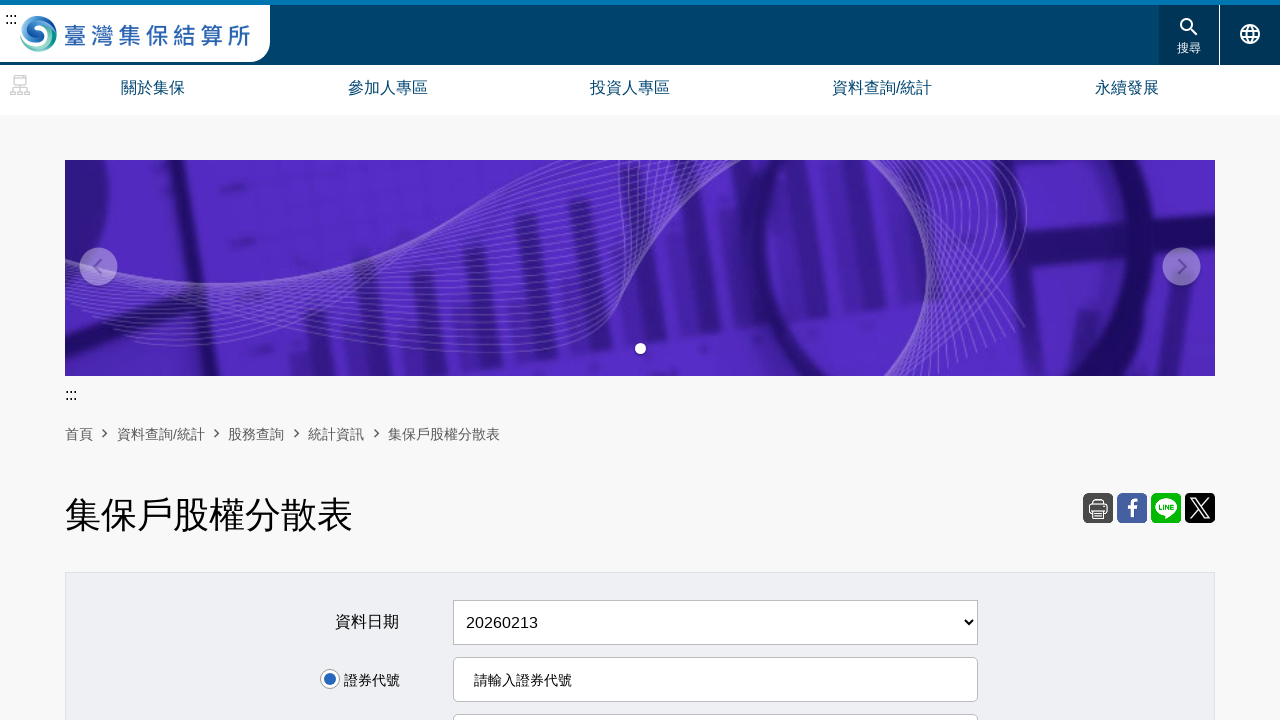

Prepared to process 3 sample dates and 3 stock symbols
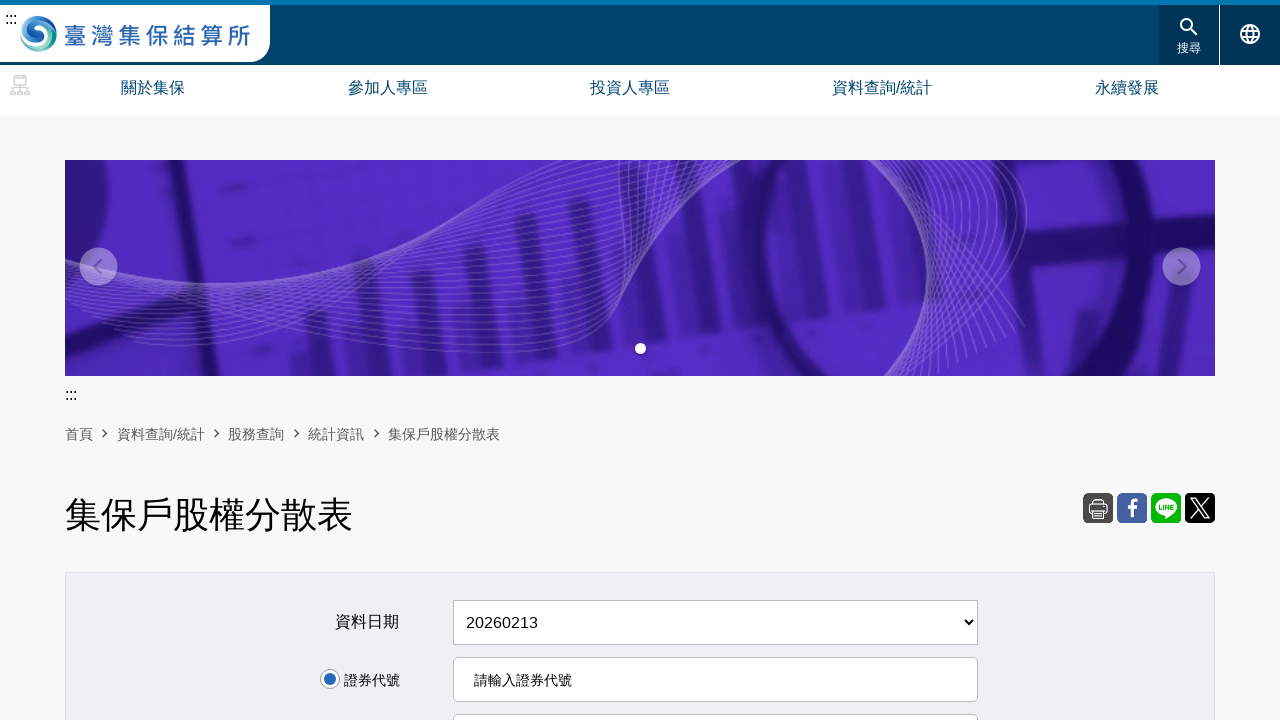

Selected date '20250227' from dropdown on select[name='scaDate']
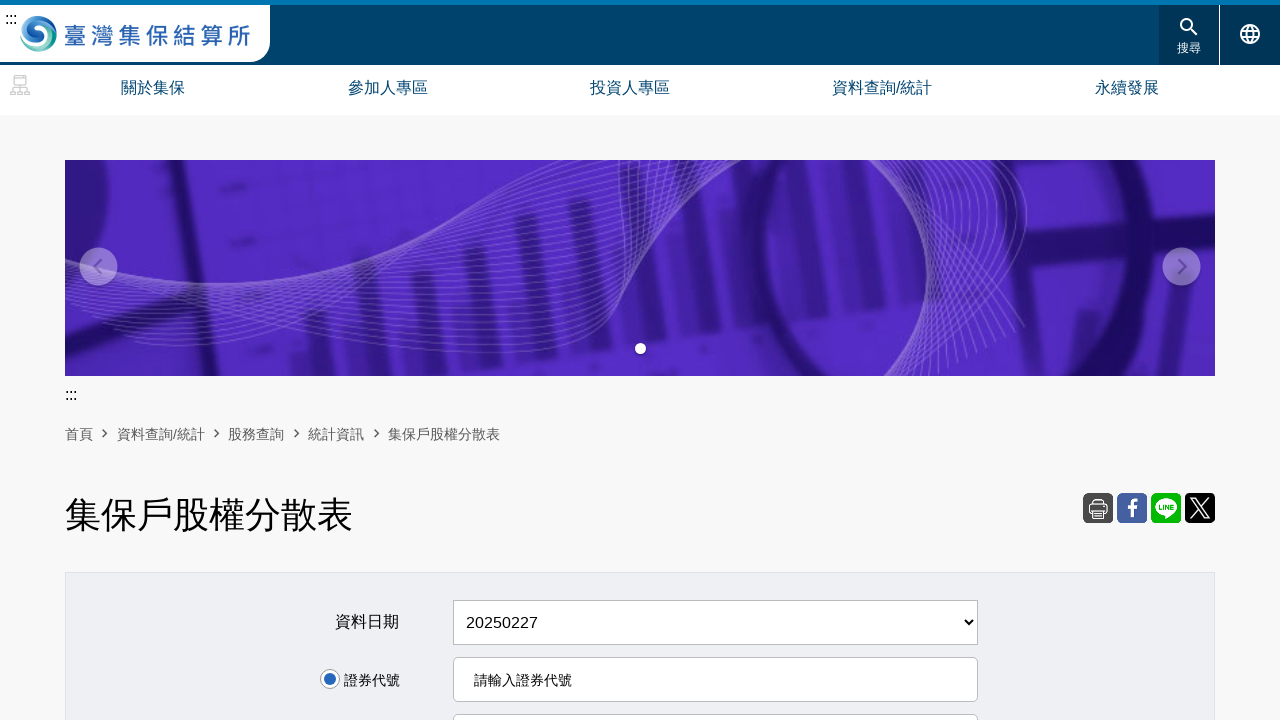

Located stock symbol input field
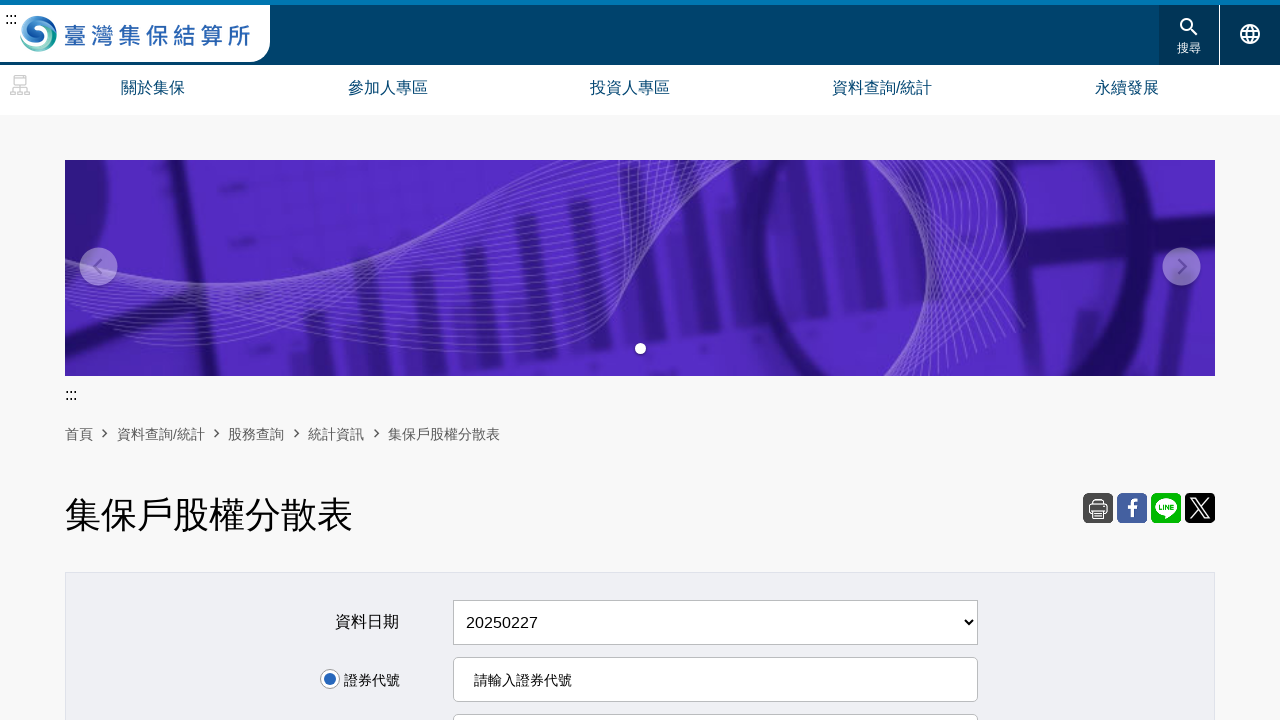

Cleared stock symbol input field on #StockNo
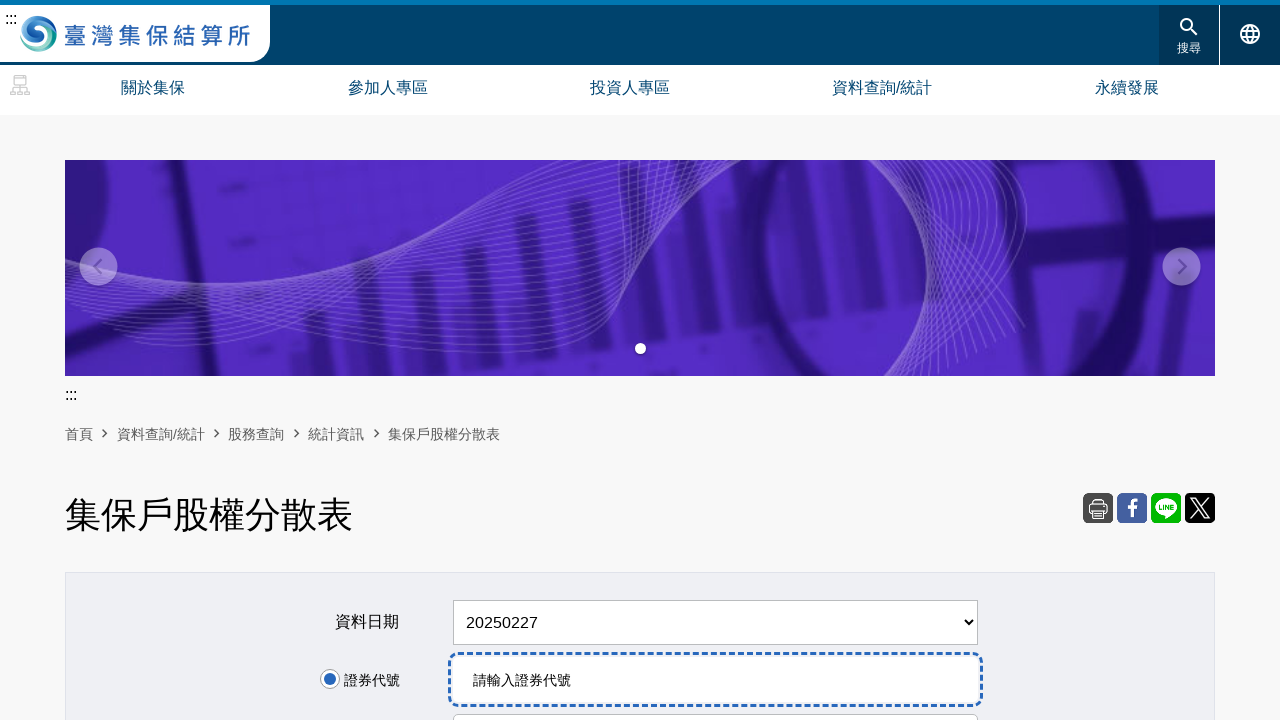

Entered stock symbol '2330' into input field on #StockNo
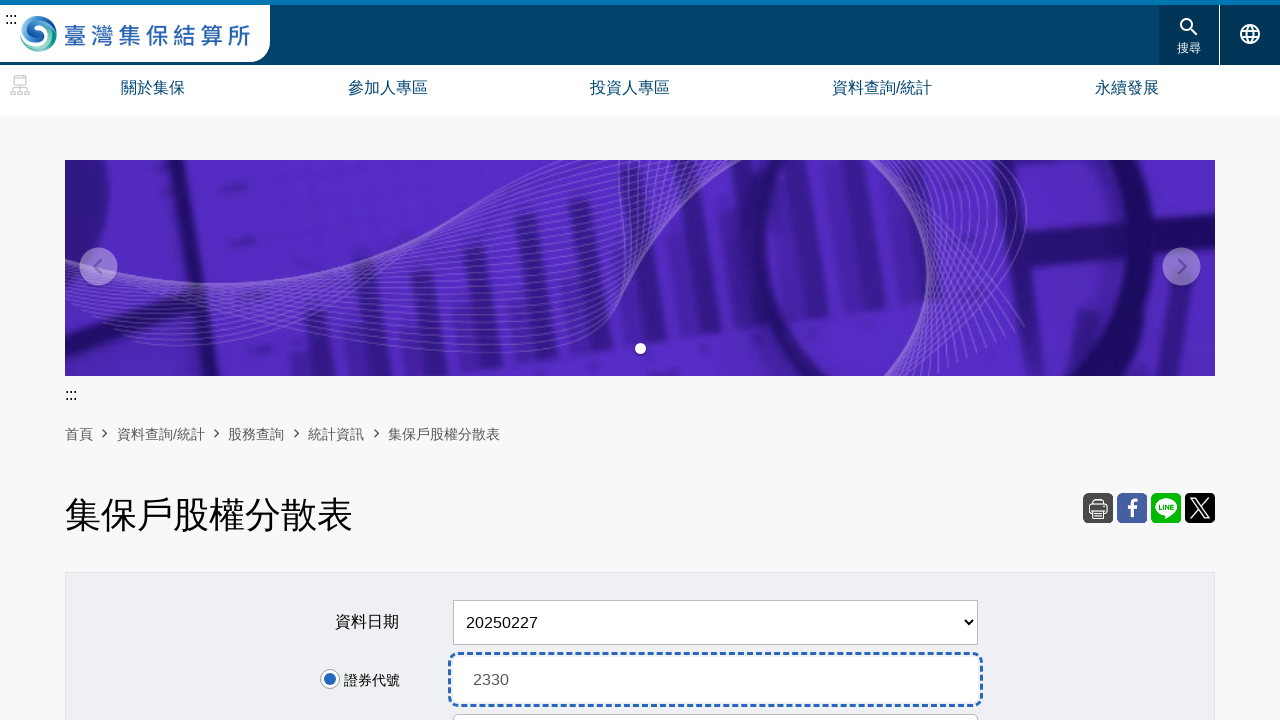

Submitted query form for date '20250227' and symbol '2330' at (640, 361) on input[type='submit']
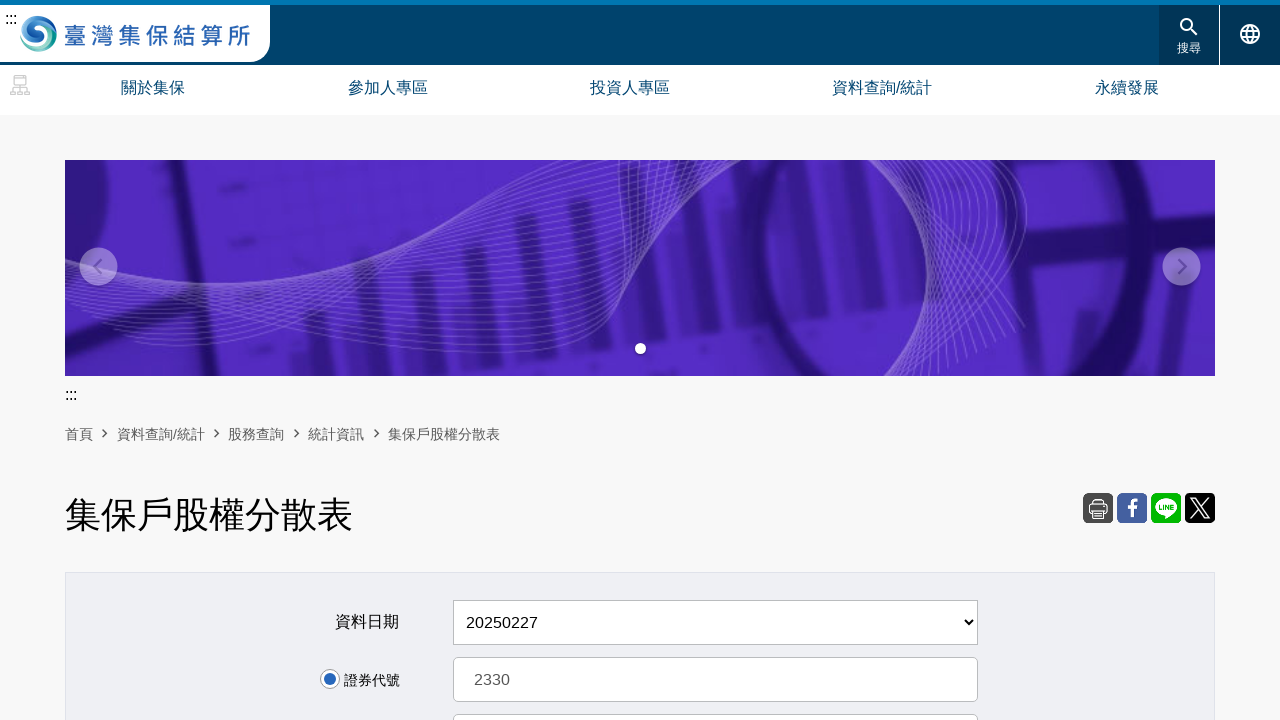

Waited for main content area to load with results
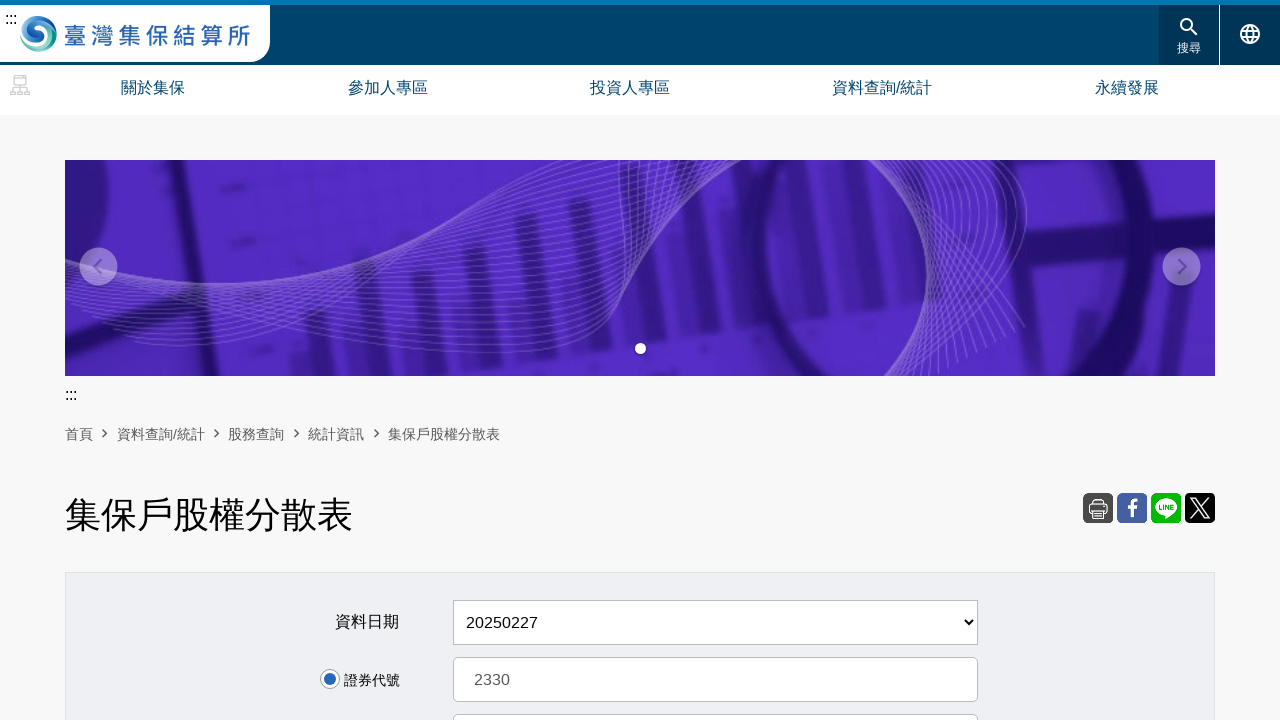

Checked for results table (found 1 table(s))
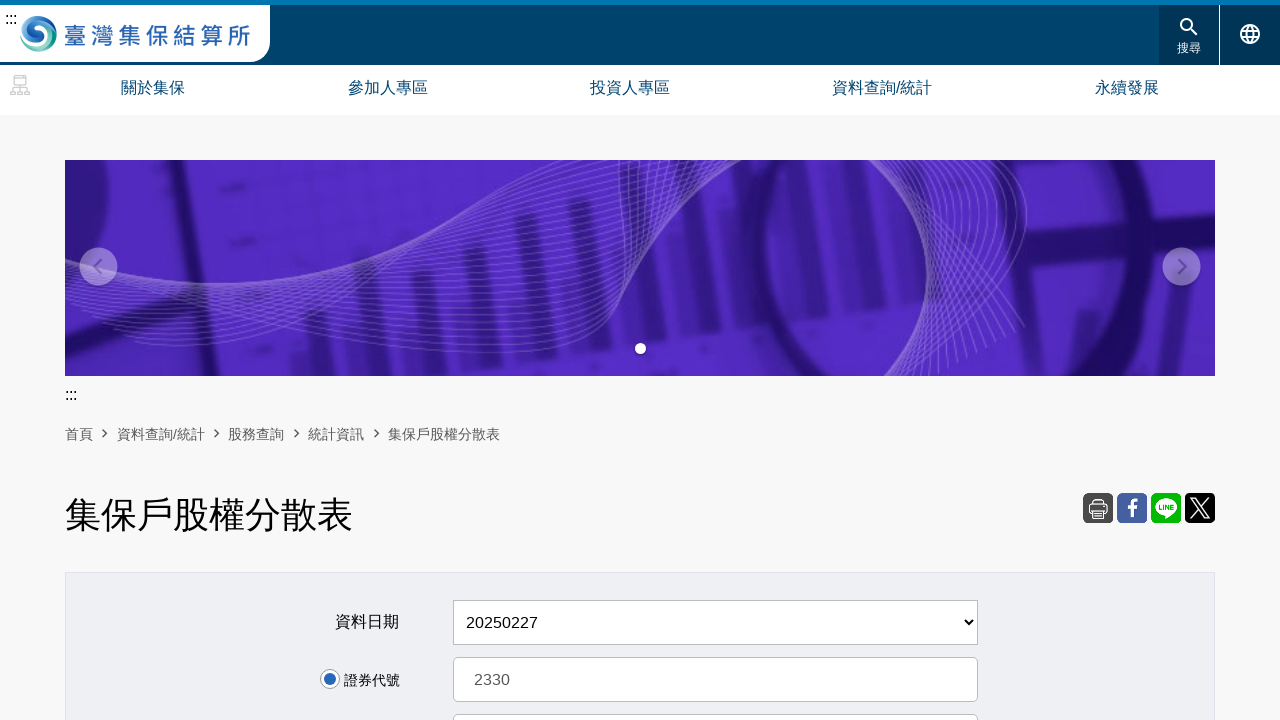

Results table found for date '20250227' and symbol '2330', proceeding to next query
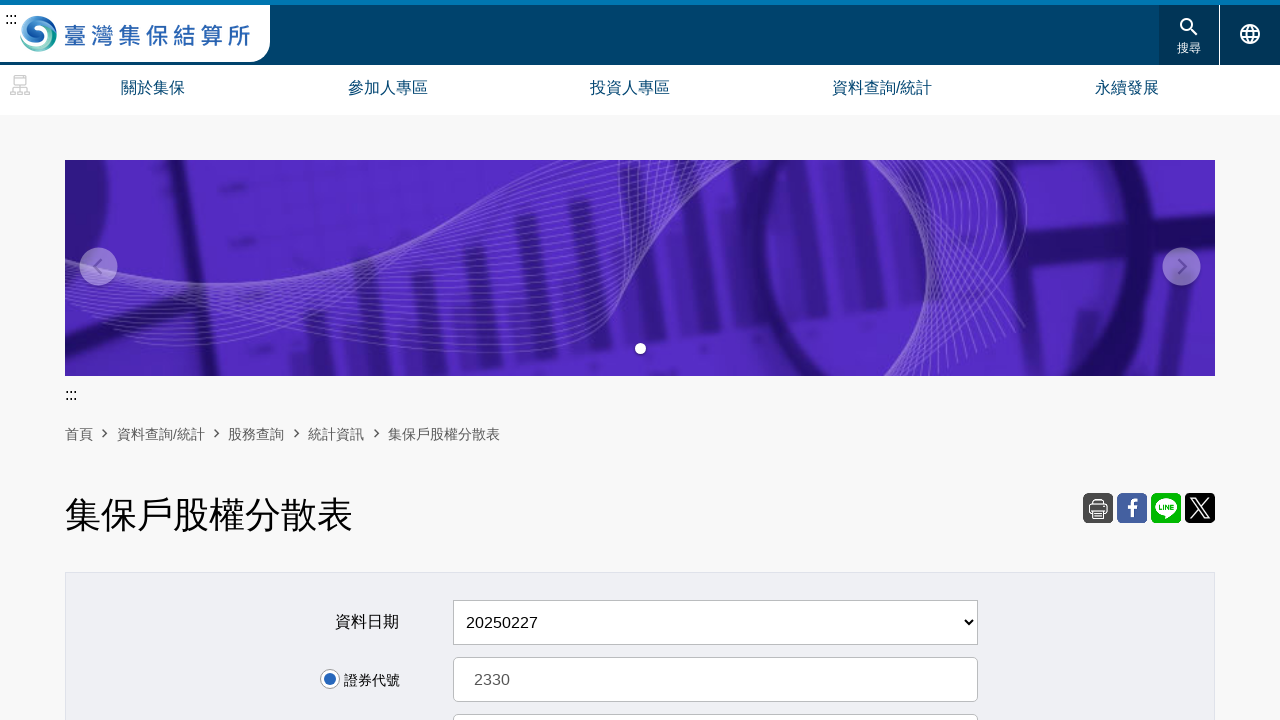

Selected date '20250227' from dropdown on select[name='scaDate']
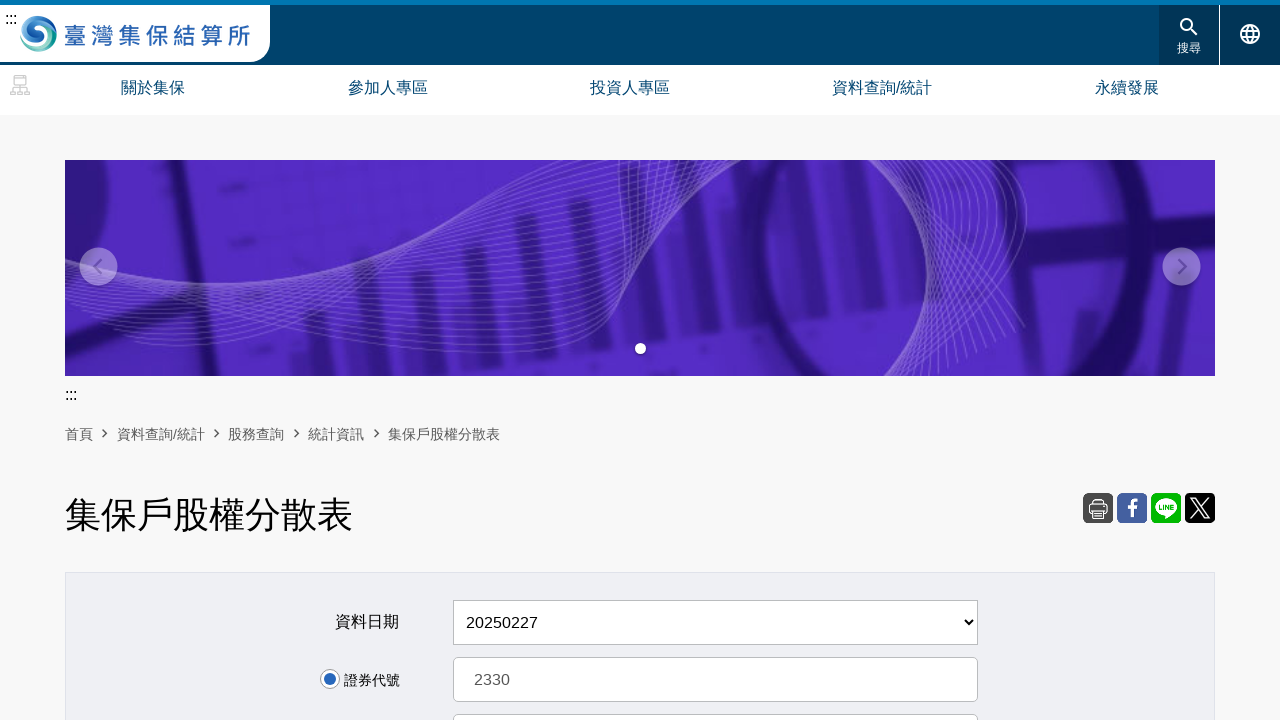

Located stock symbol input field
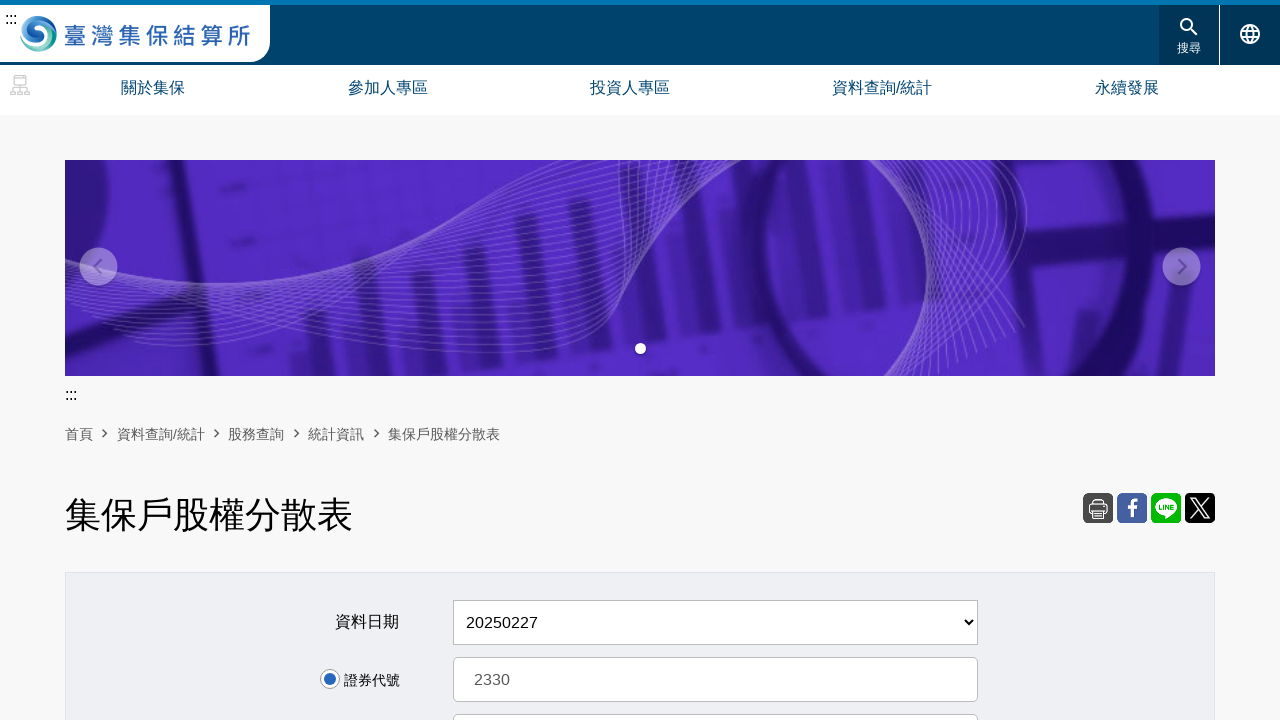

Cleared stock symbol input field on #StockNo
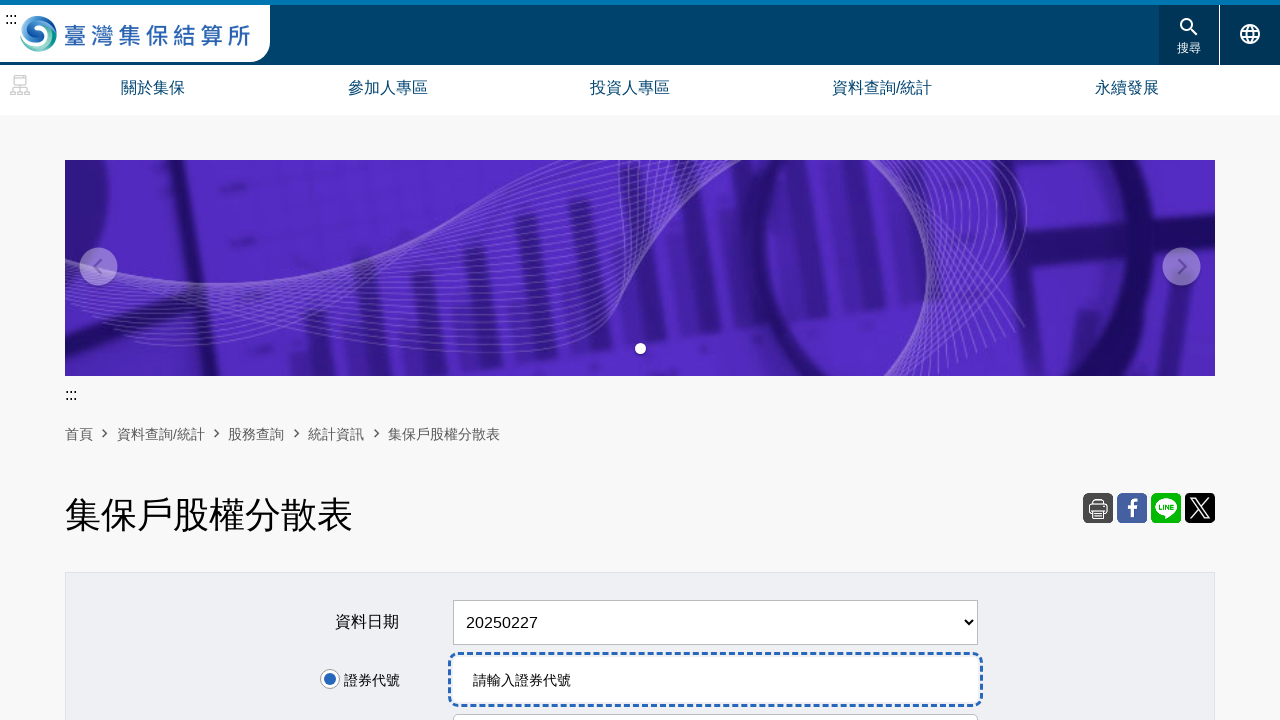

Entered stock symbol '2317' into input field on #StockNo
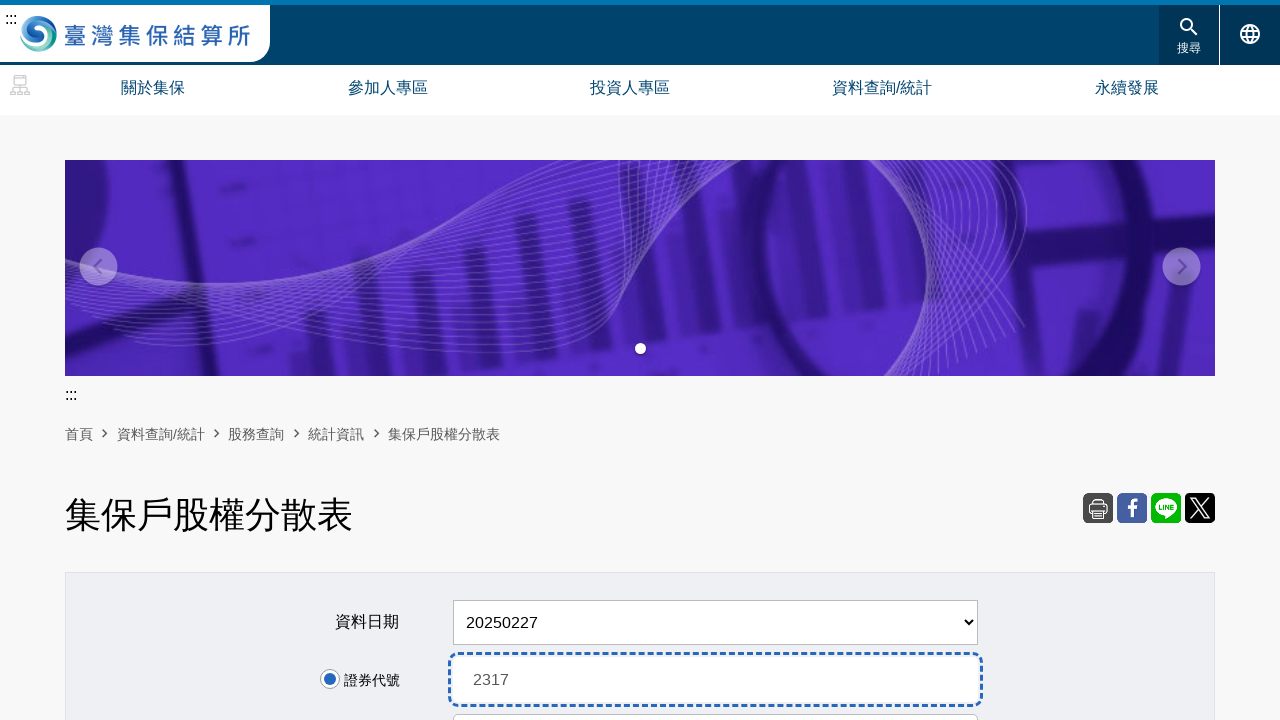

Submitted query form for date '20250227' and symbol '2317' at (640, 361) on input[type='submit']
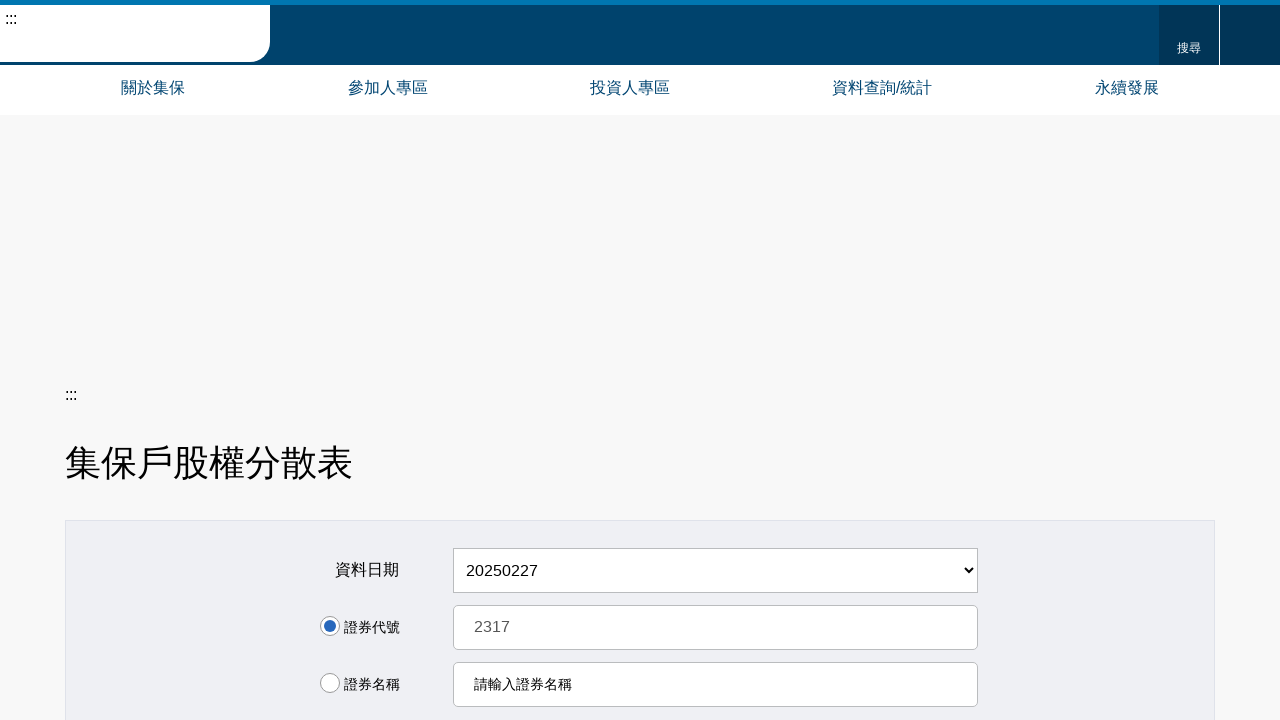

Waited for main content area to load with results
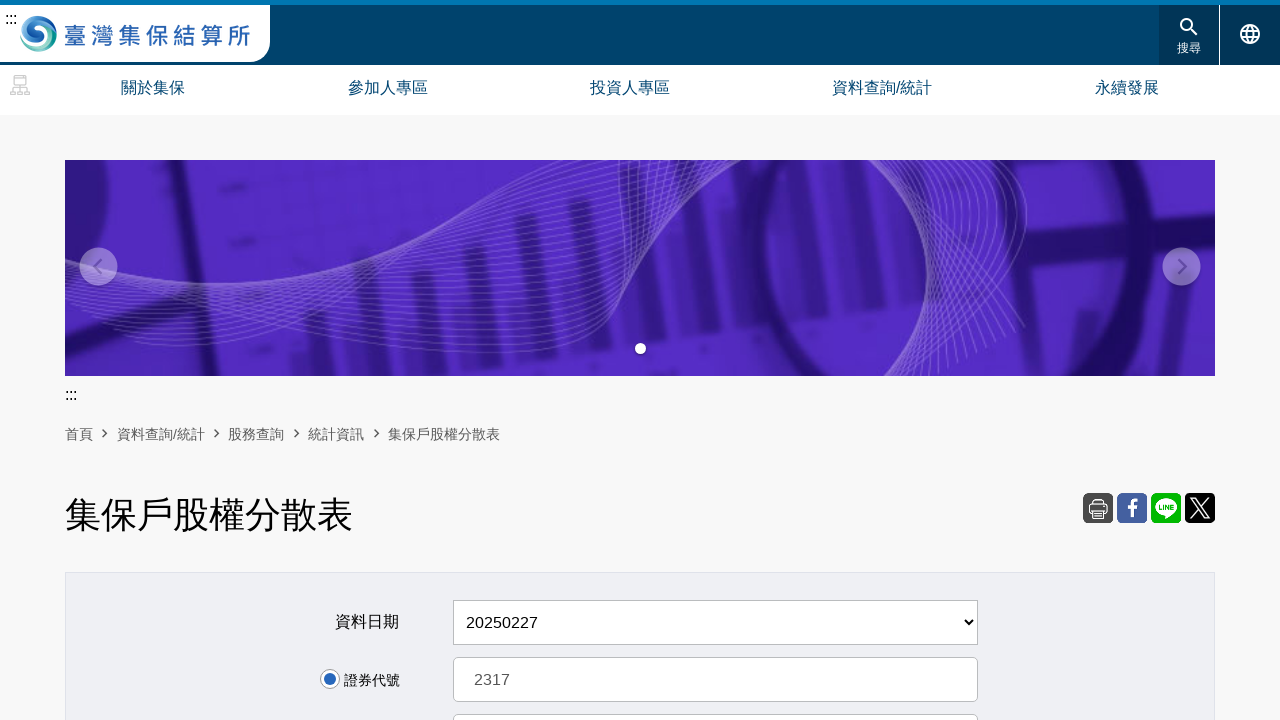

Checked for results table (found 1 table(s))
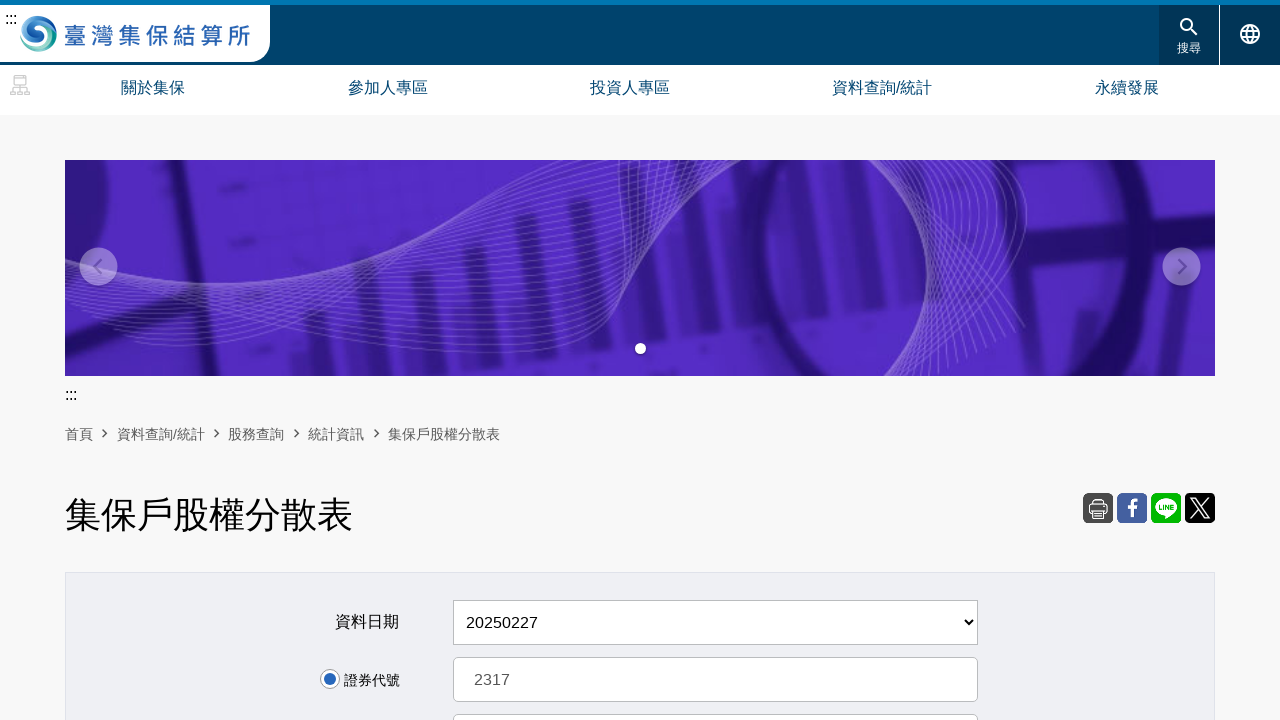

Results table found for date '20250227' and symbol '2317', proceeding to next query
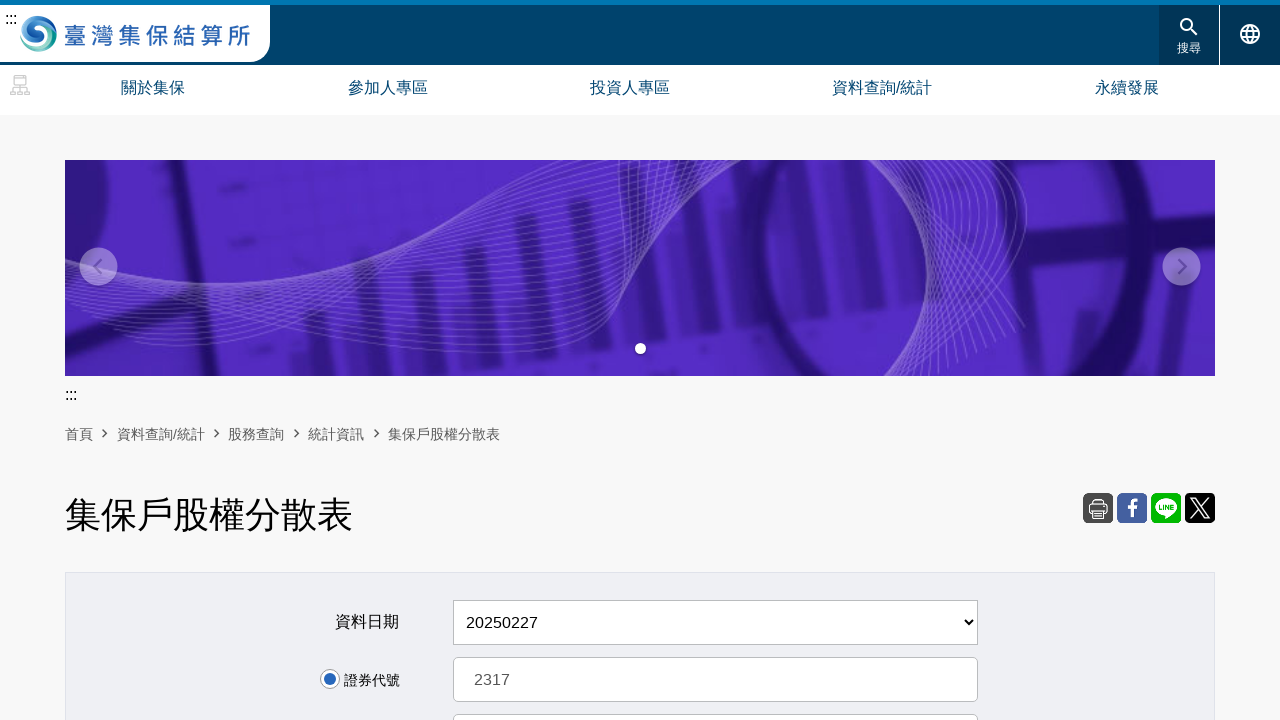

Selected date '20250227' from dropdown on select[name='scaDate']
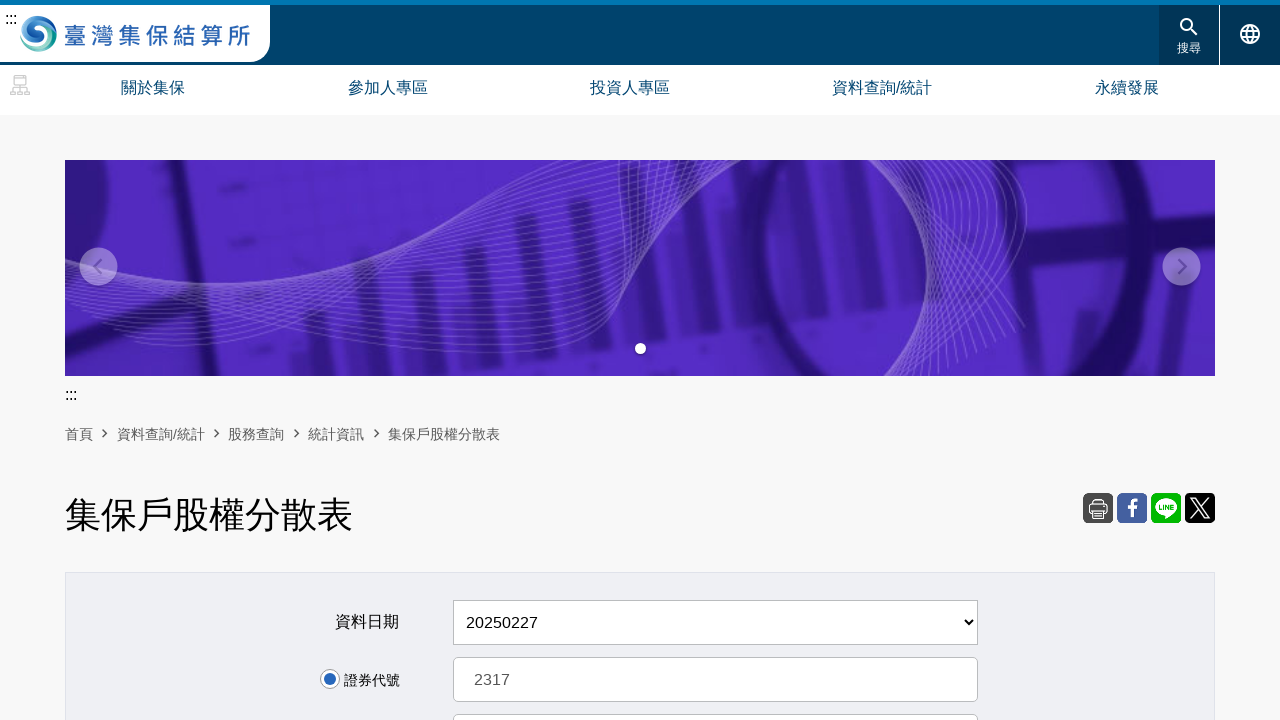

Located stock symbol input field
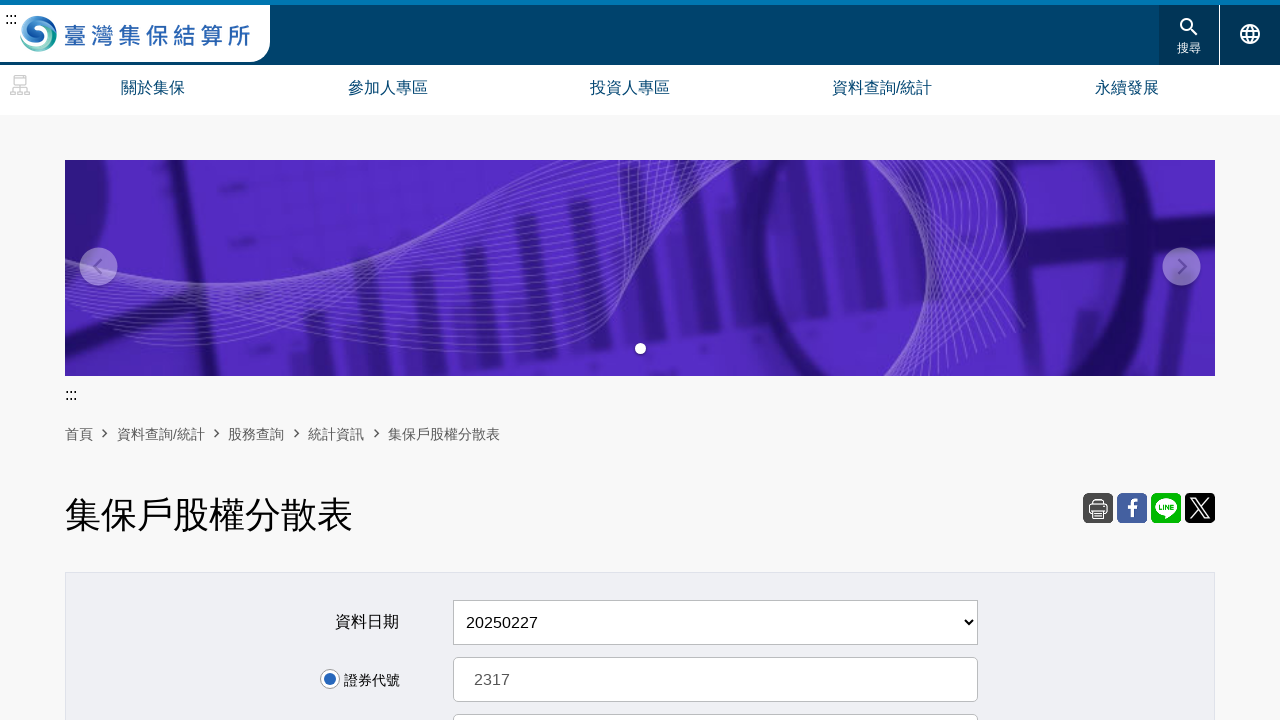

Cleared stock symbol input field on #StockNo
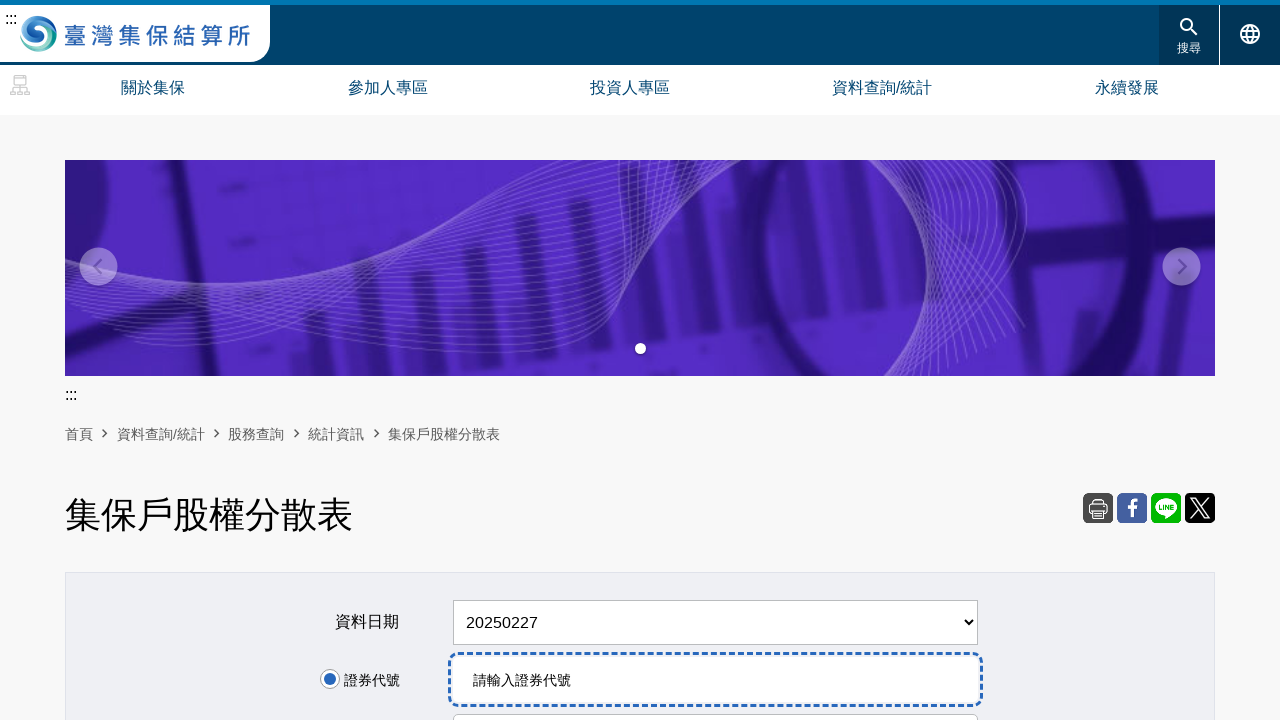

Entered stock symbol '0050' into input field on #StockNo
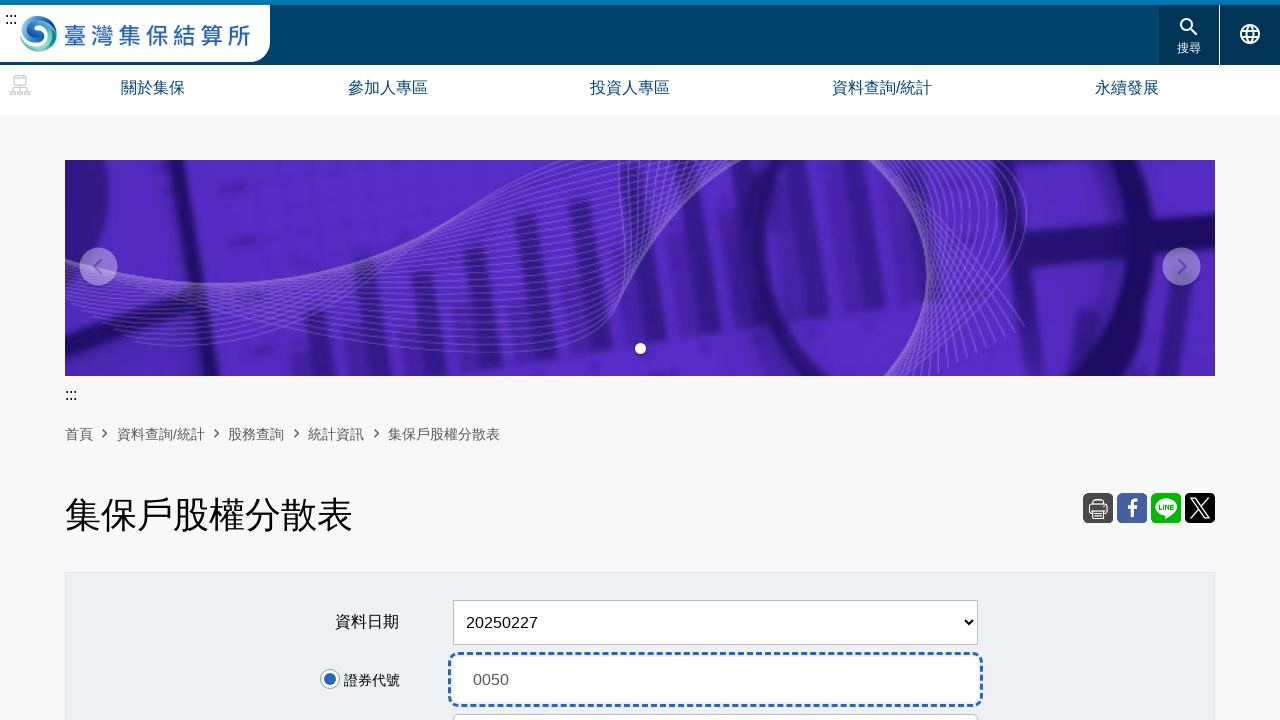

Submitted query form for date '20250227' and symbol '0050' at (640, 361) on input[type='submit']
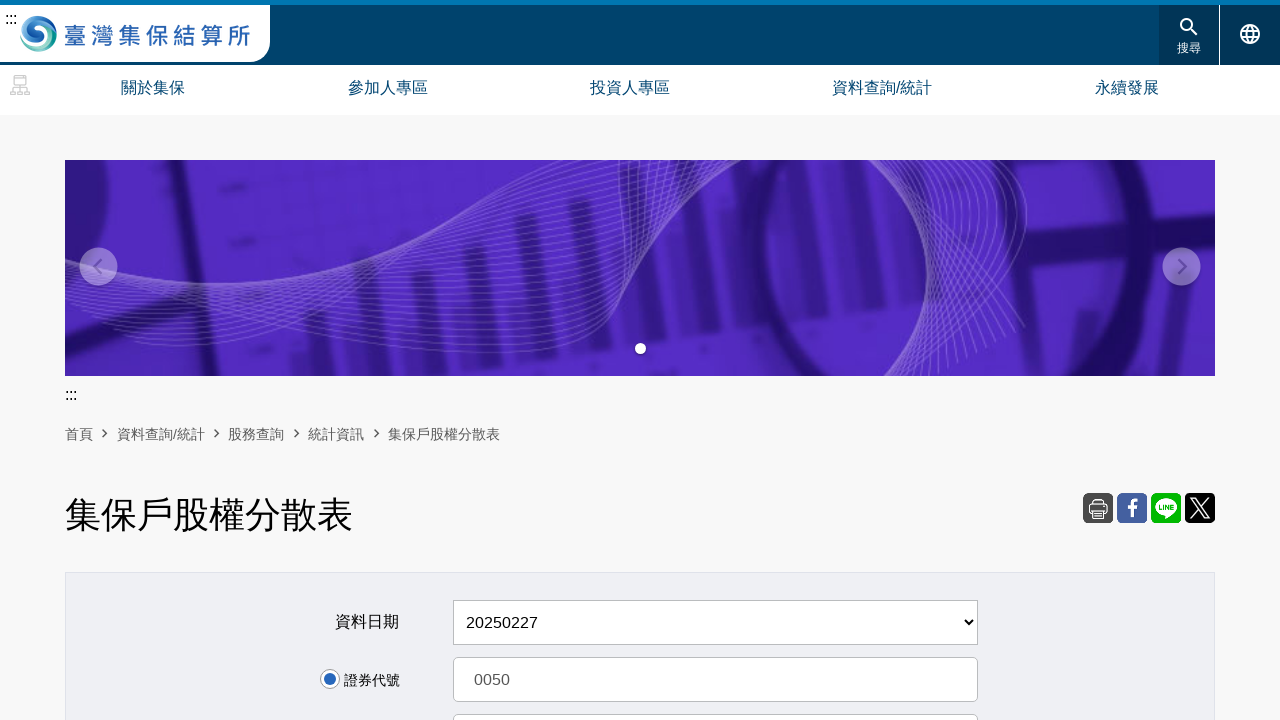

Waited for main content area to load with results
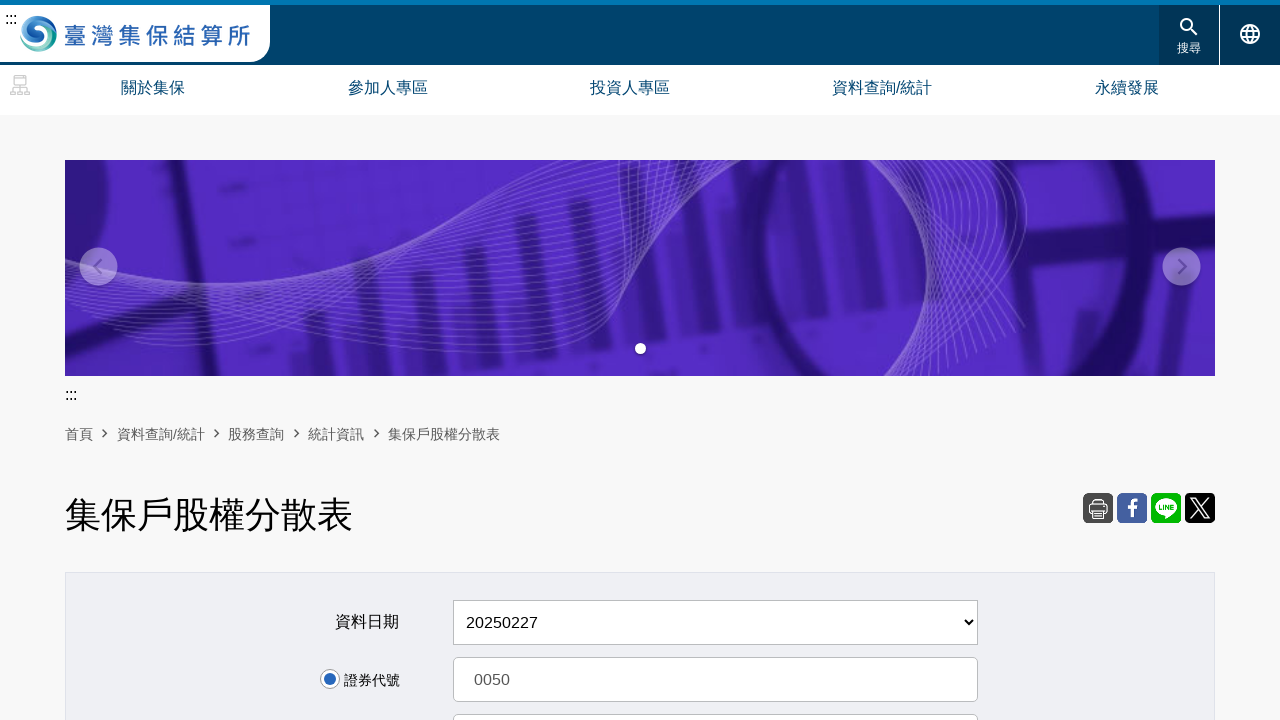

Checked for results table (found 1 table(s))
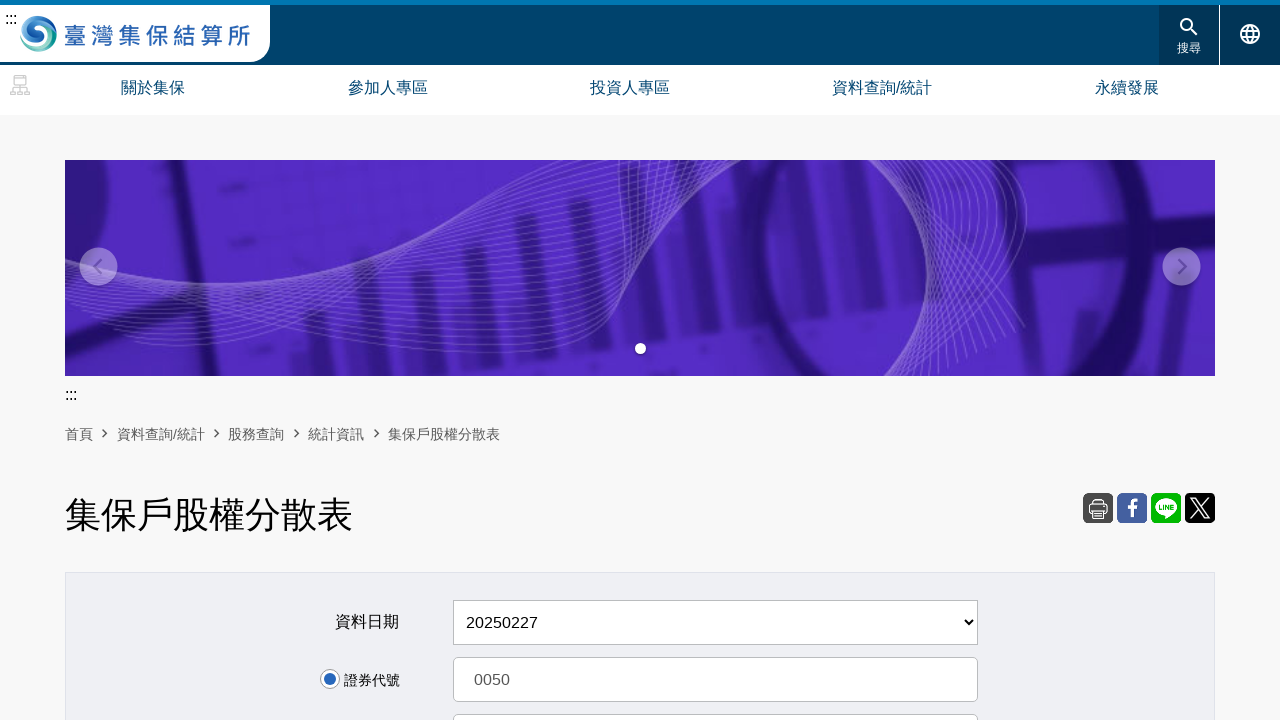

Results table found for date '20250227' and symbol '0050', proceeding to next query
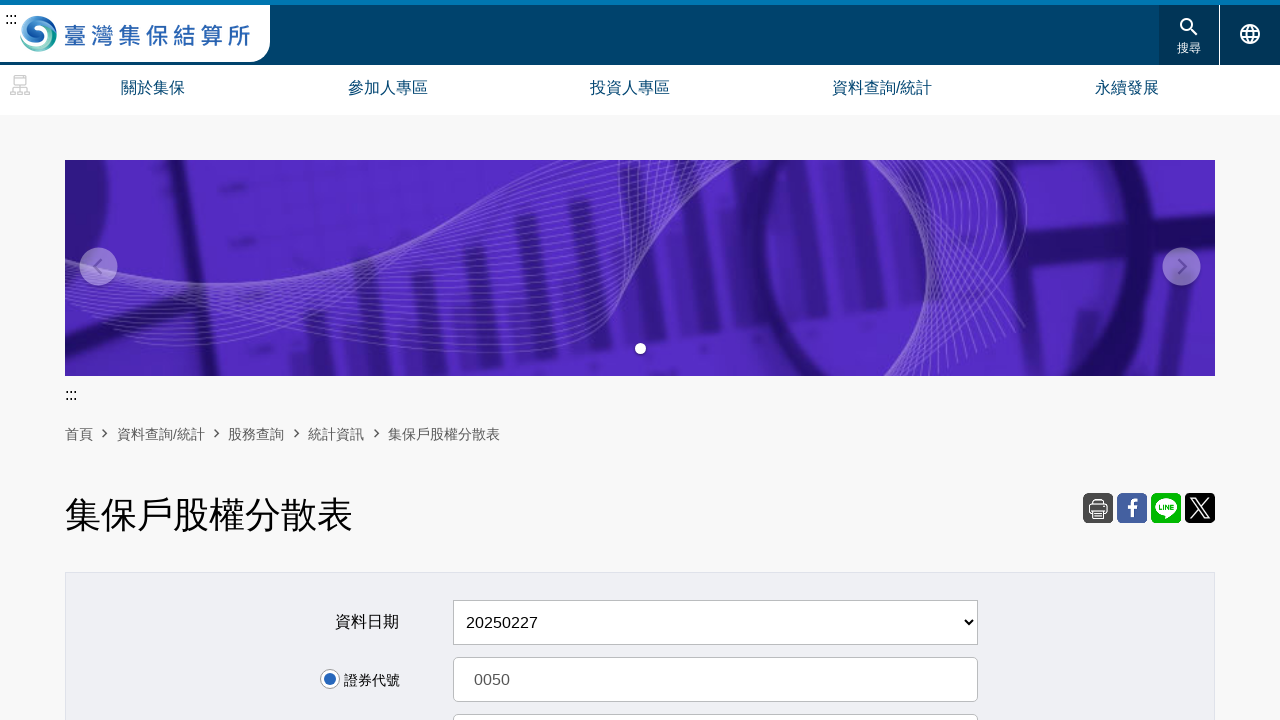

Selected date '20250307' from dropdown on select[name='scaDate']
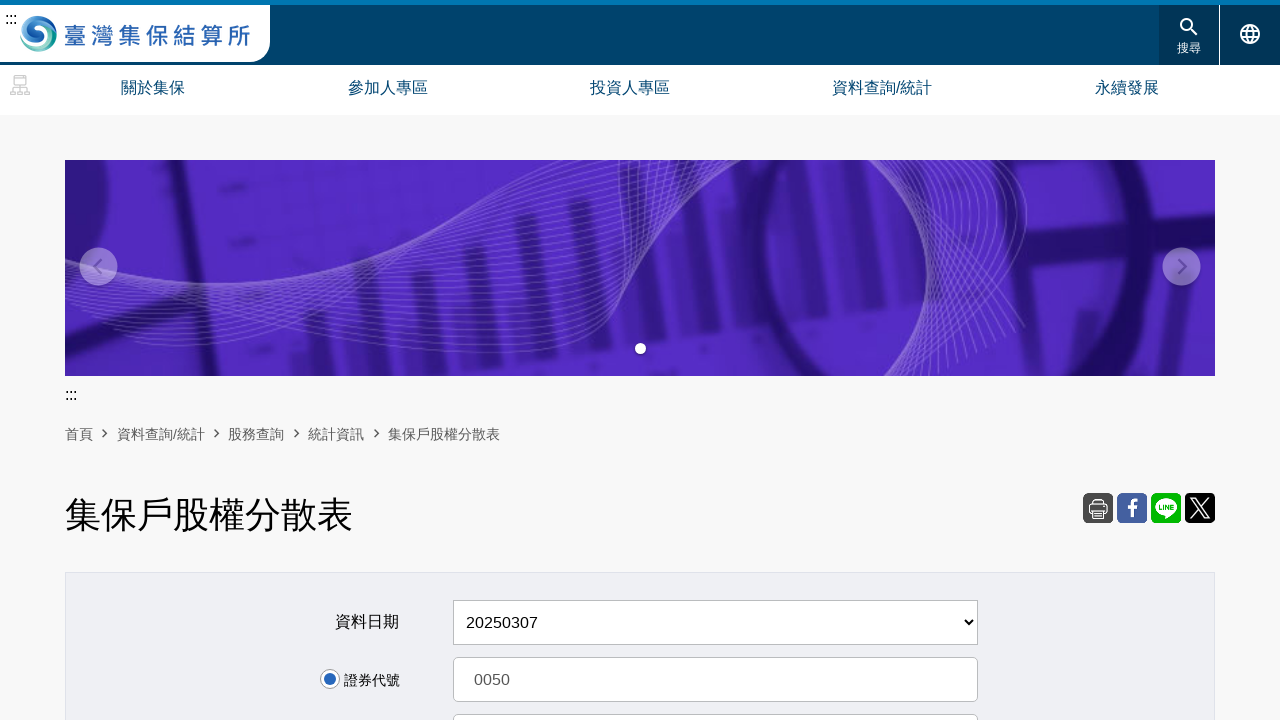

Located stock symbol input field
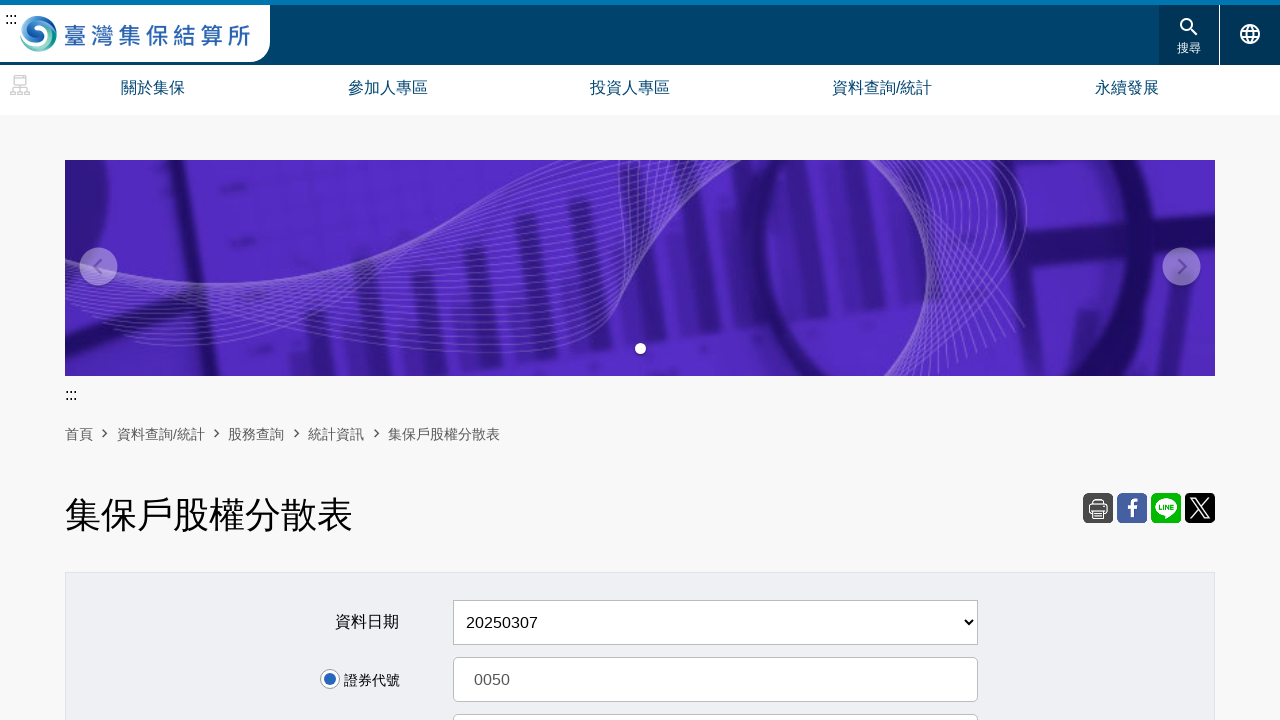

Cleared stock symbol input field on #StockNo
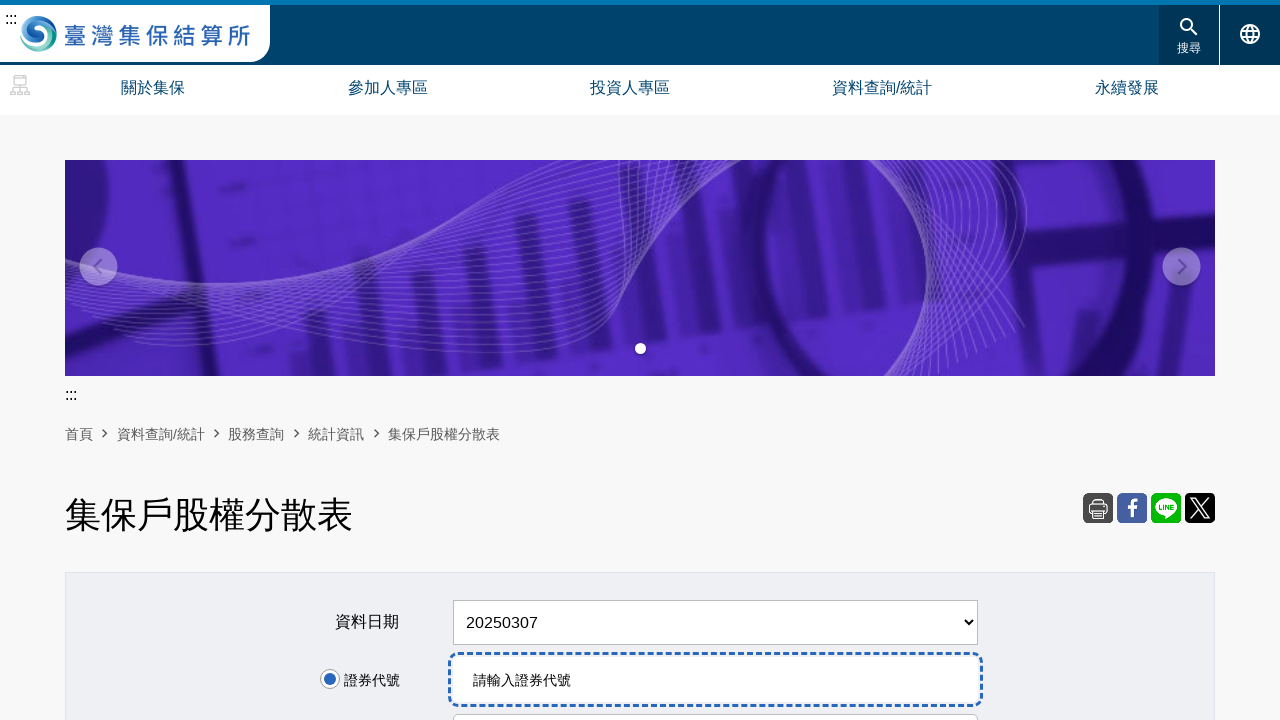

Entered stock symbol '2330' into input field on #StockNo
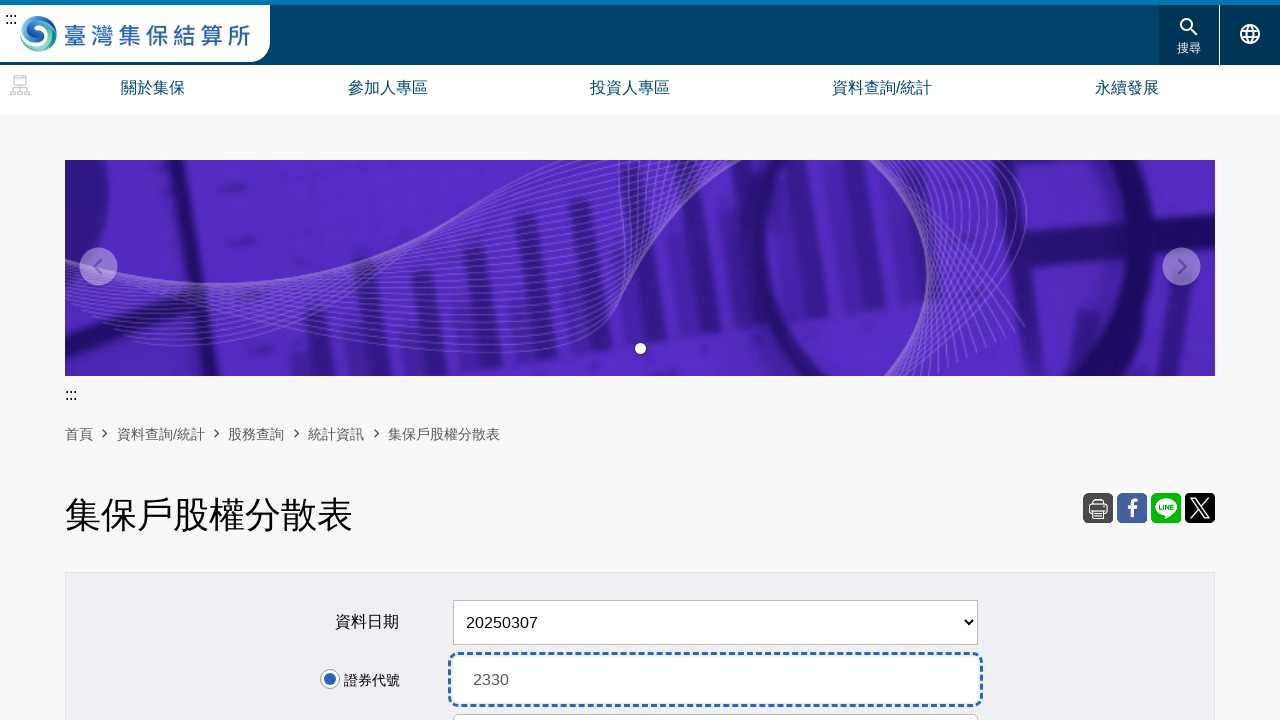

Submitted query form for date '20250307' and symbol '2330' at (640, 361) on input[type='submit']
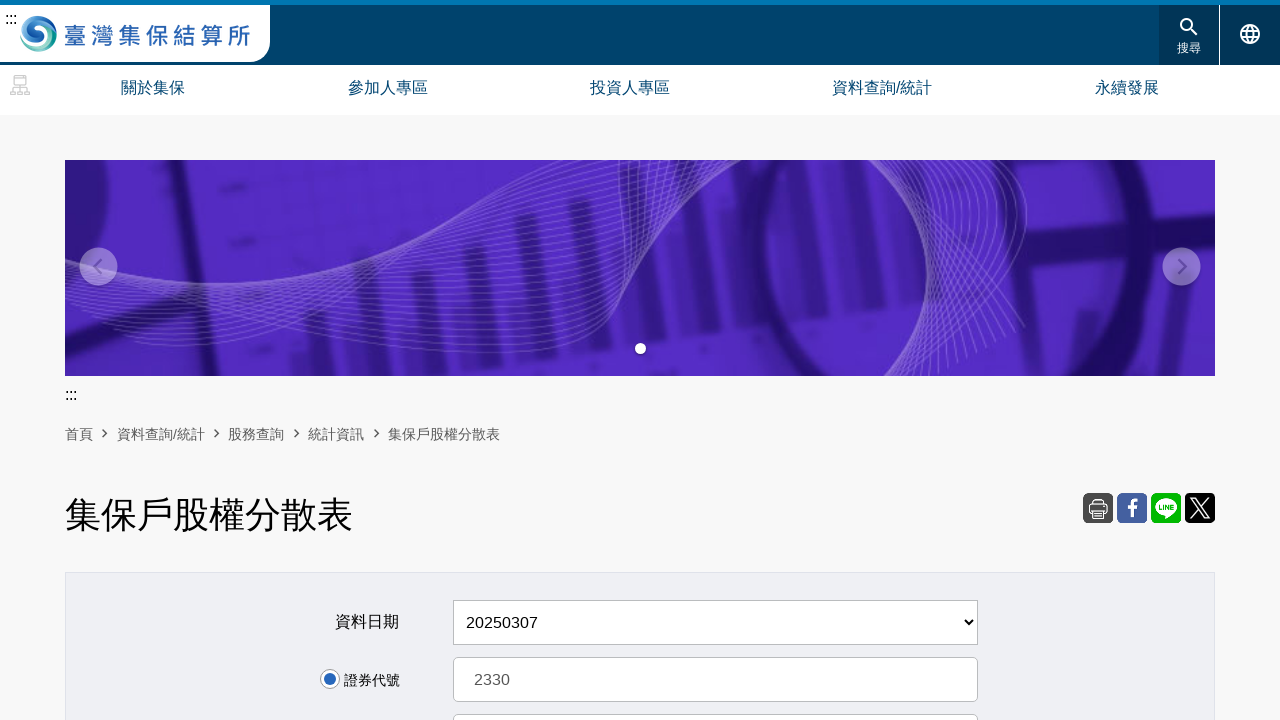

Waited for main content area to load with results
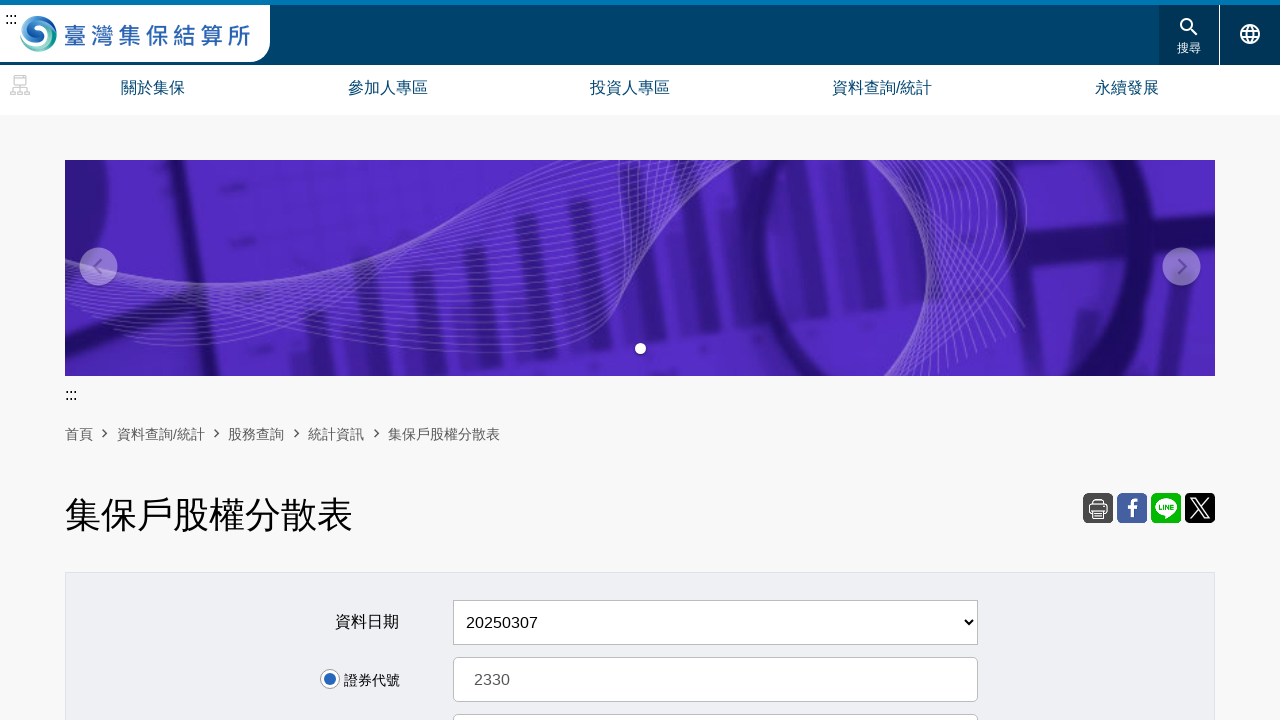

Checked for results table (found 1 table(s))
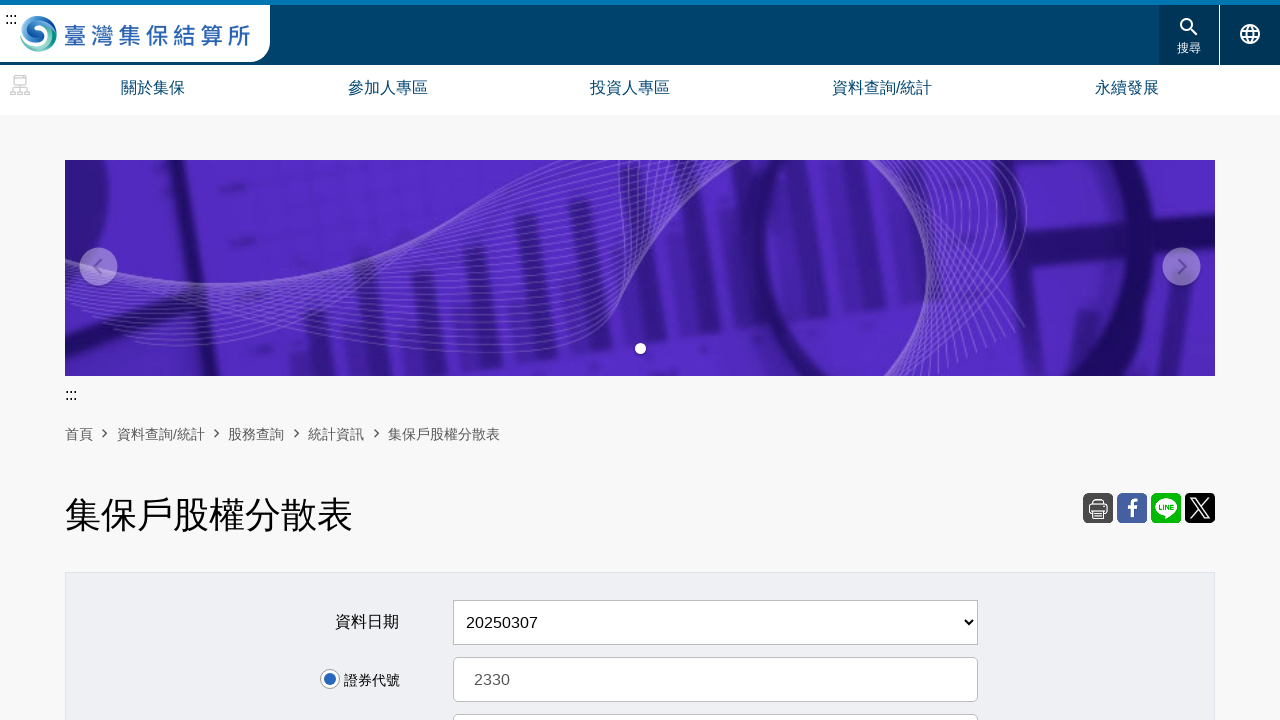

Results table found for date '20250307' and symbol '2330', proceeding to next query
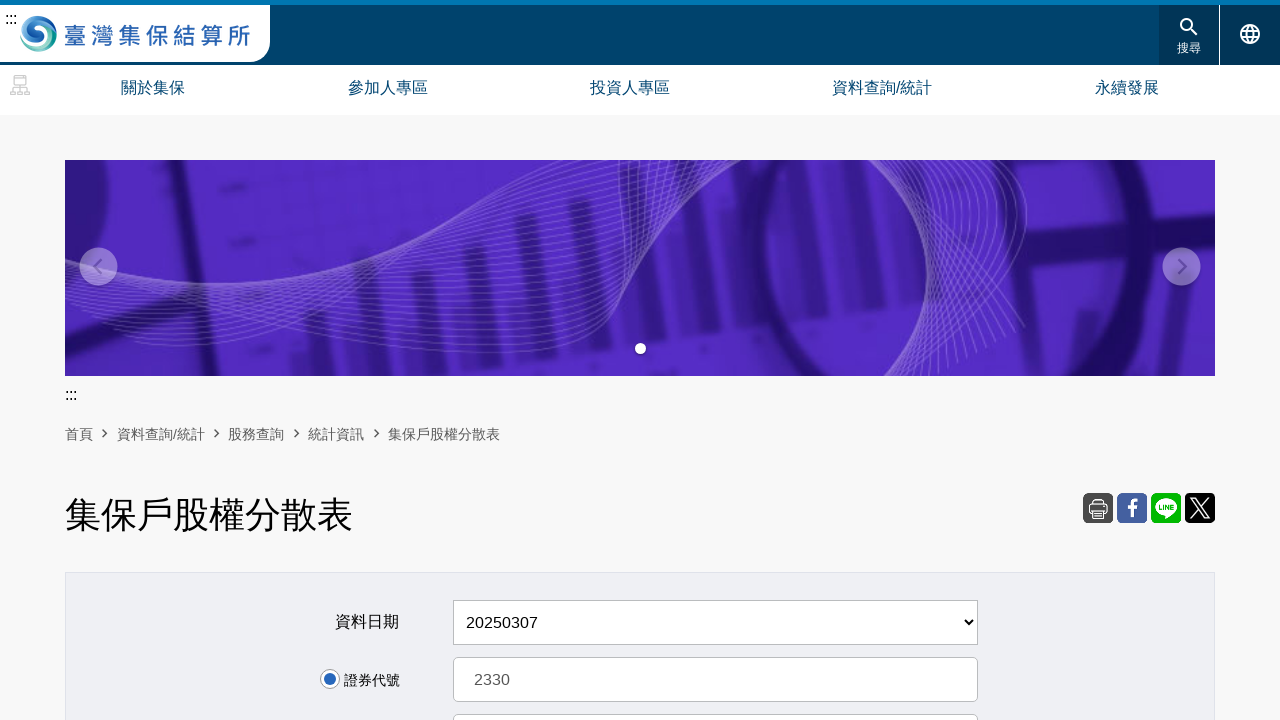

Selected date '20250307' from dropdown on select[name='scaDate']
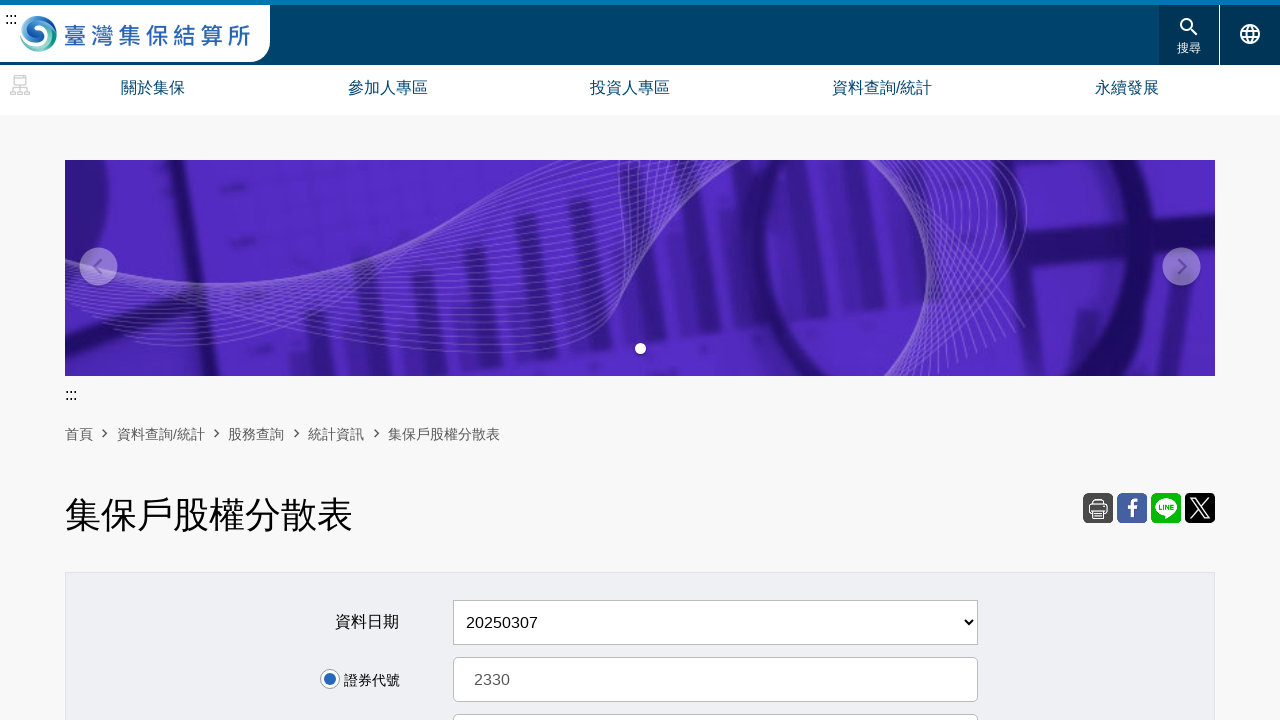

Located stock symbol input field
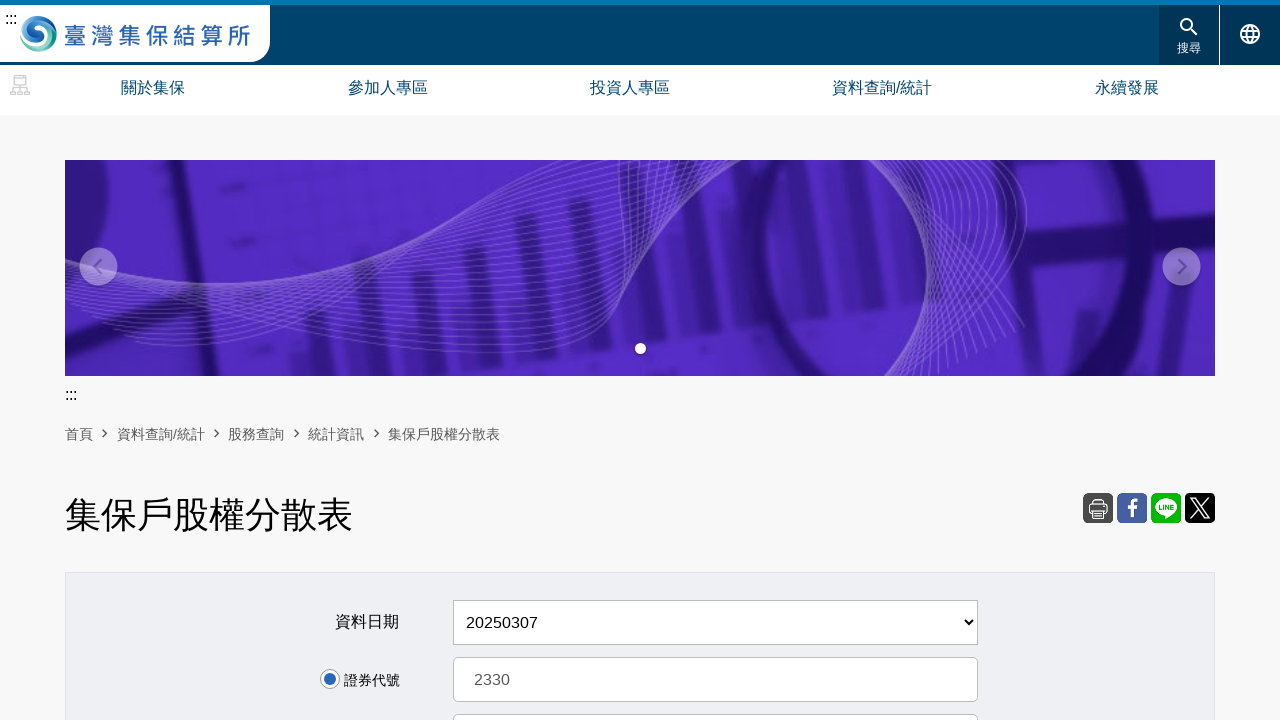

Cleared stock symbol input field on #StockNo
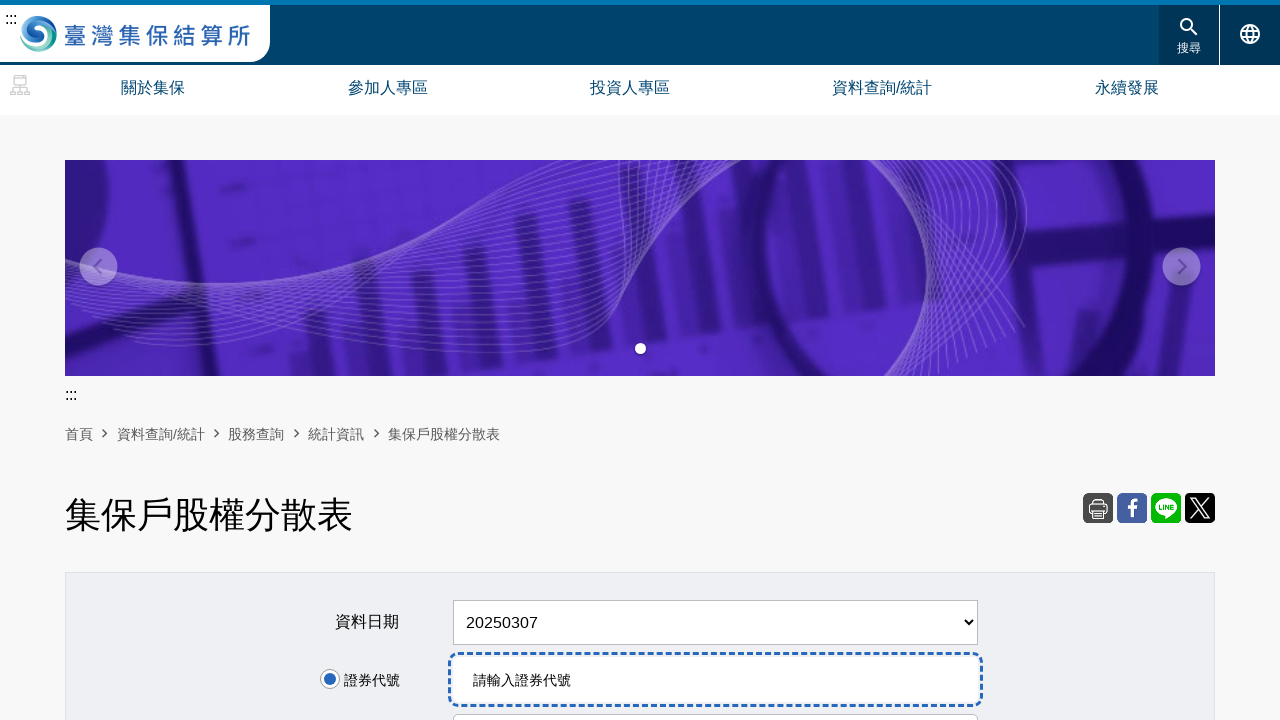

Entered stock symbol '2317' into input field on #StockNo
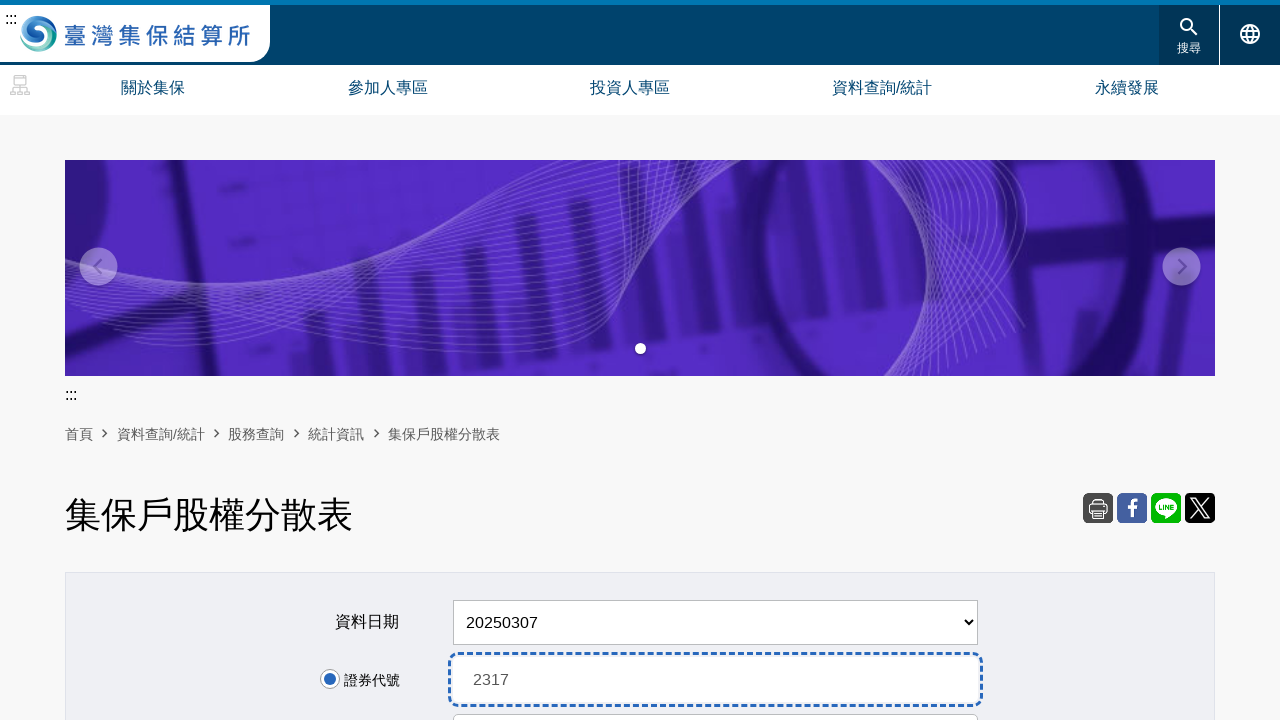

Submitted query form for date '20250307' and symbol '2317' at (640, 361) on input[type='submit']
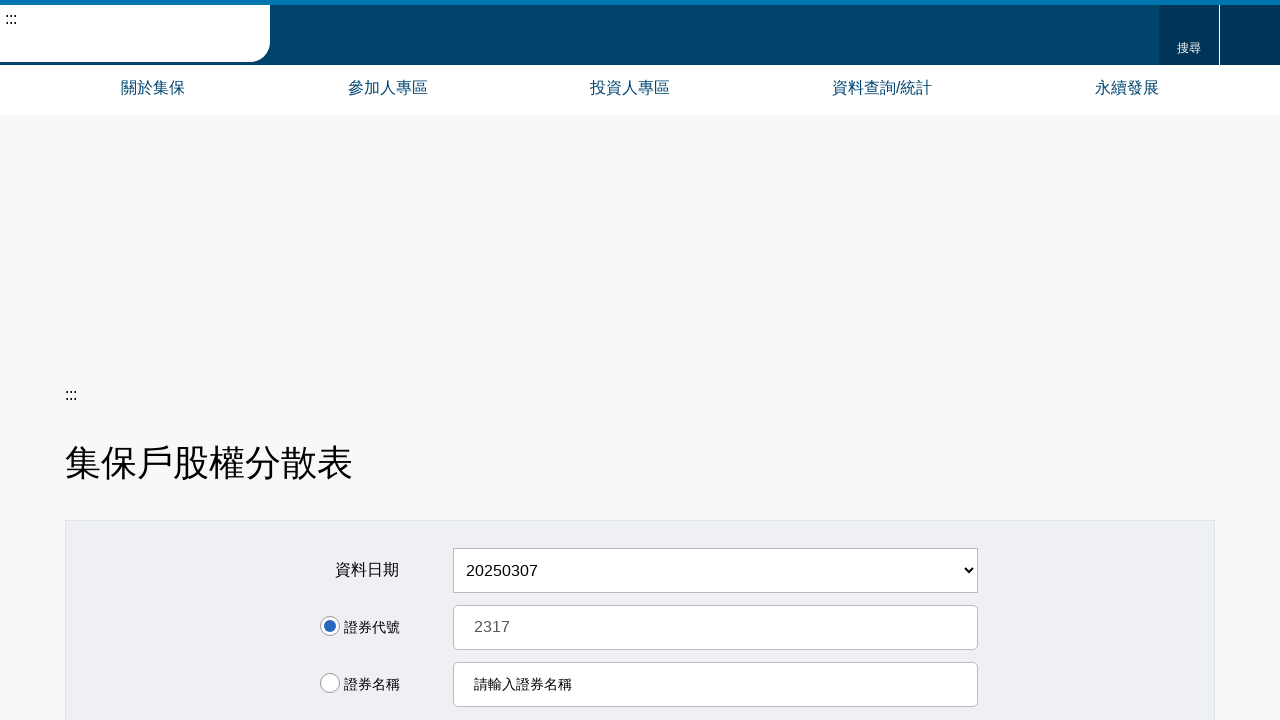

Waited for main content area to load with results
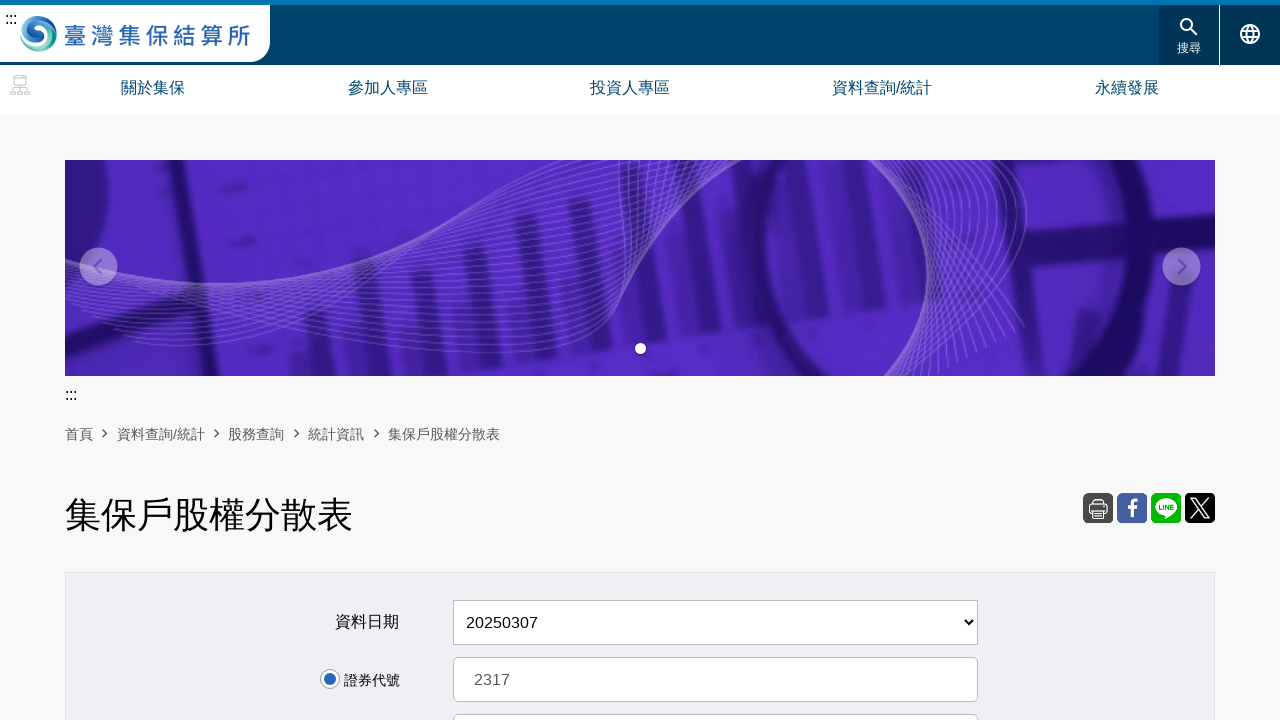

Checked for results table (found 1 table(s))
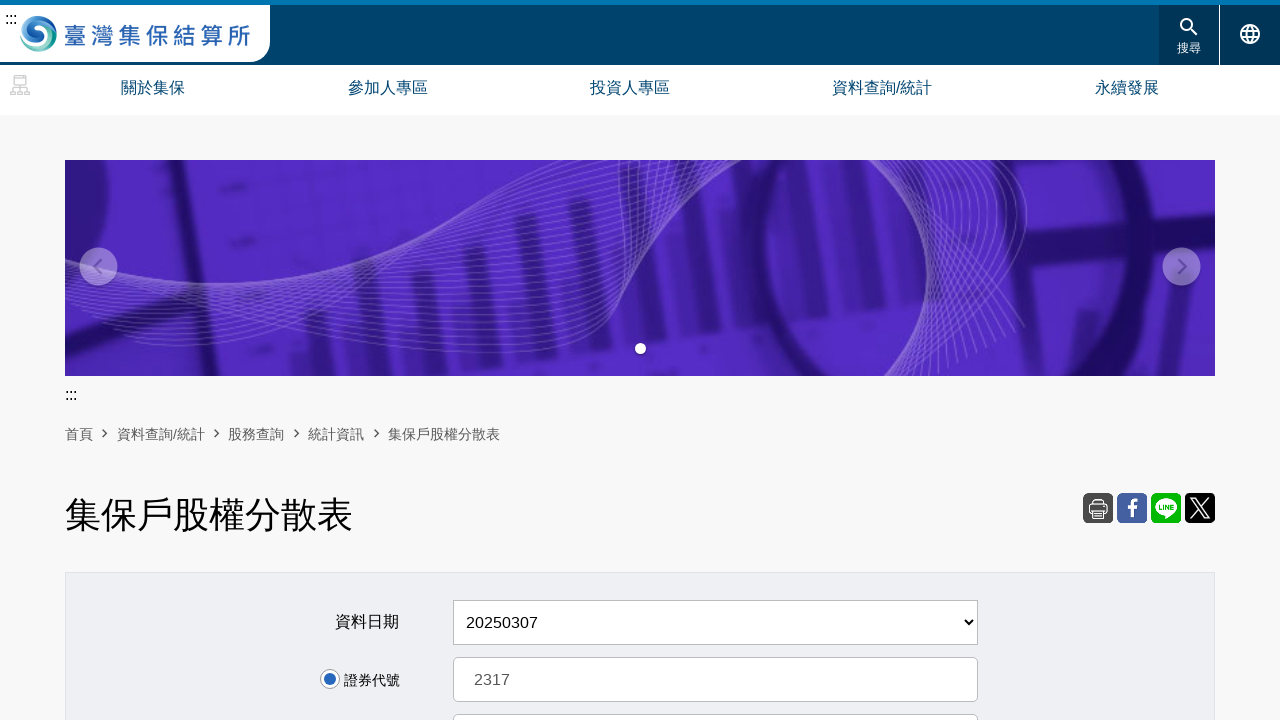

Results table found for date '20250307' and symbol '2317', proceeding to next query
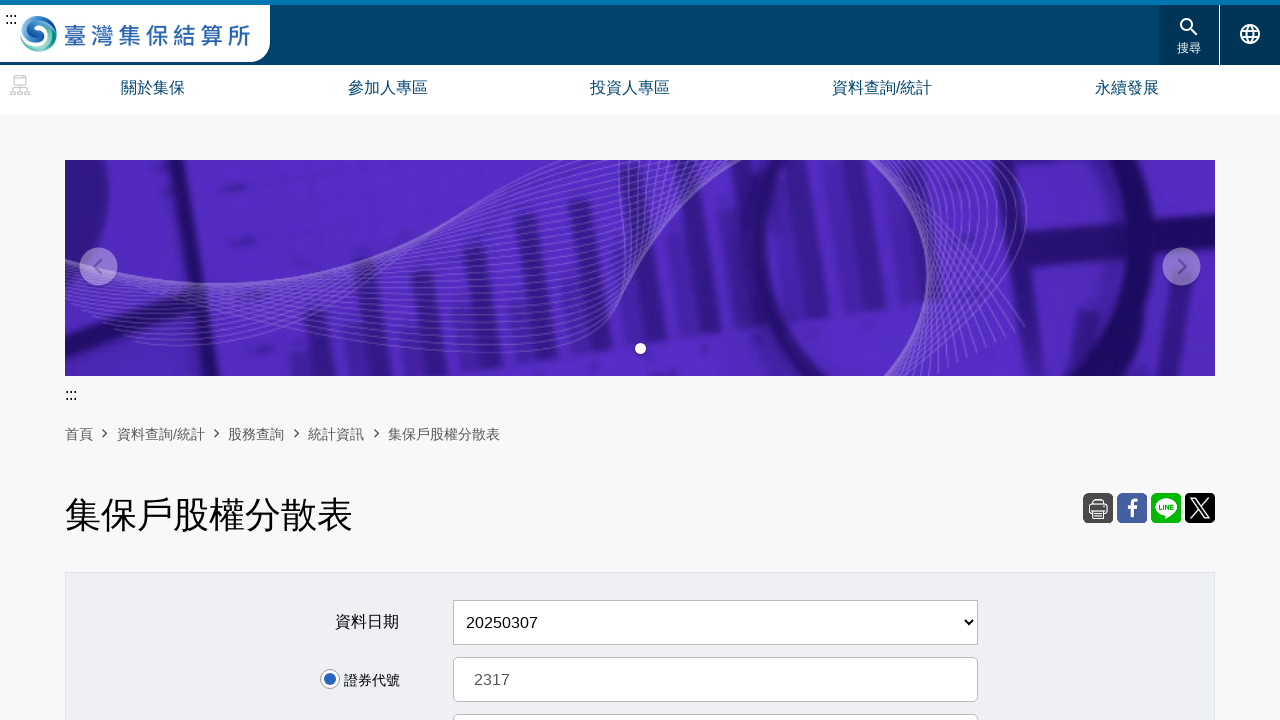

Selected date '20250307' from dropdown on select[name='scaDate']
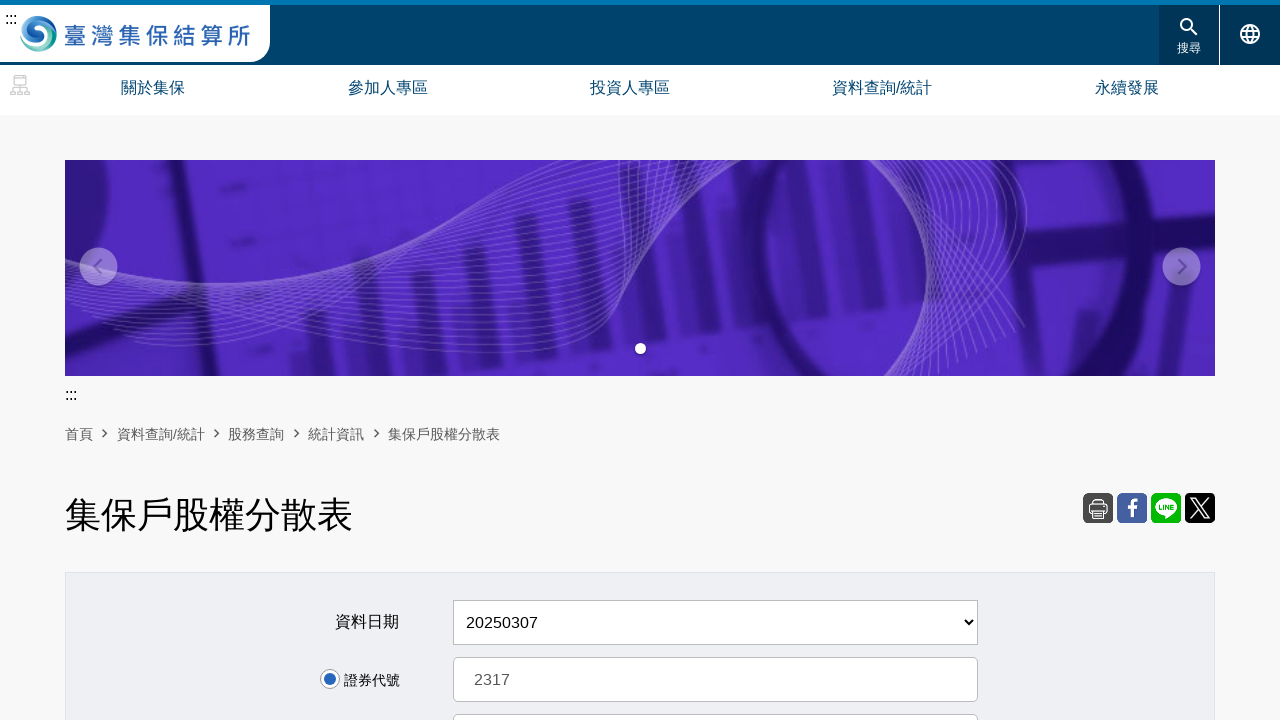

Located stock symbol input field
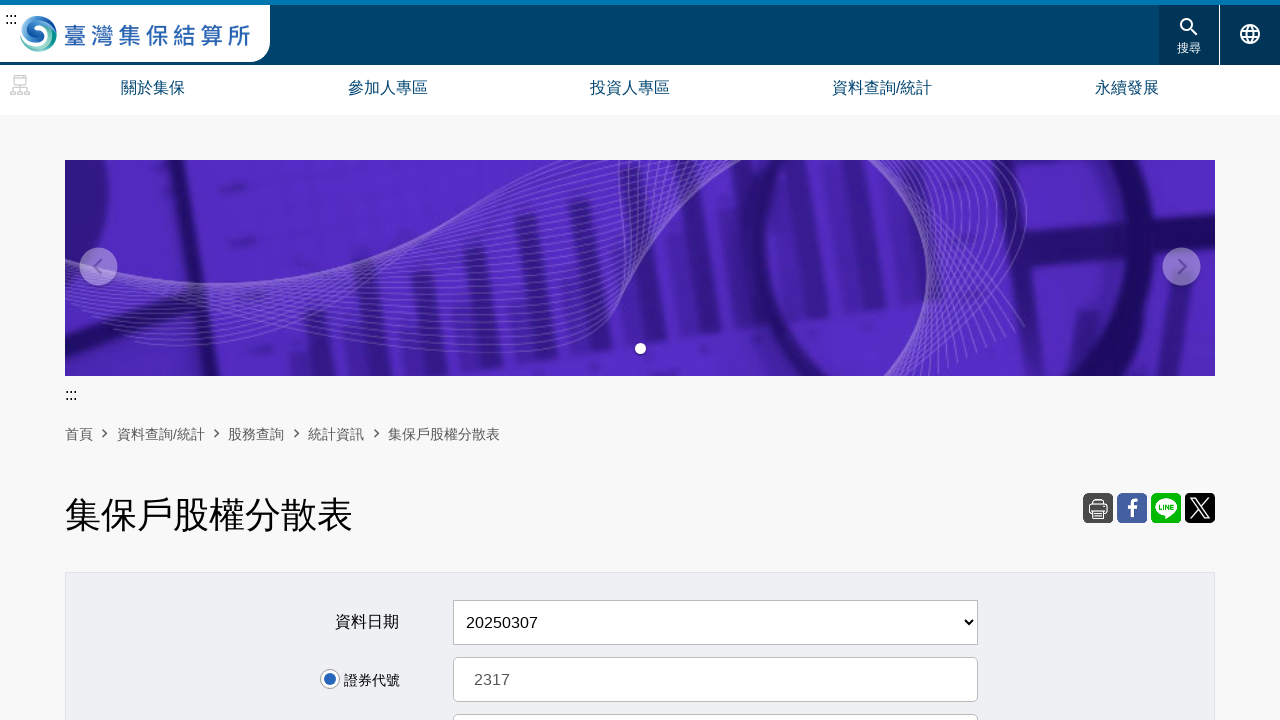

Cleared stock symbol input field on #StockNo
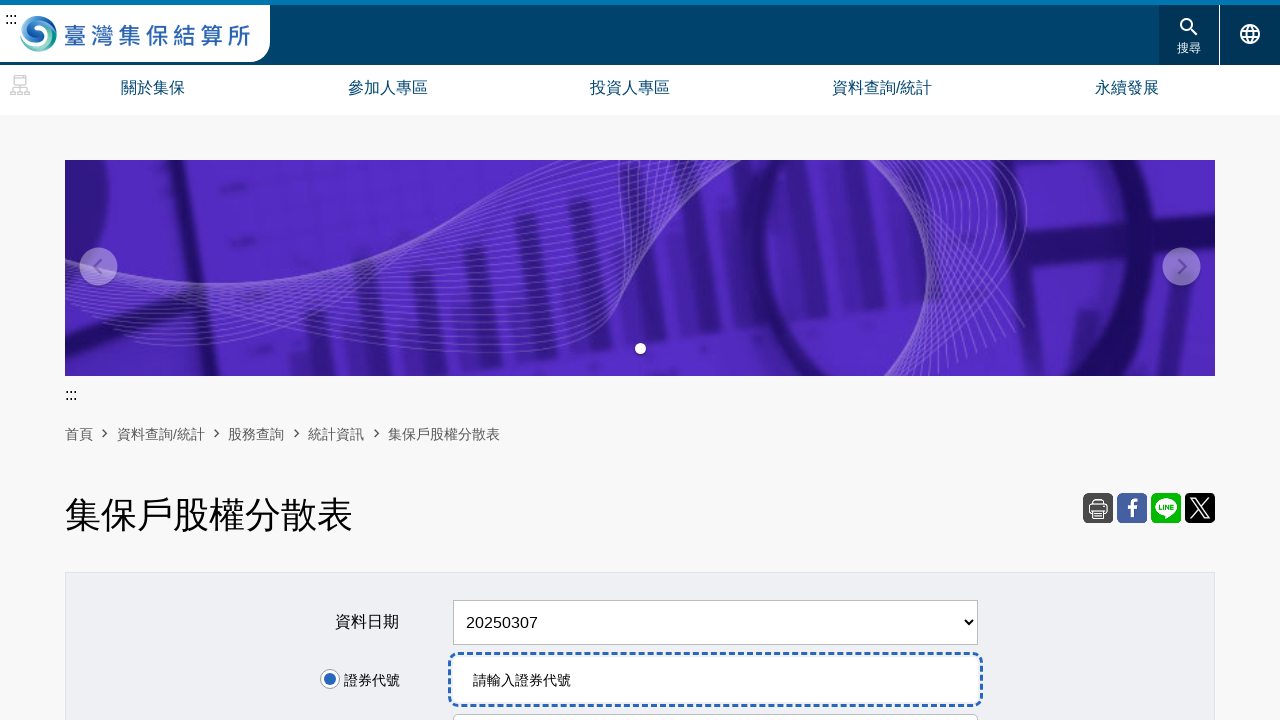

Entered stock symbol '0050' into input field on #StockNo
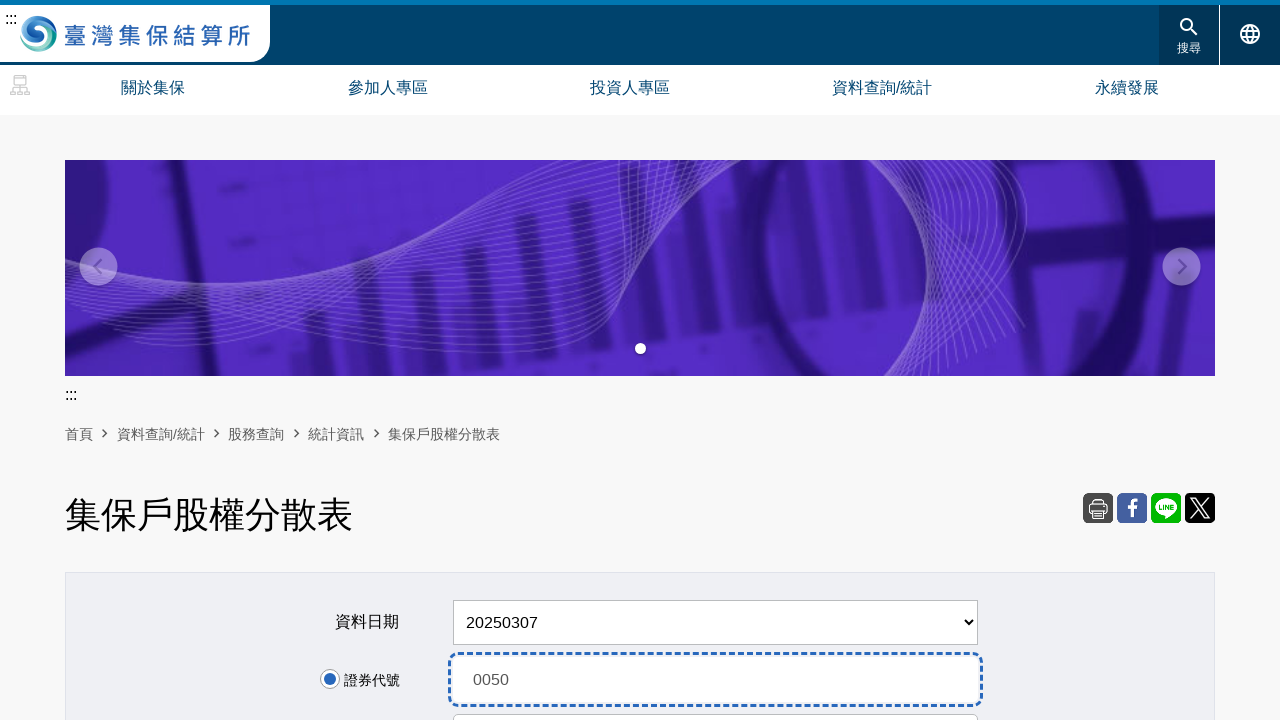

Submitted query form for date '20250307' and symbol '0050' at (640, 361) on input[type='submit']
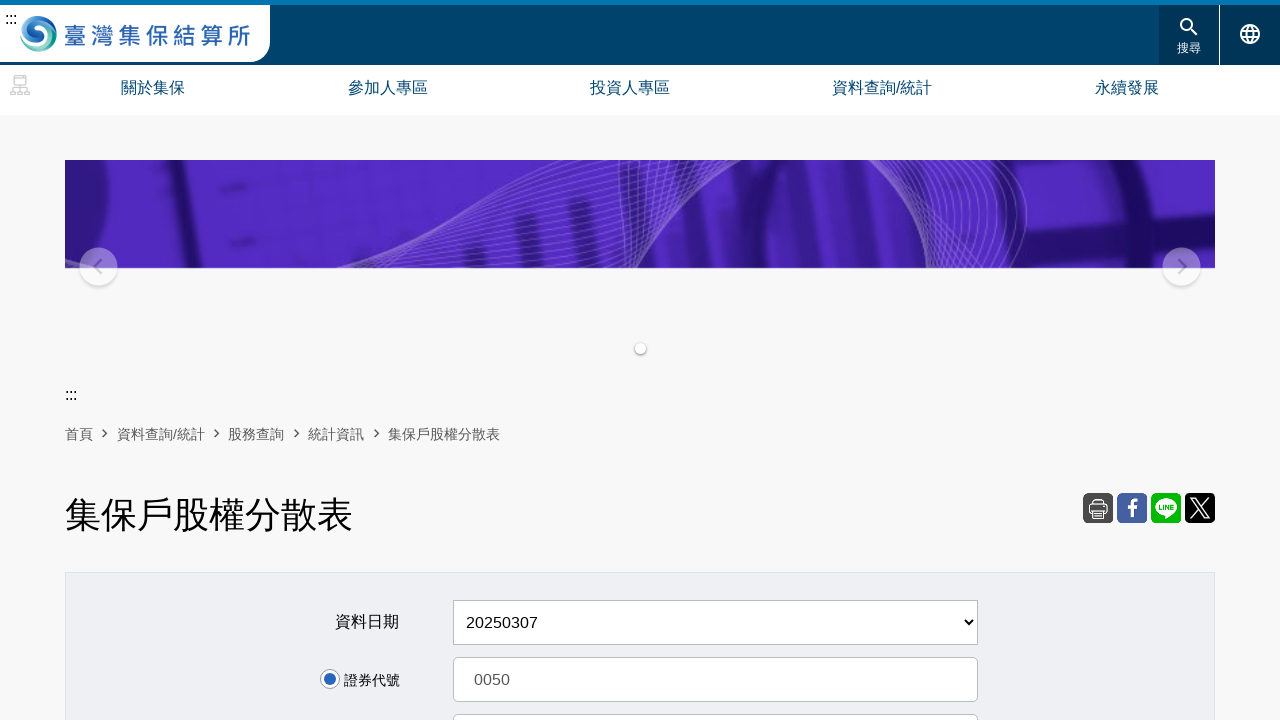

Waited for main content area to load with results
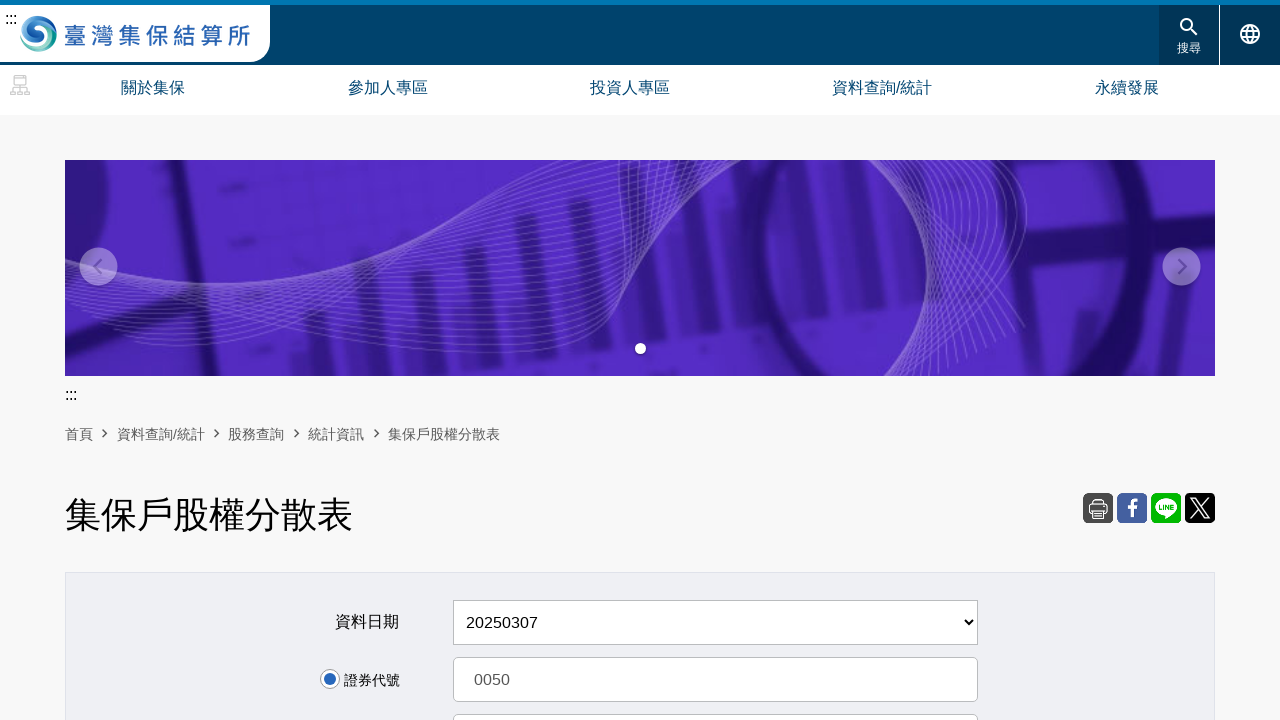

Checked for results table (found 1 table(s))
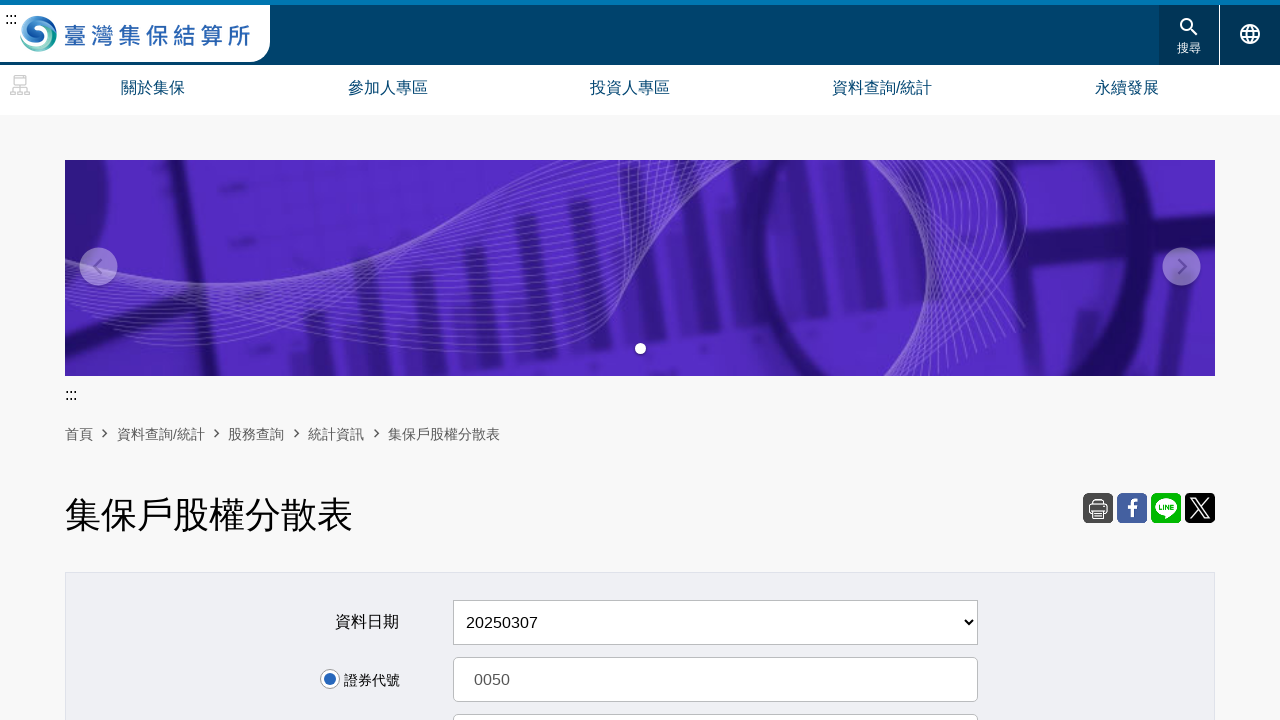

Results table found for date '20250307' and symbol '0050', proceeding to next query
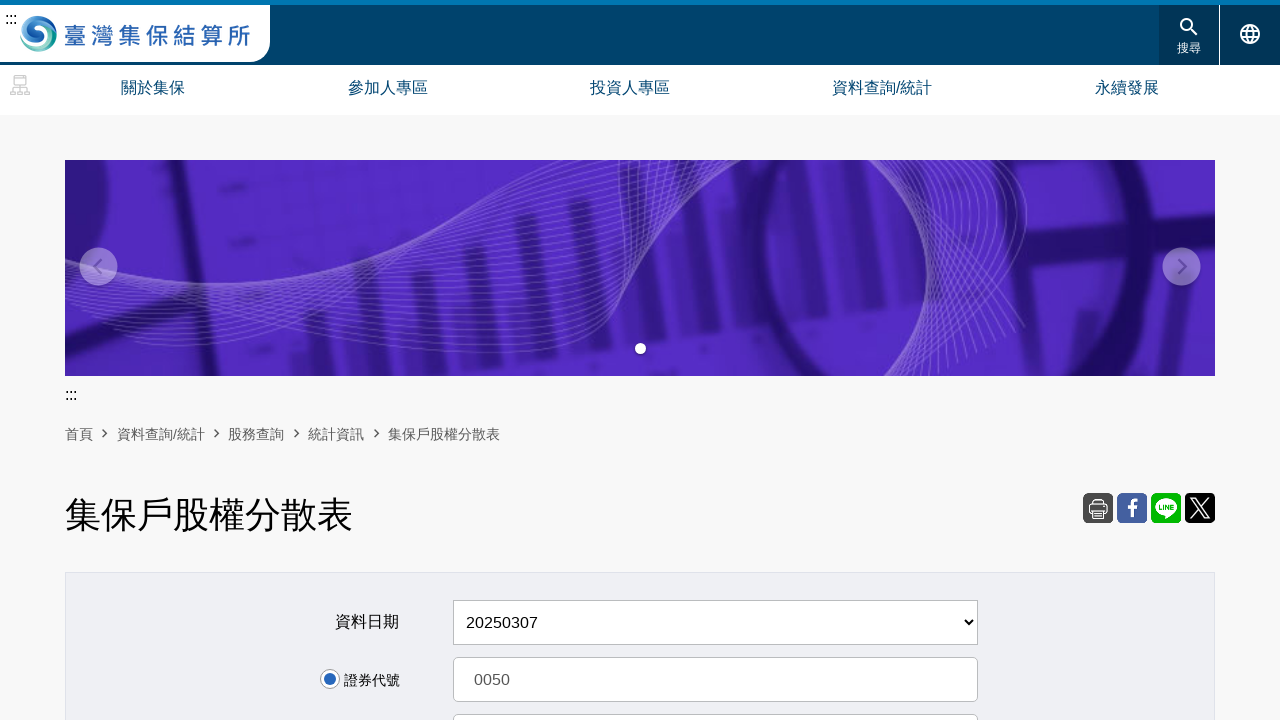

Selected date '20250314' from dropdown on select[name='scaDate']
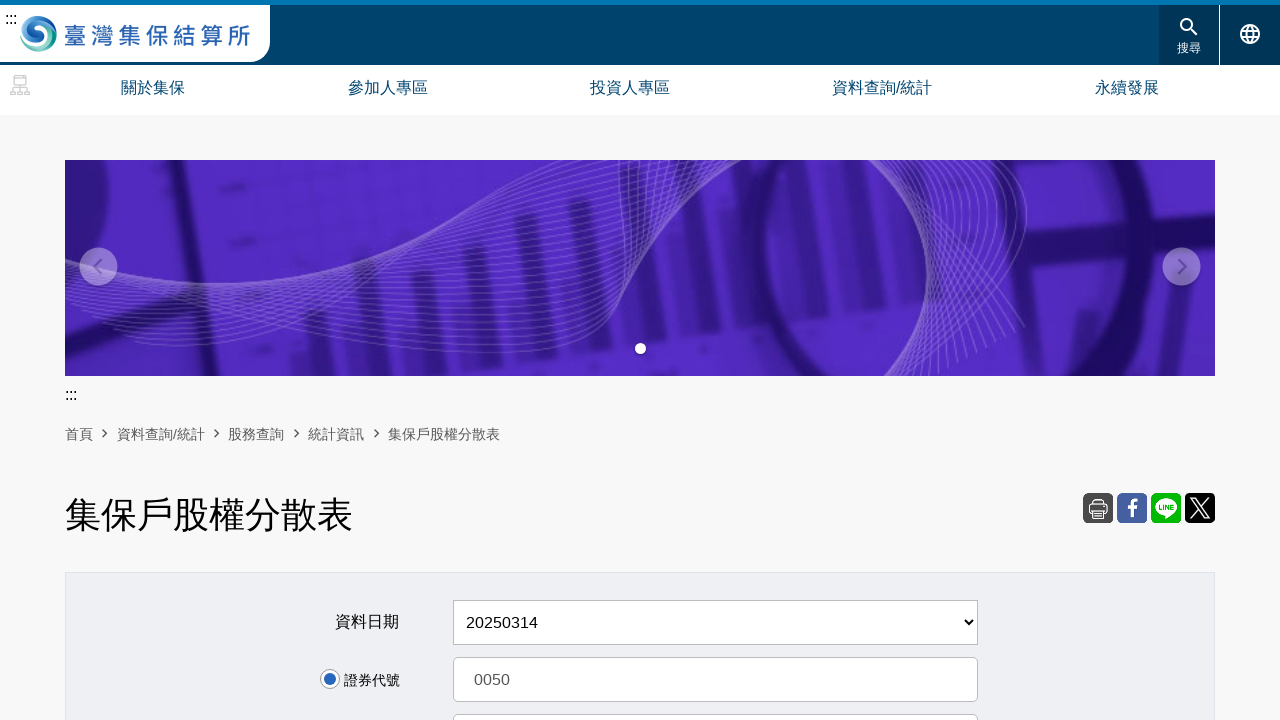

Located stock symbol input field
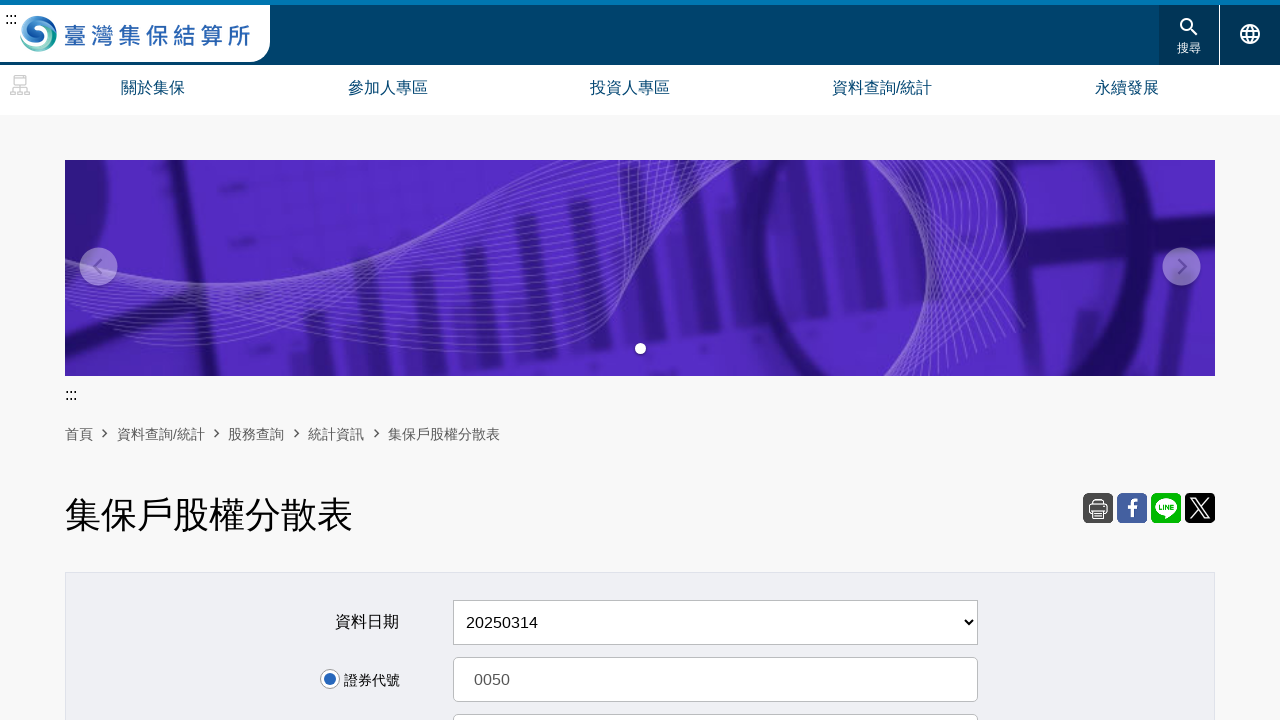

Cleared stock symbol input field on #StockNo
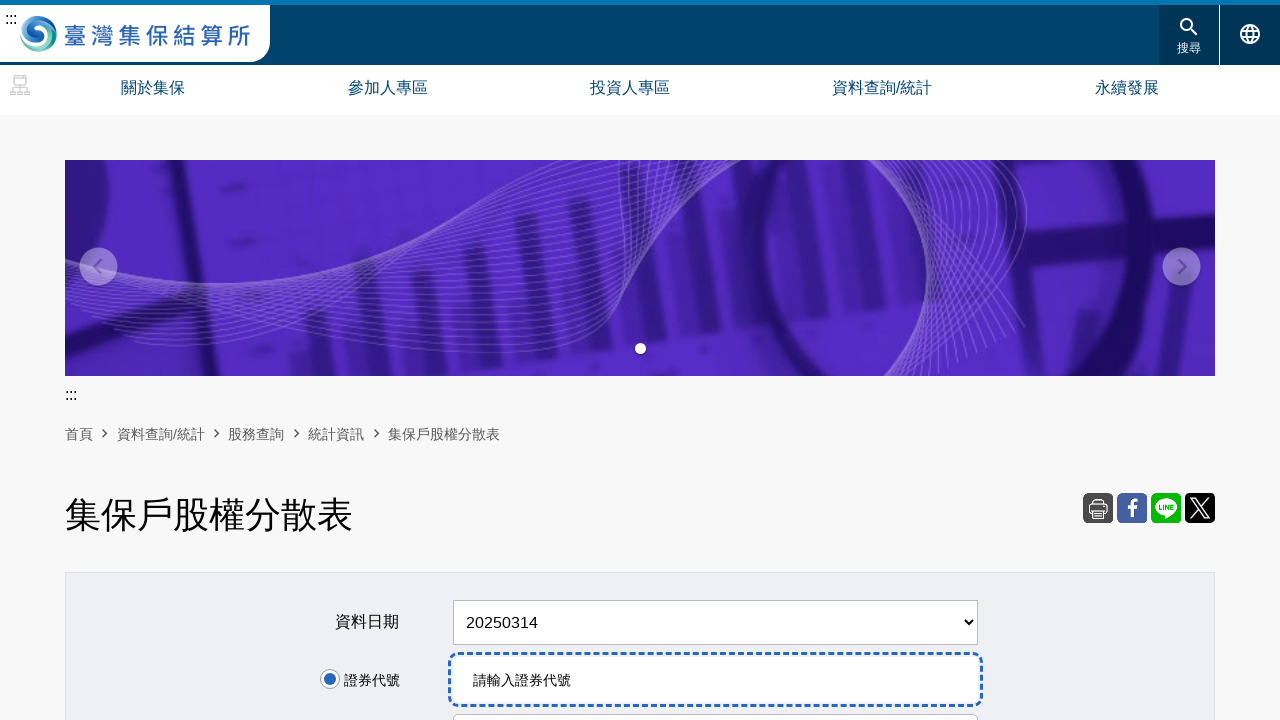

Entered stock symbol '2330' into input field on #StockNo
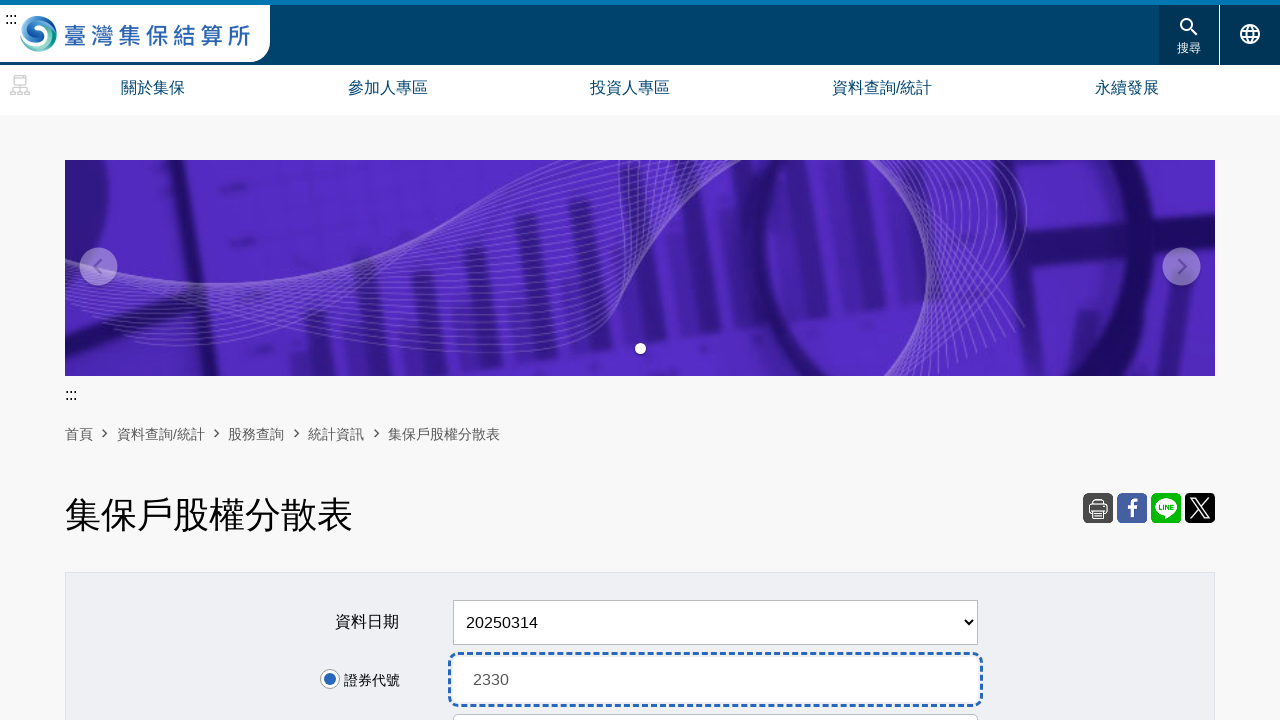

Submitted query form for date '20250314' and symbol '2330' at (640, 361) on input[type='submit']
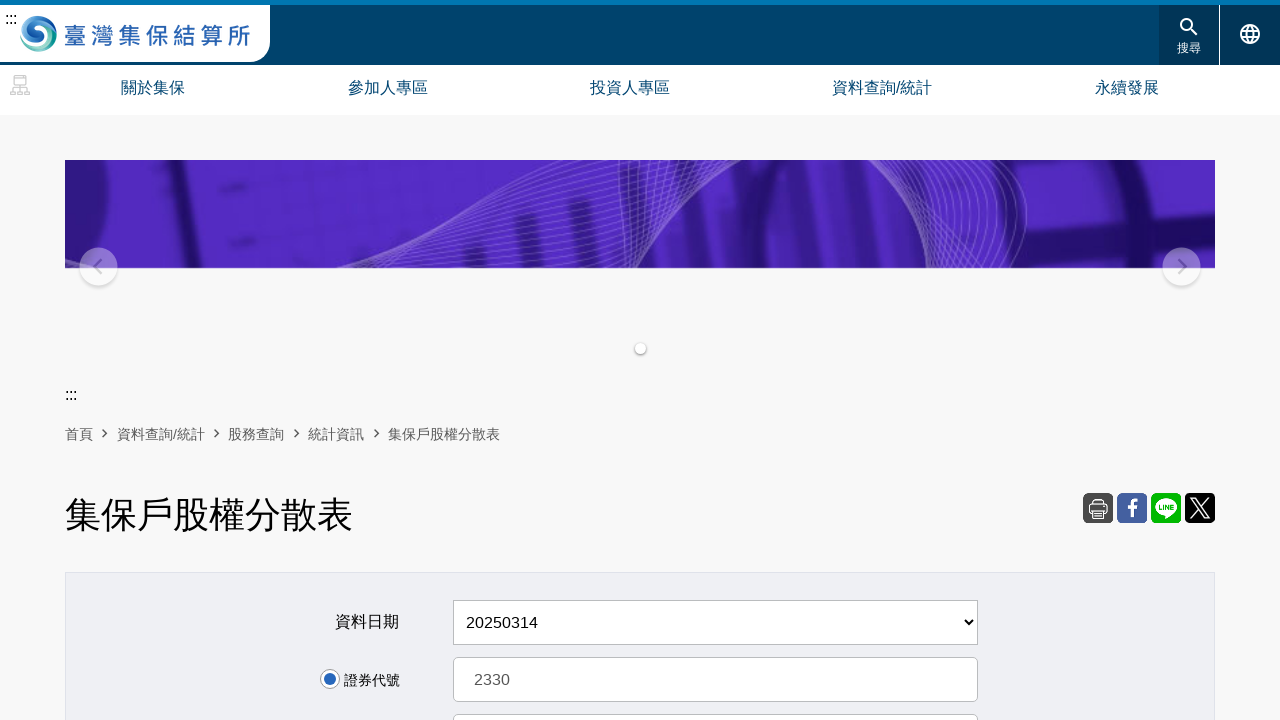

Waited for main content area to load with results
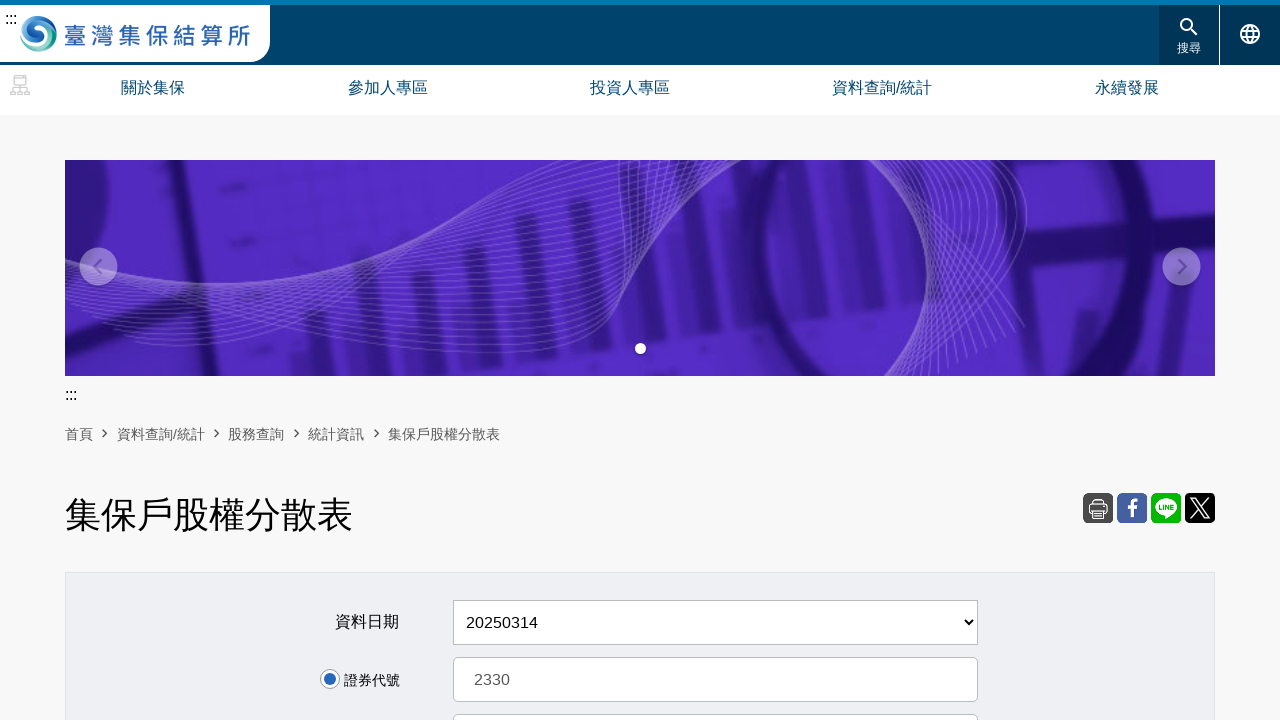

Checked for results table (found 1 table(s))
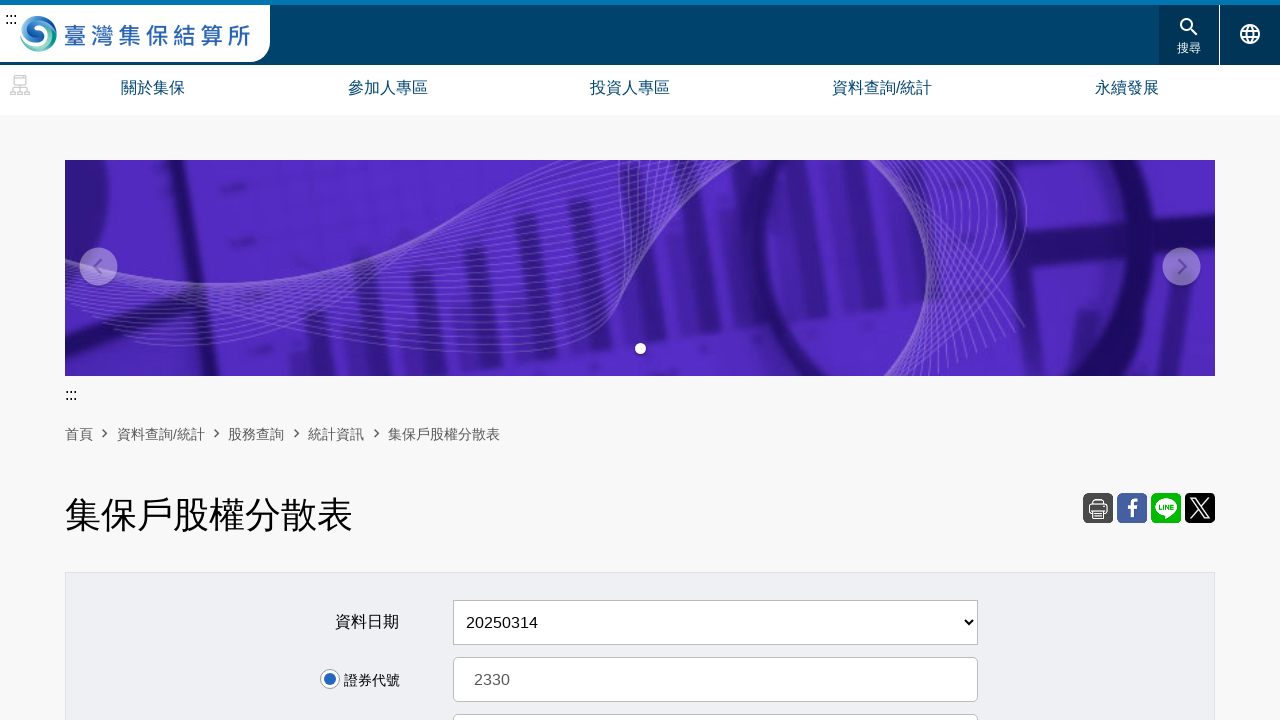

Results table found for date '20250314' and symbol '2330', proceeding to next query
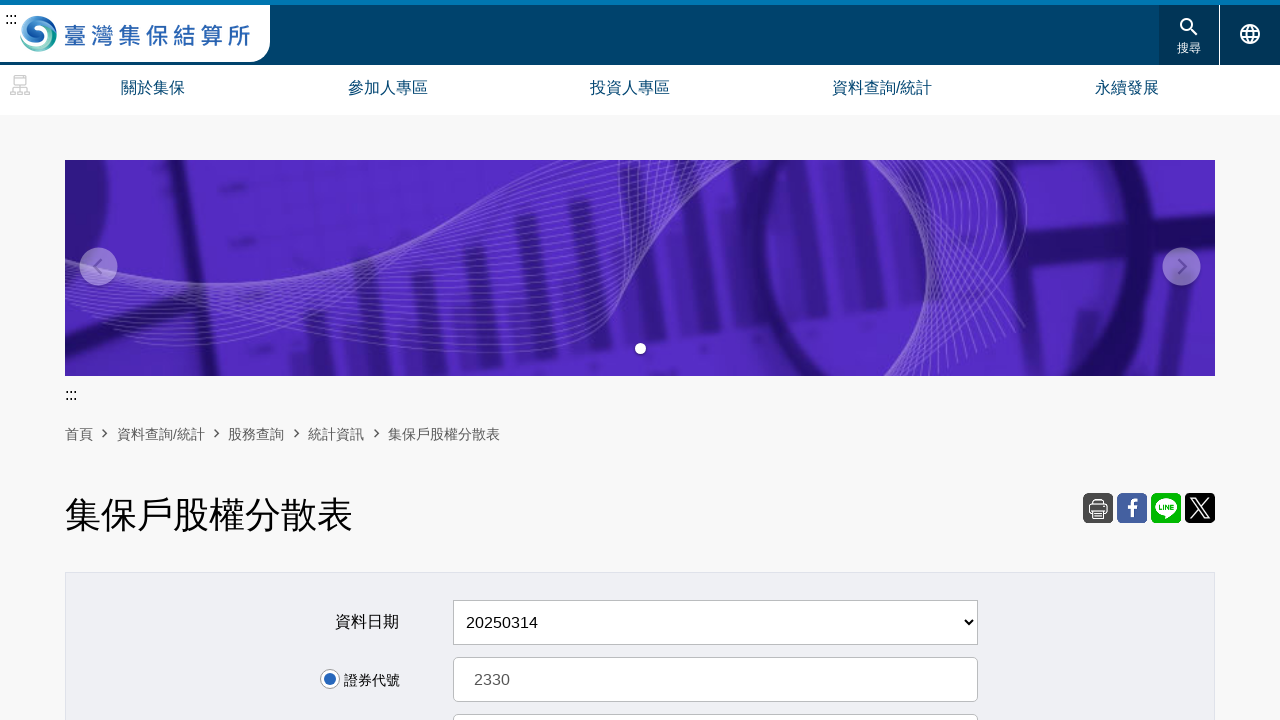

Selected date '20250314' from dropdown on select[name='scaDate']
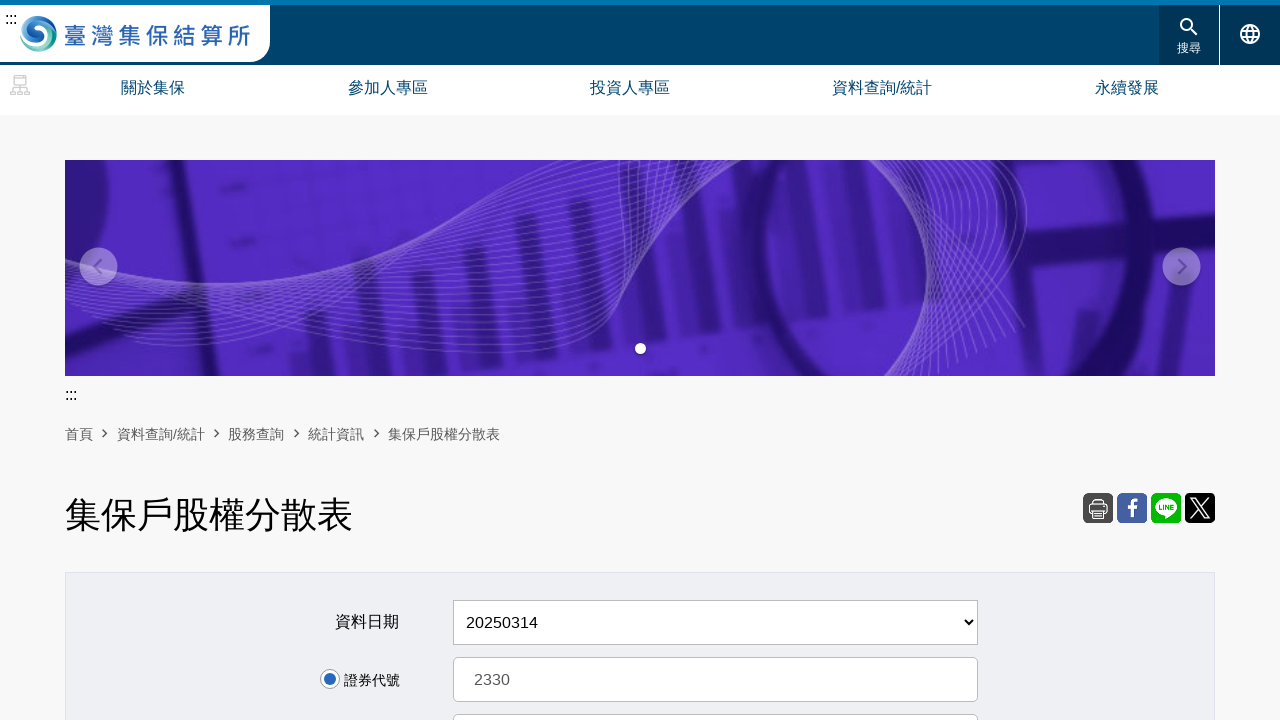

Located stock symbol input field
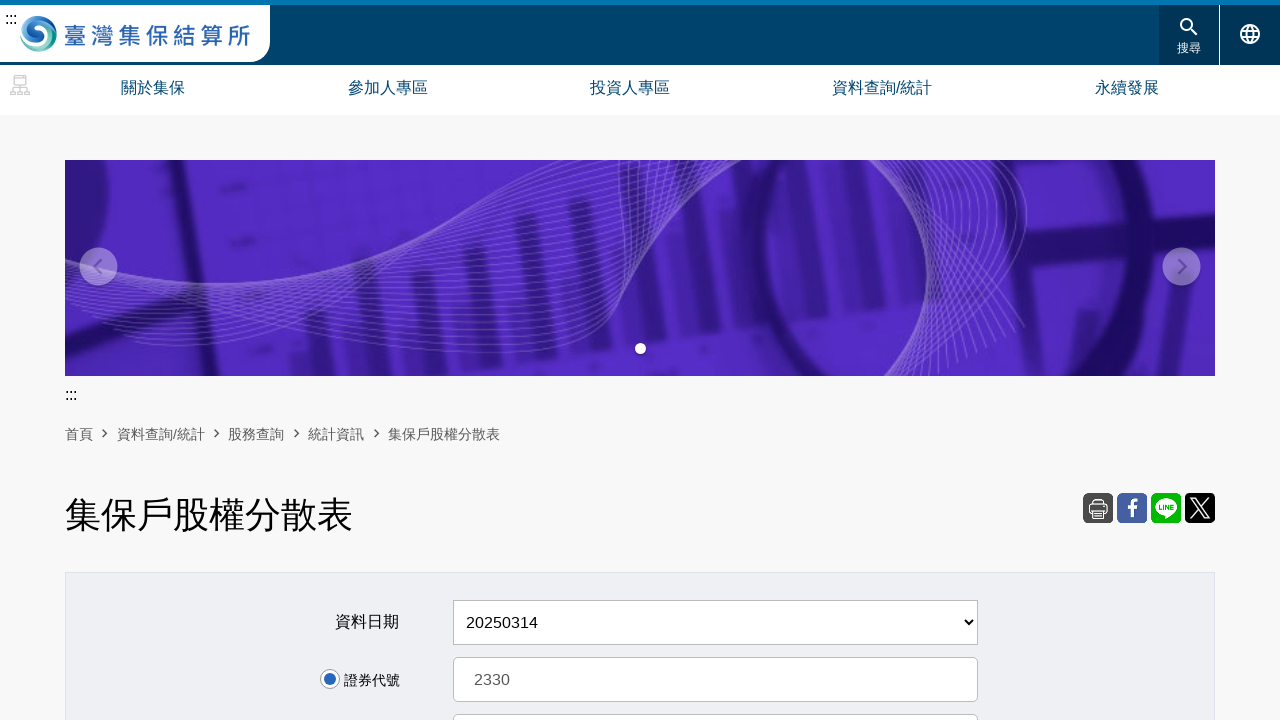

Cleared stock symbol input field on #StockNo
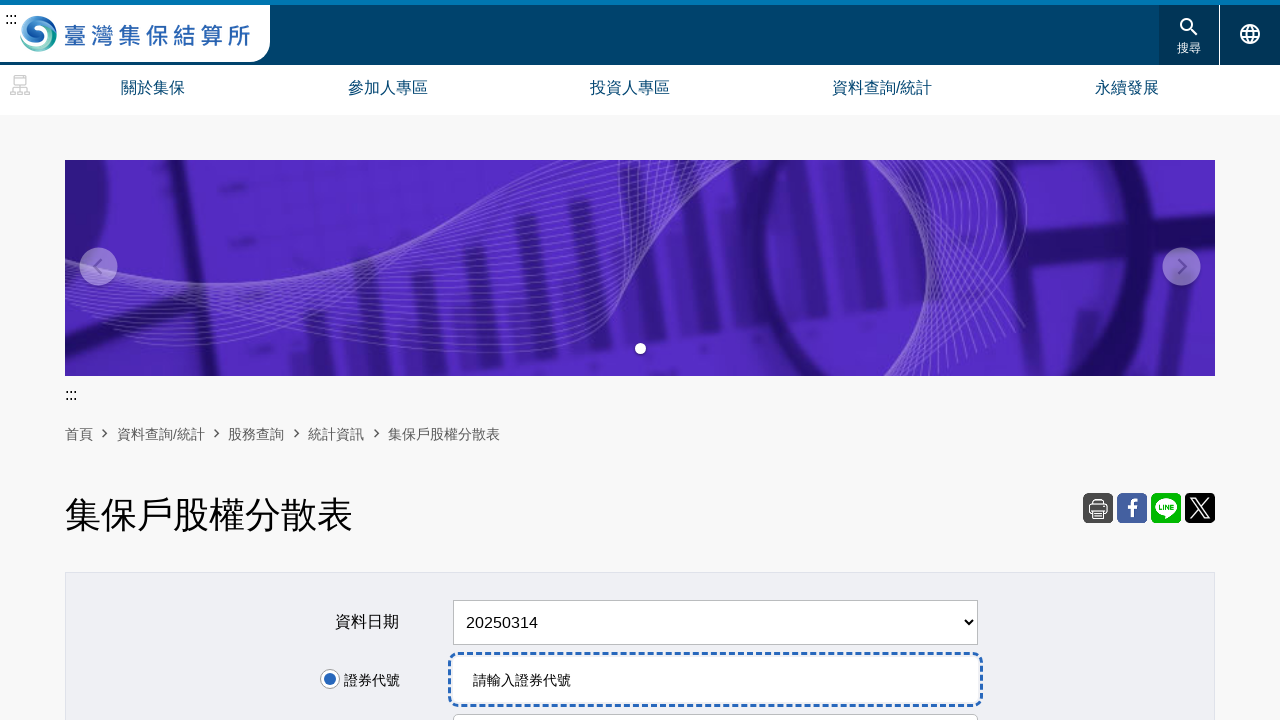

Entered stock symbol '2317' into input field on #StockNo
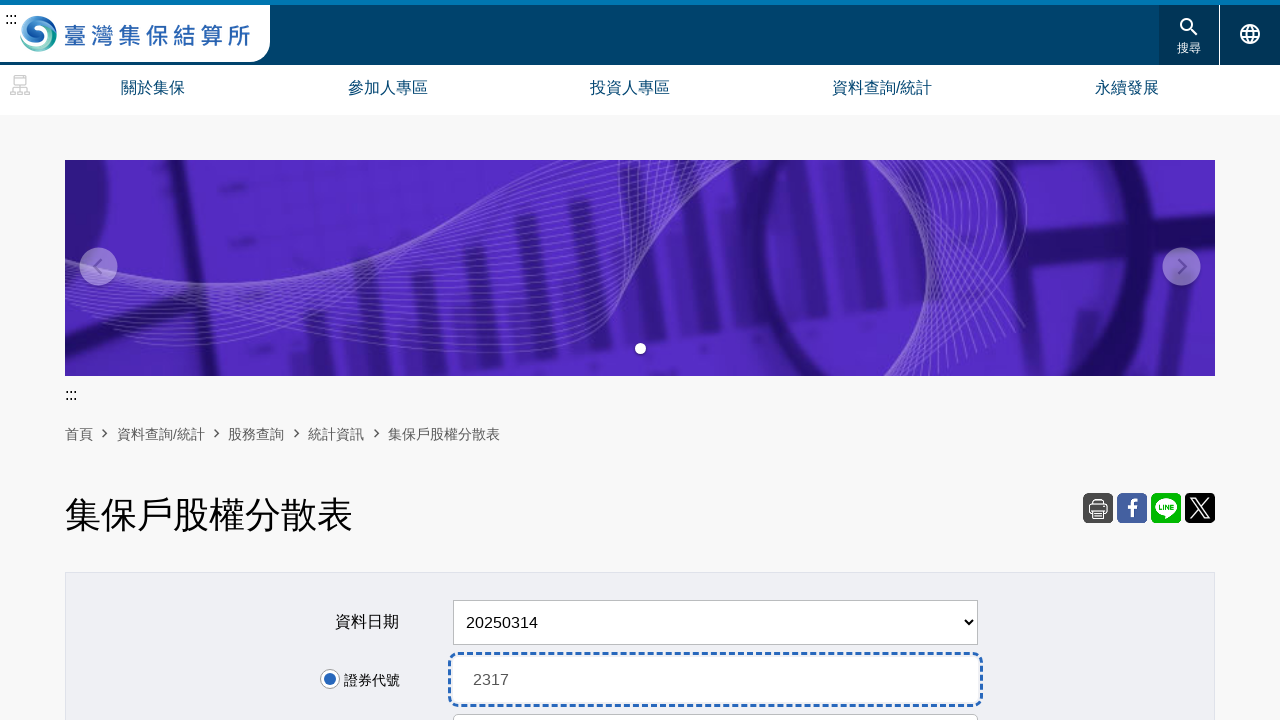

Submitted query form for date '20250314' and symbol '2317' at (640, 361) on input[type='submit']
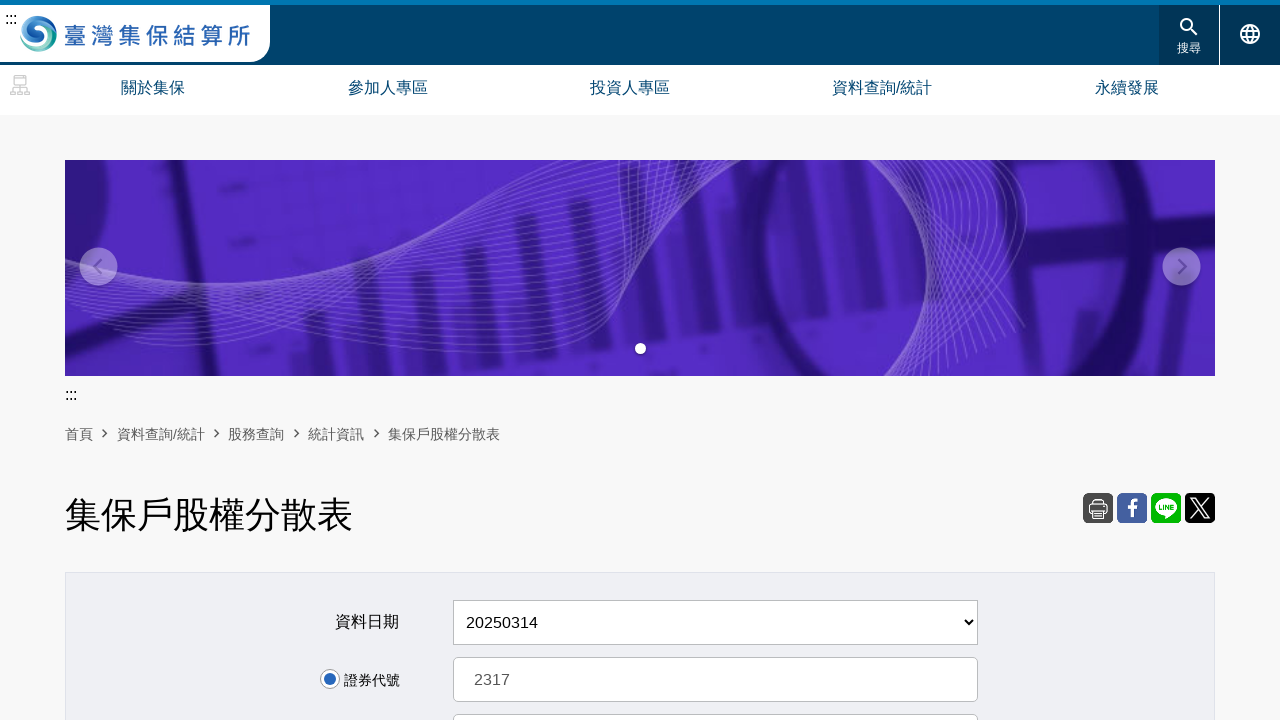

Waited for main content area to load with results
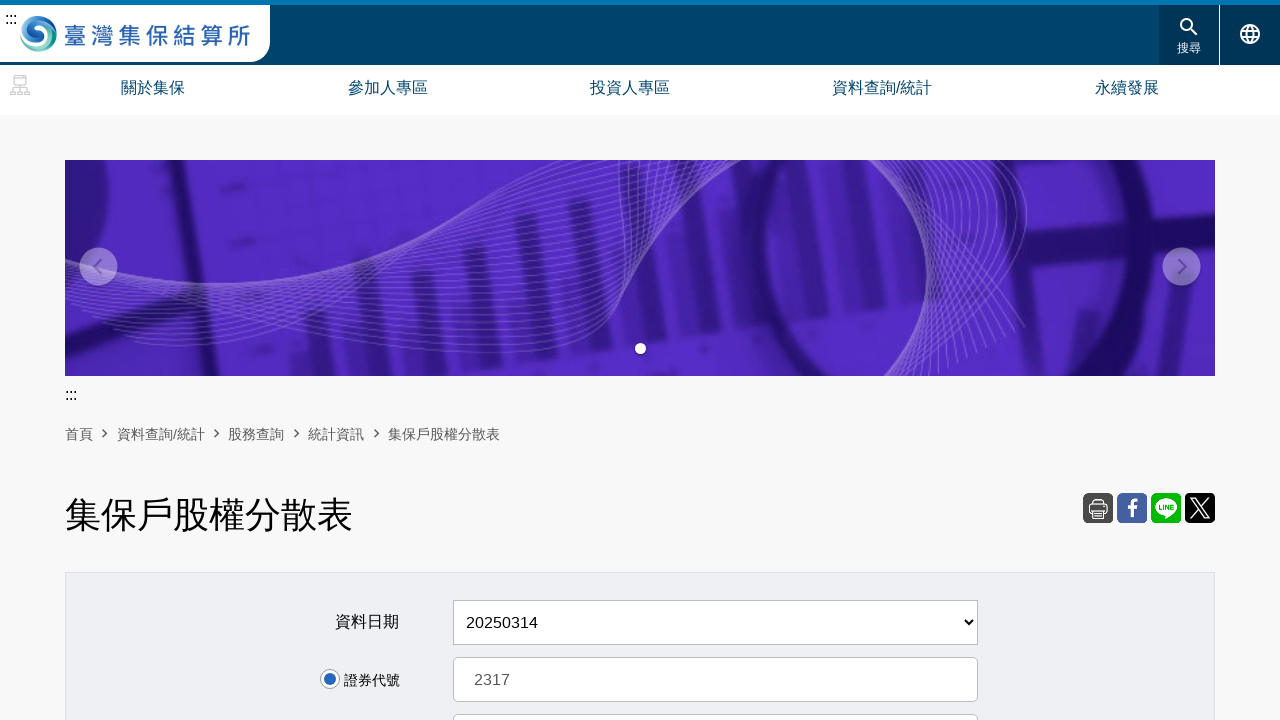

Checked for results table (found 1 table(s))
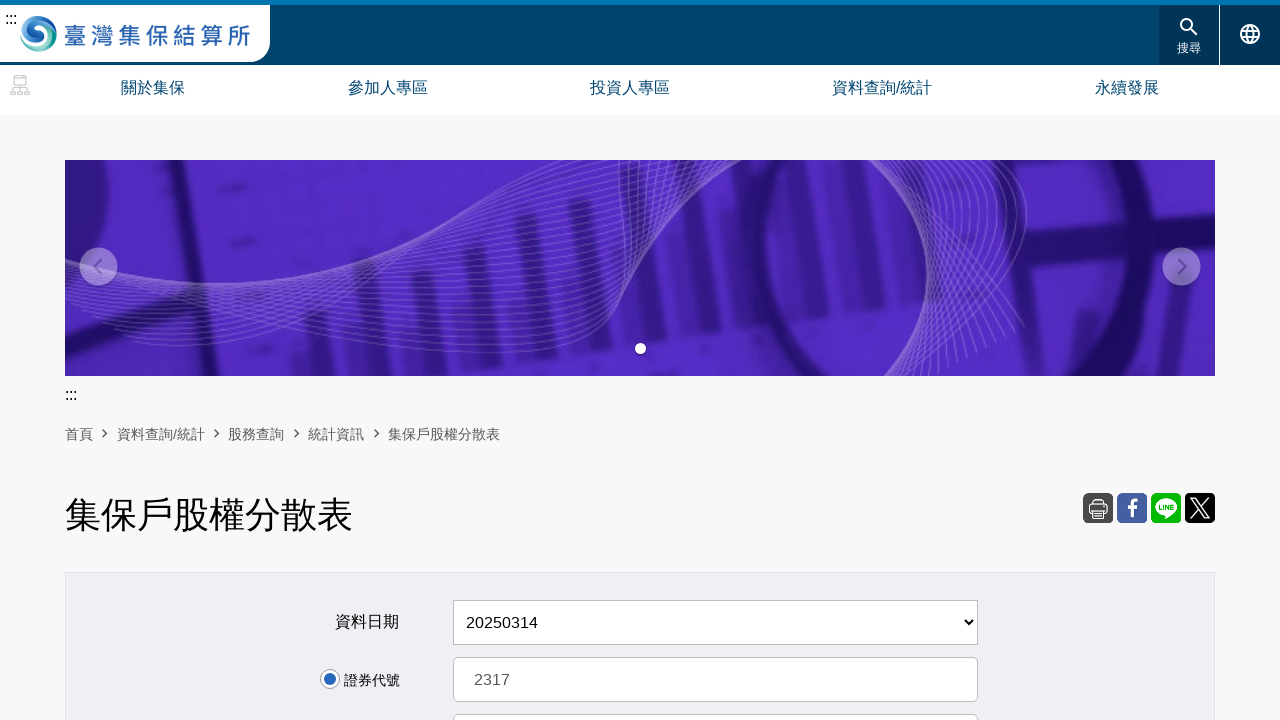

Results table found for date '20250314' and symbol '2317', proceeding to next query
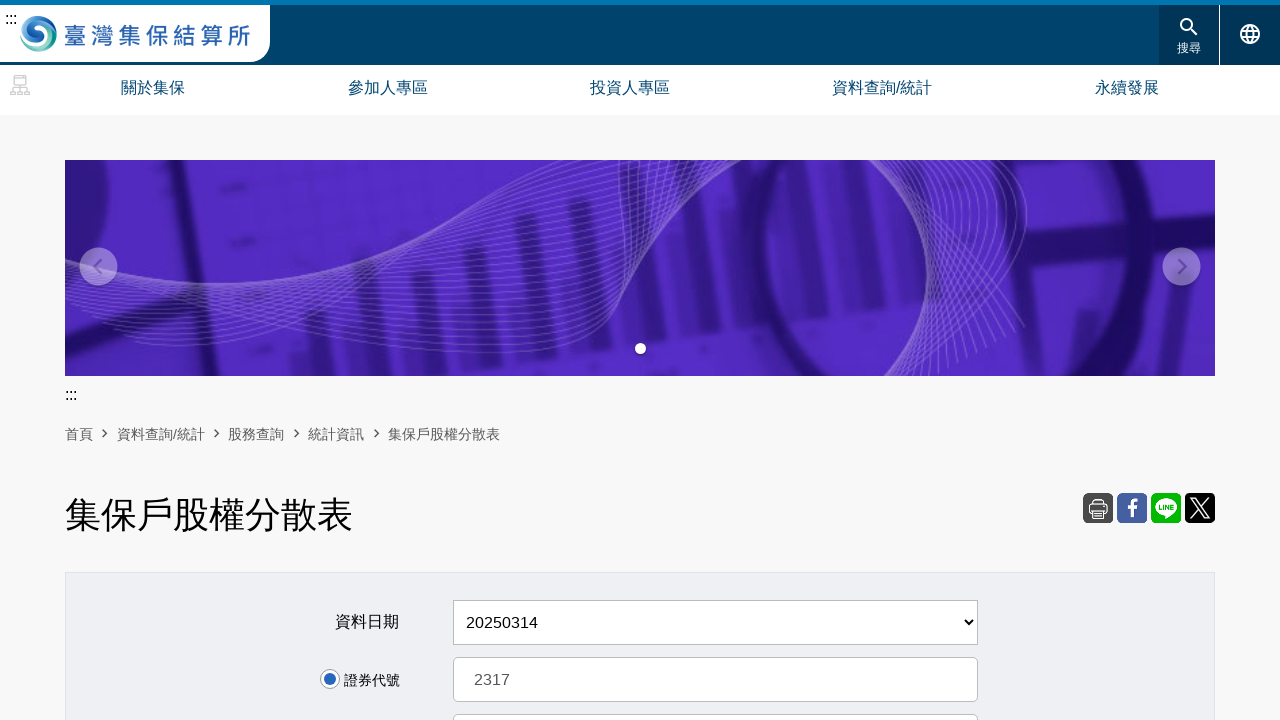

Selected date '20250314' from dropdown on select[name='scaDate']
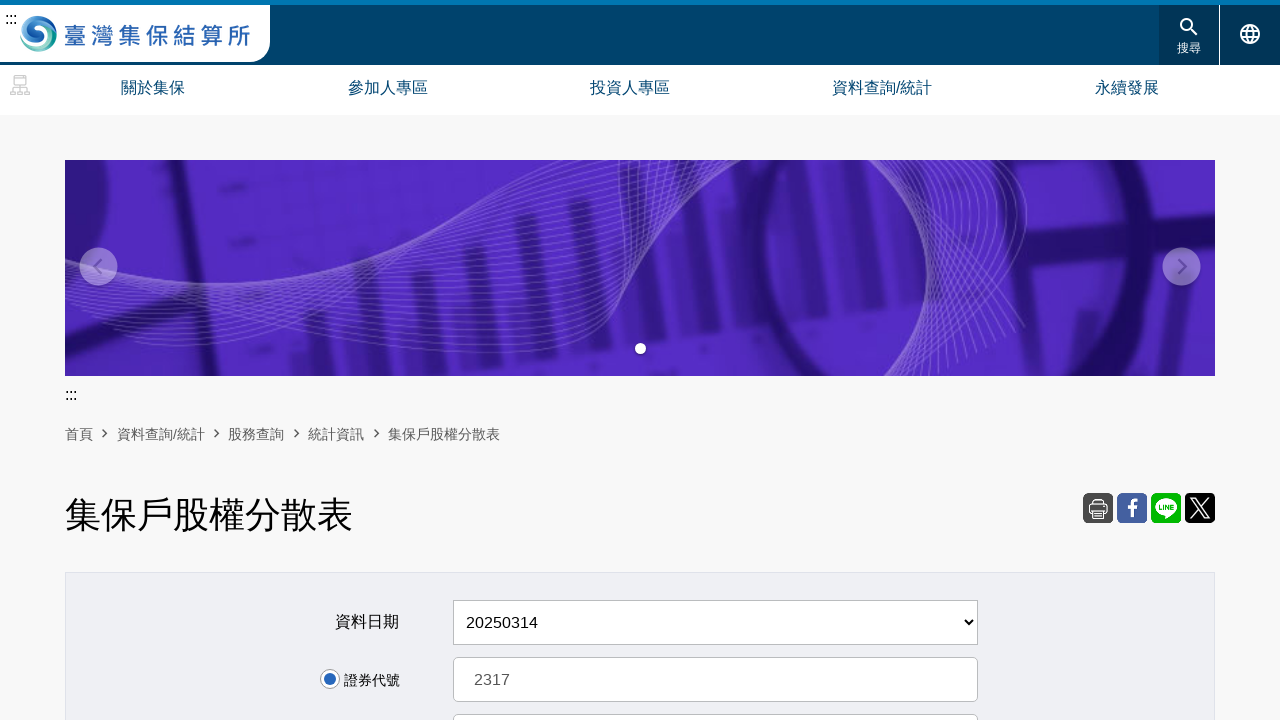

Located stock symbol input field
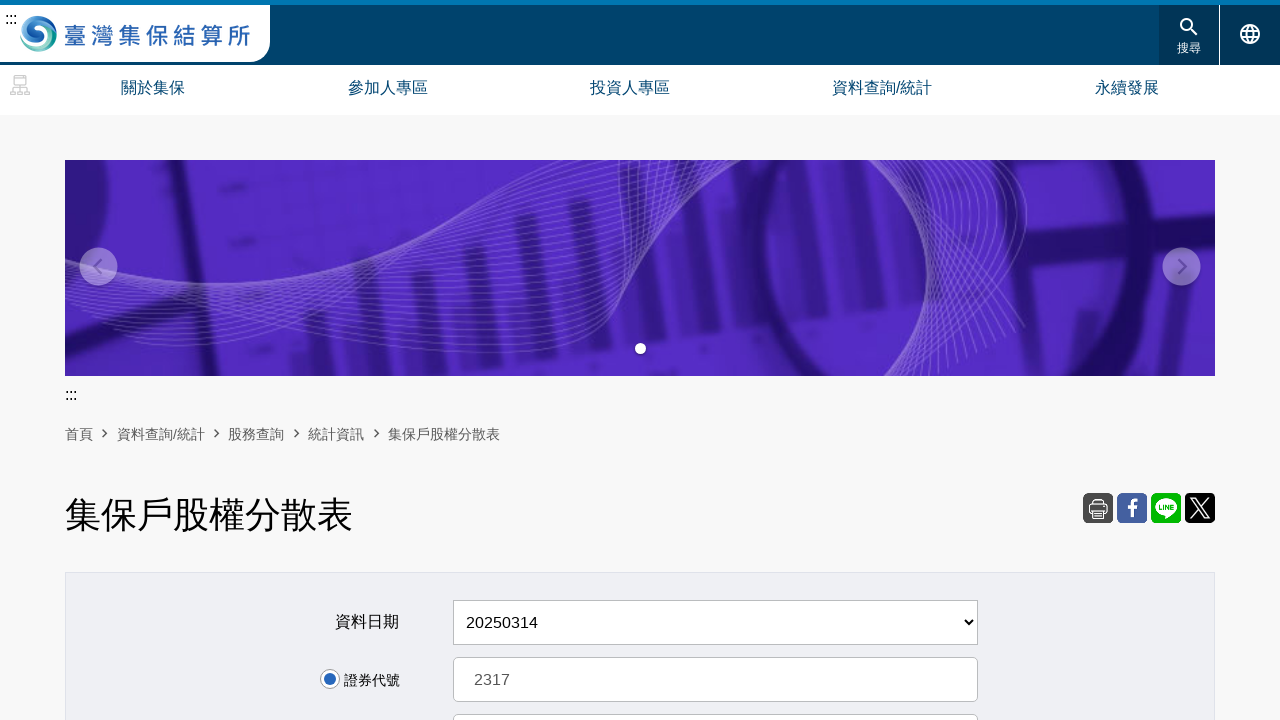

Cleared stock symbol input field on #StockNo
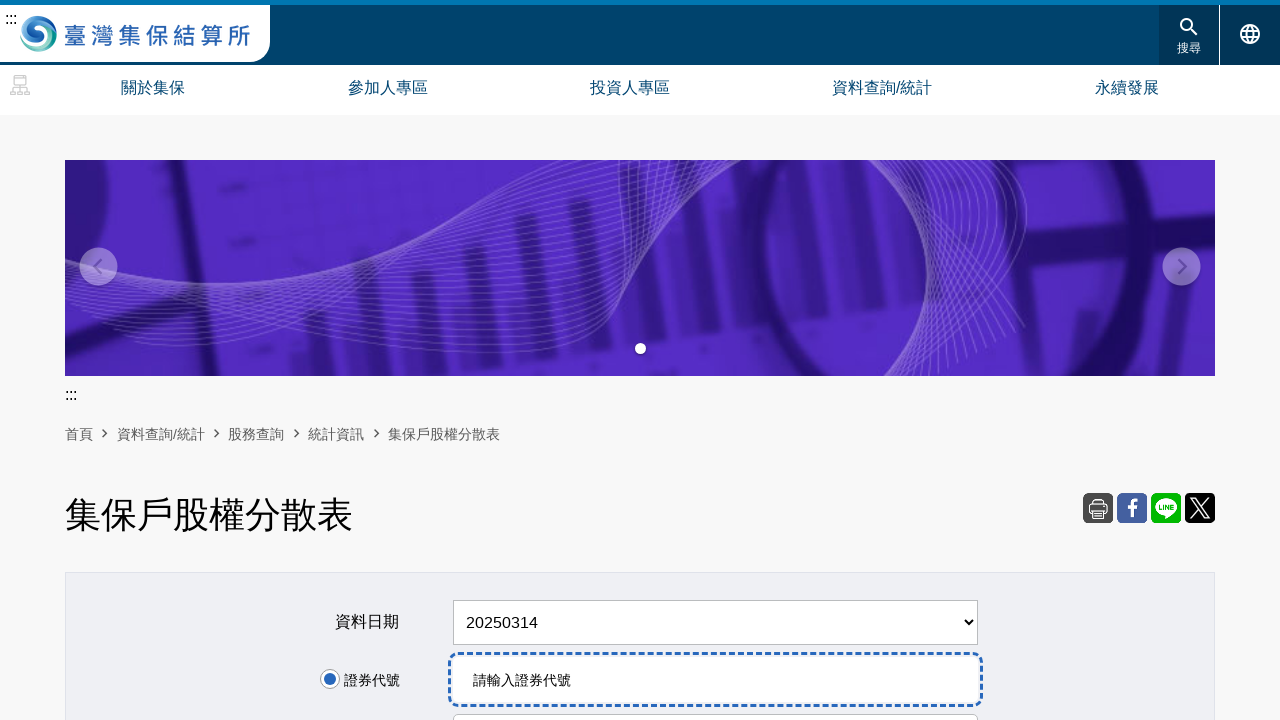

Entered stock symbol '0050' into input field on #StockNo
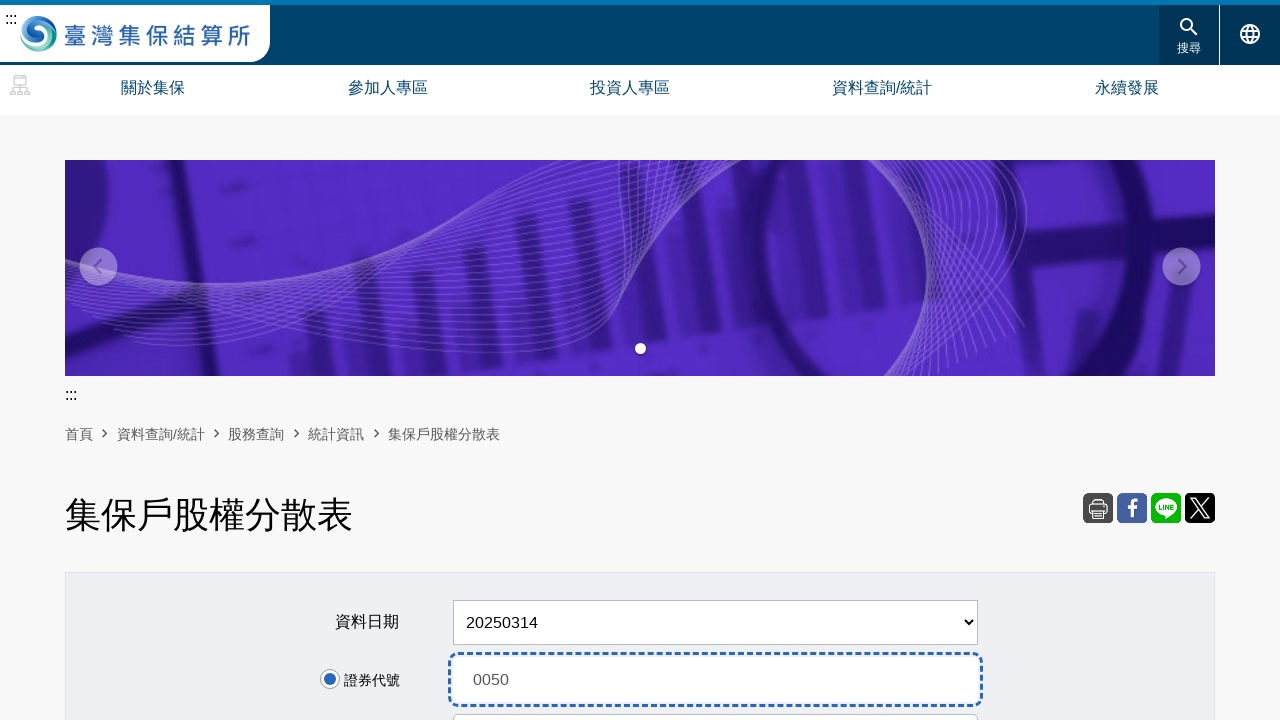

Submitted query form for date '20250314' and symbol '0050' at (640, 361) on input[type='submit']
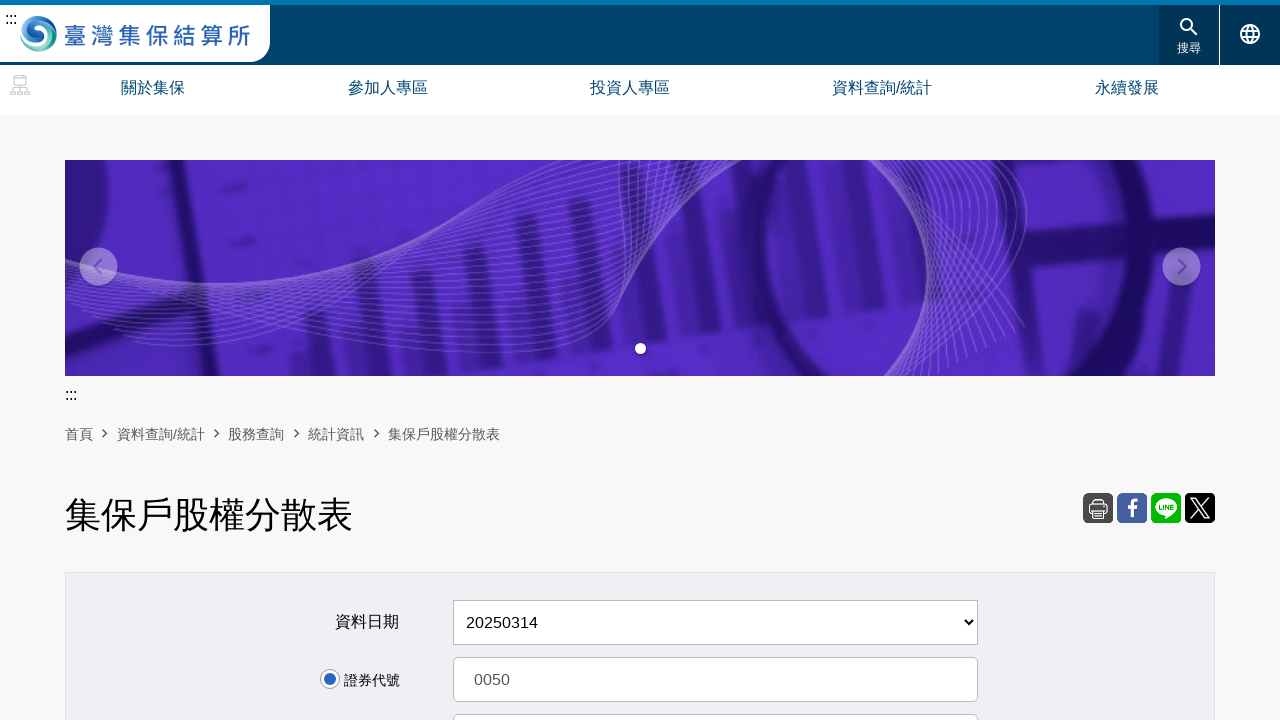

Waited for main content area to load with results
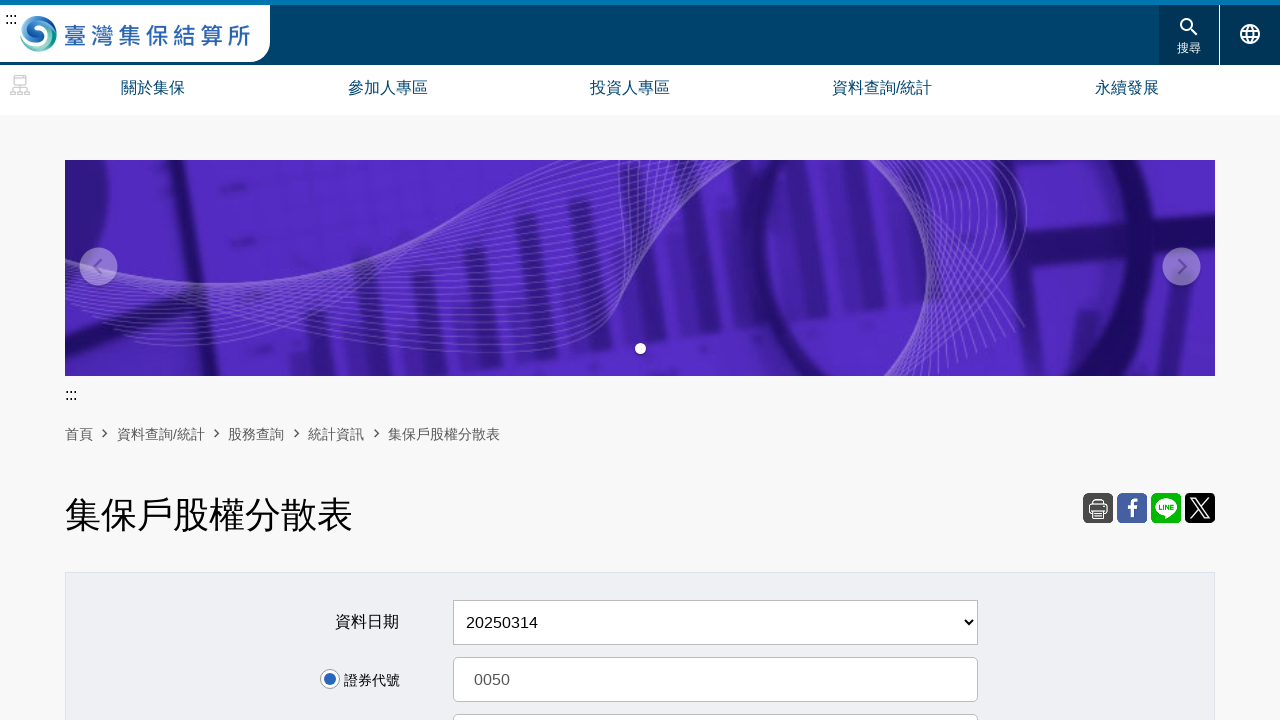

Checked for results table (found 1 table(s))
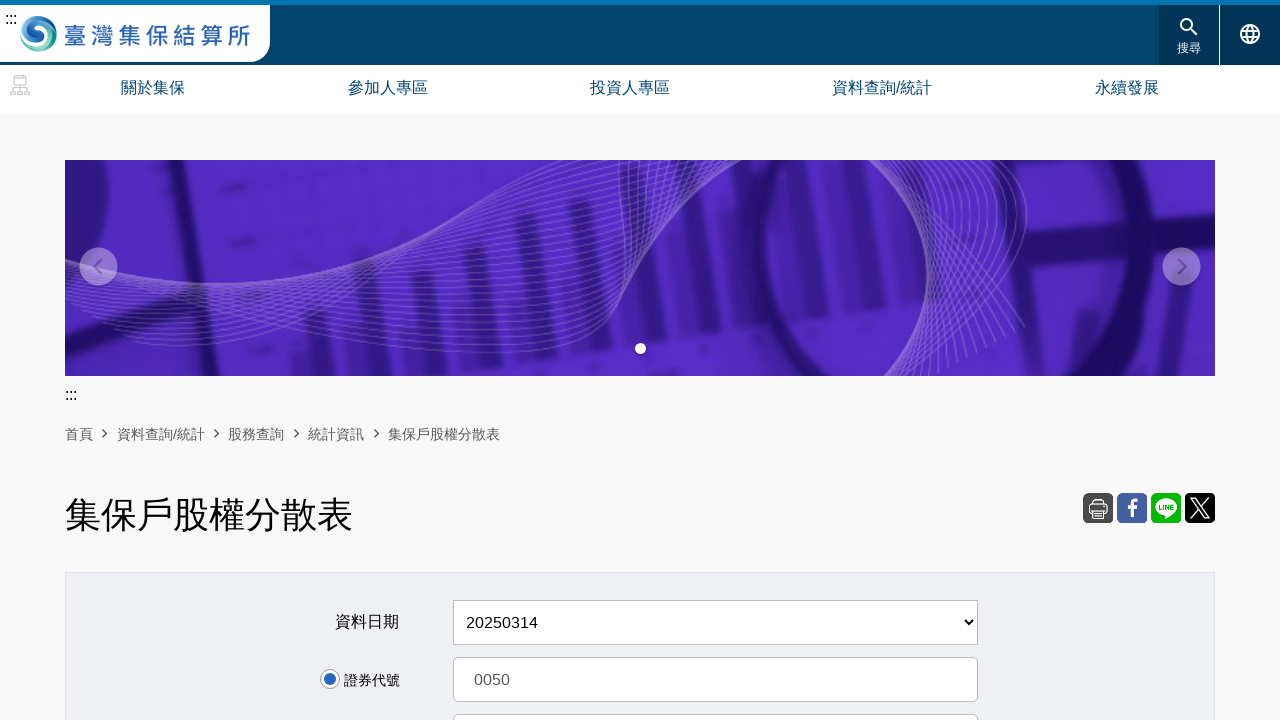

Results table found for date '20250314' and symbol '0050', proceeding to next query
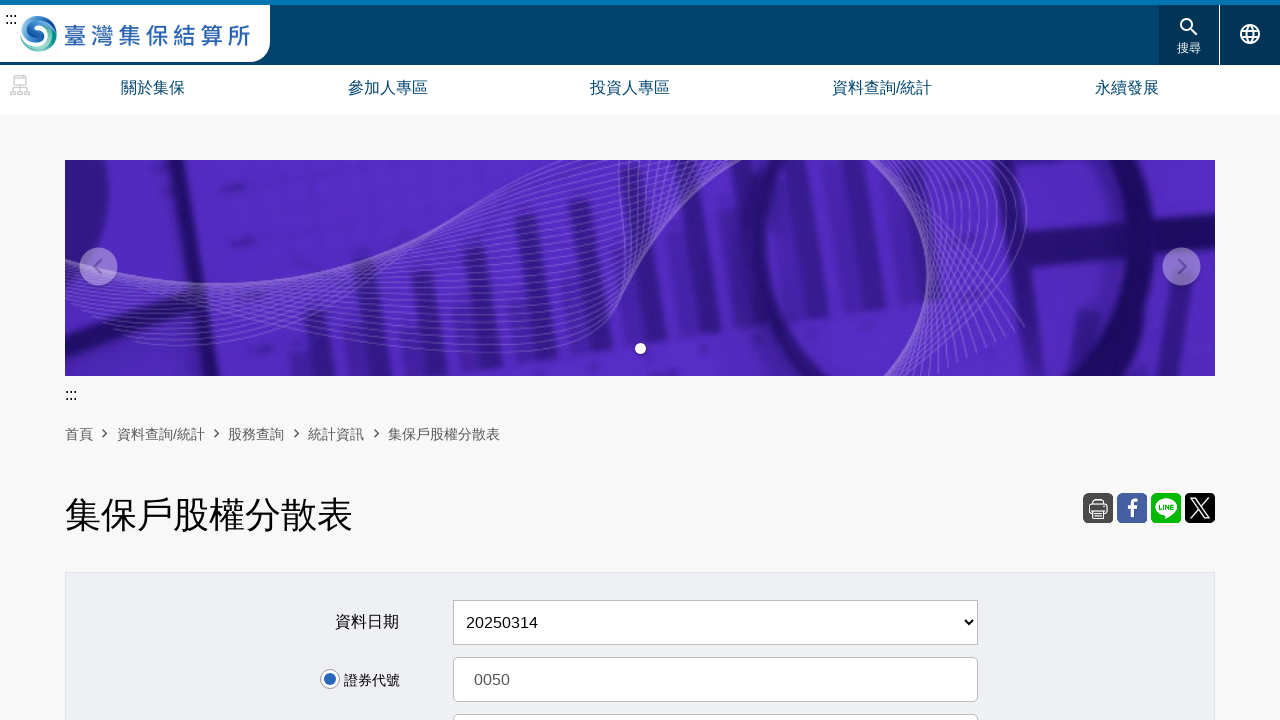

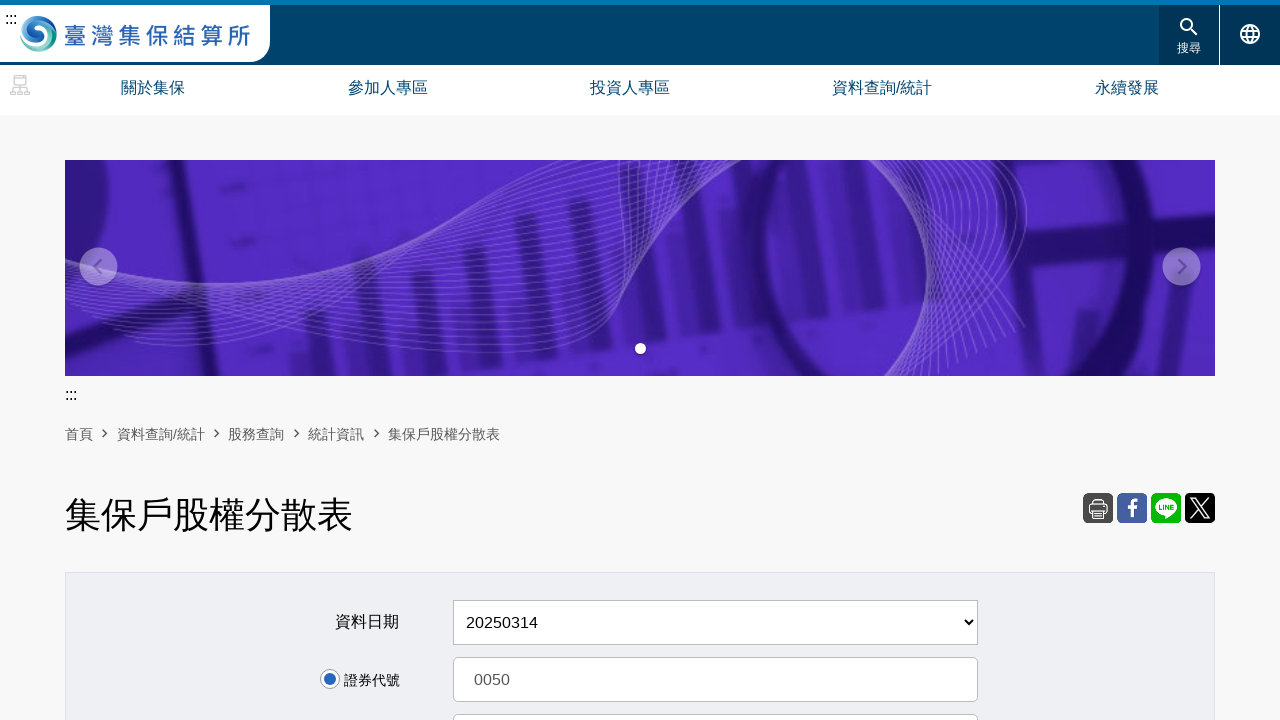